Tests filling out a large form by entering text into all input fields and clicking the submit button

Starting URL: http://suninjuly.github.io/huge_form.html

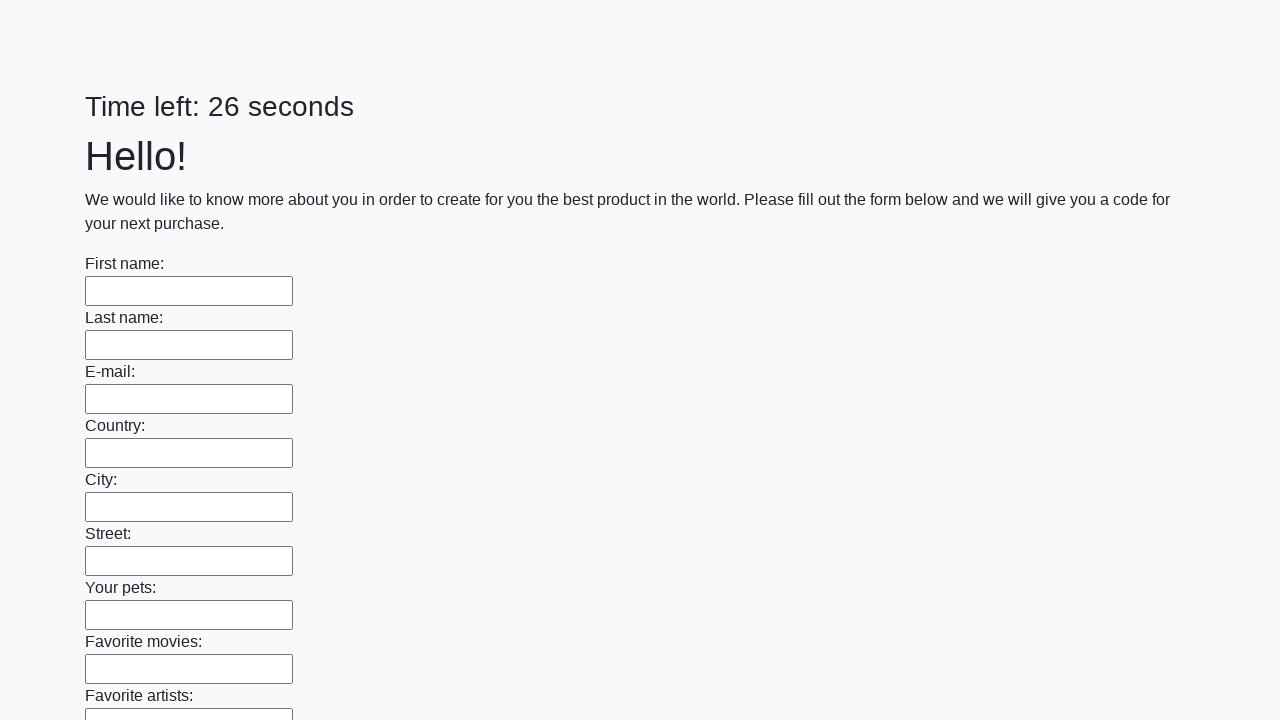

Located all input elements on the form
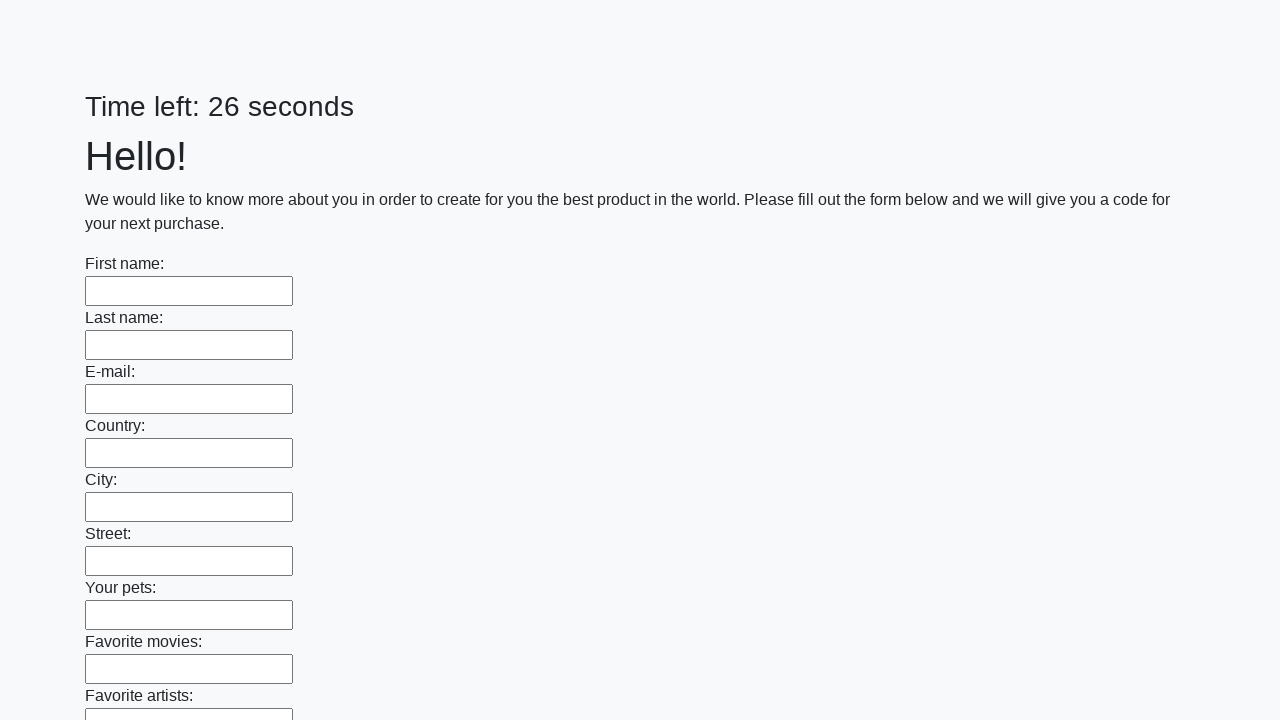

Filled an input field with 'Ma' on input >> nth=0
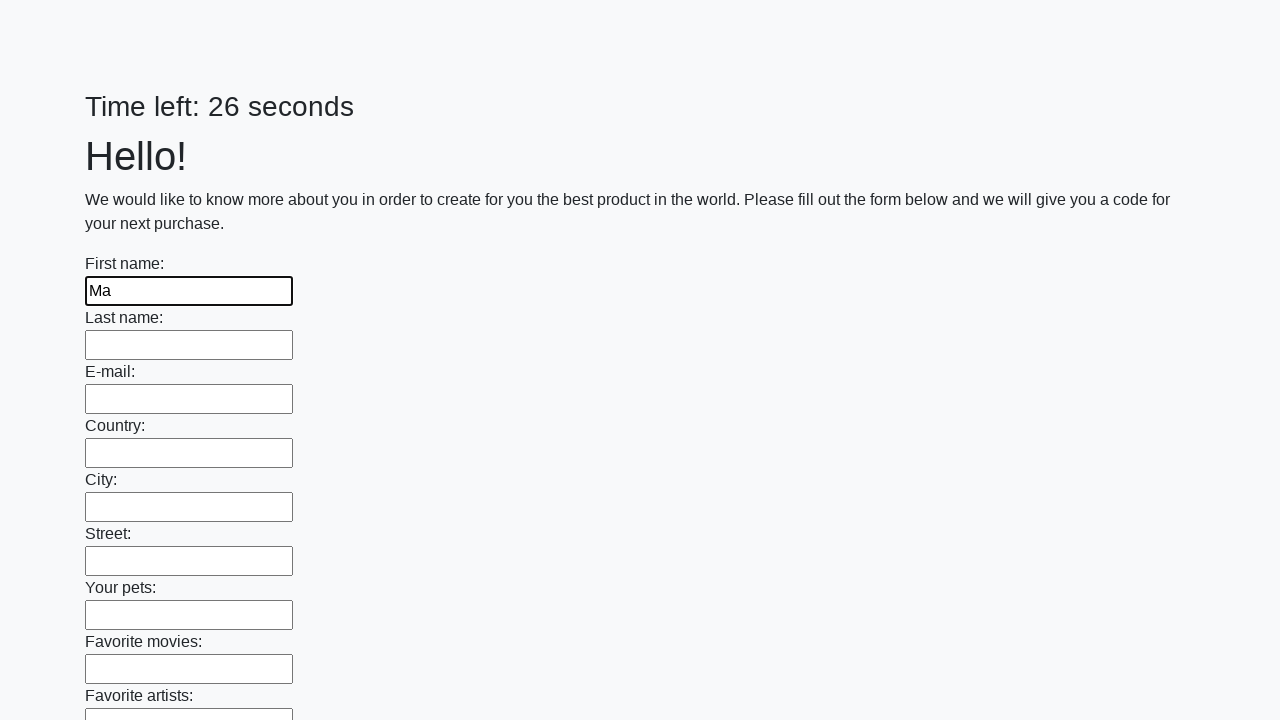

Filled an input field with 'Ma' on input >> nth=1
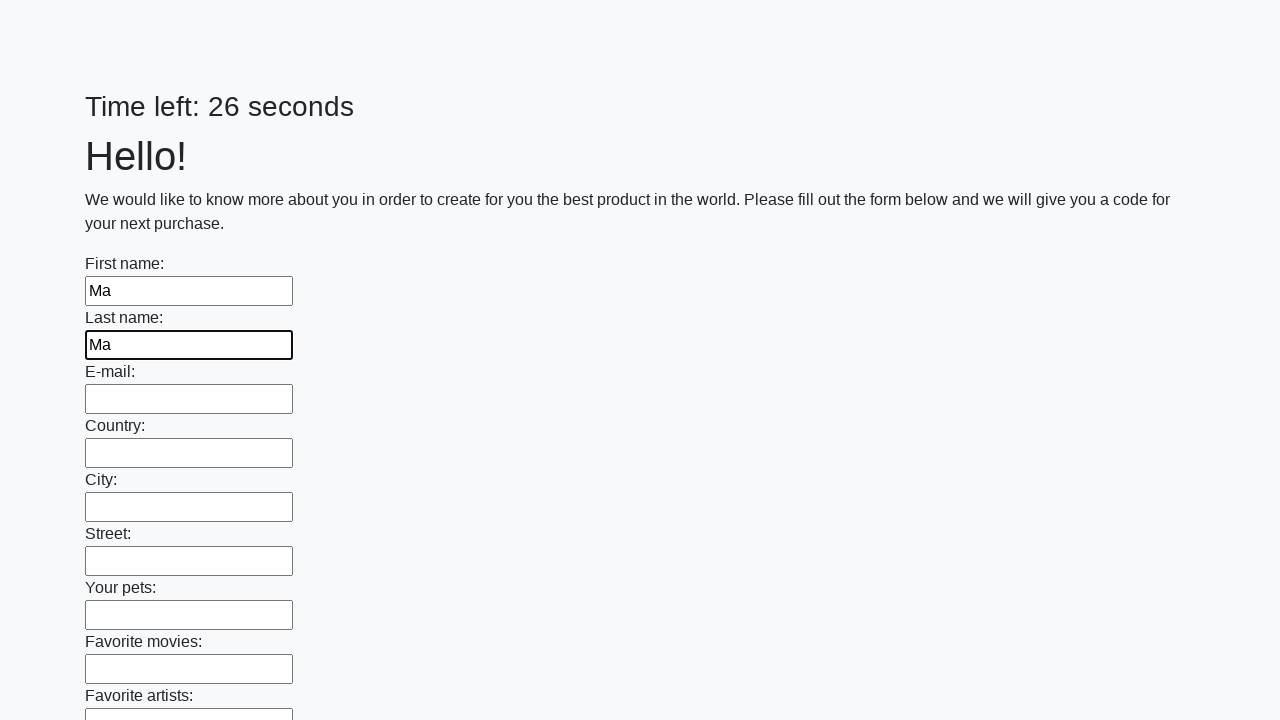

Filled an input field with 'Ma' on input >> nth=2
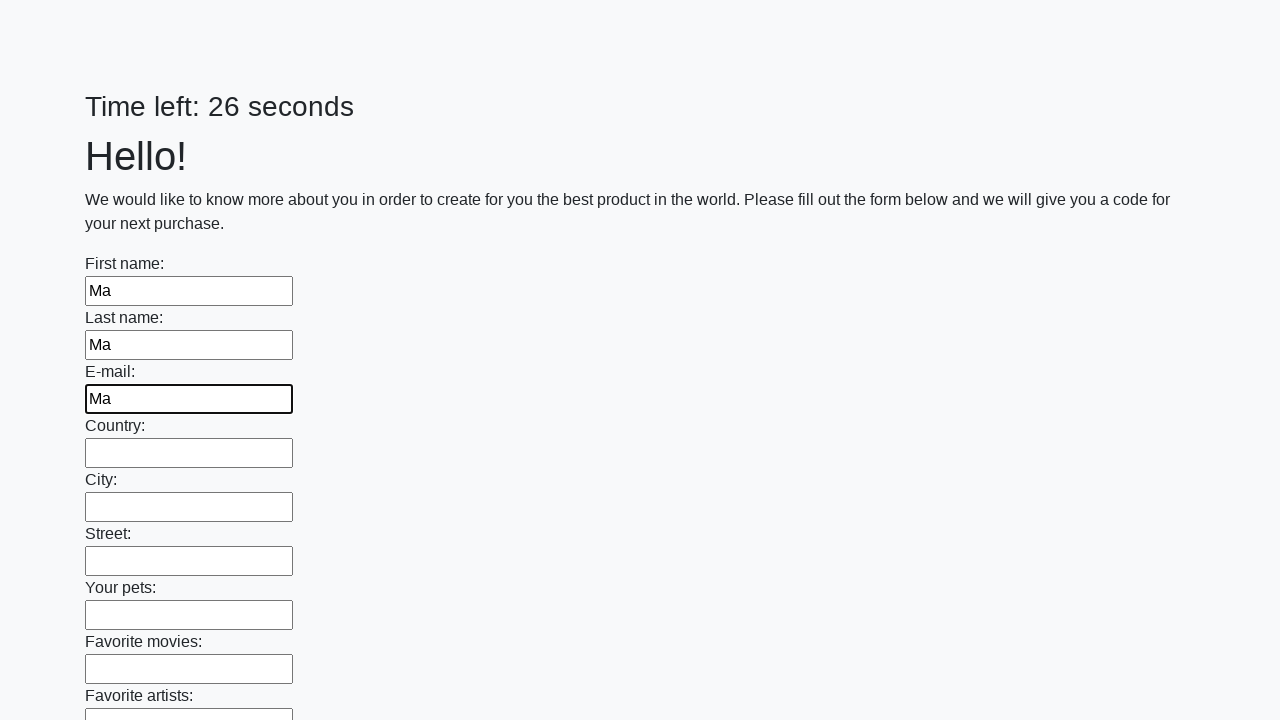

Filled an input field with 'Ma' on input >> nth=3
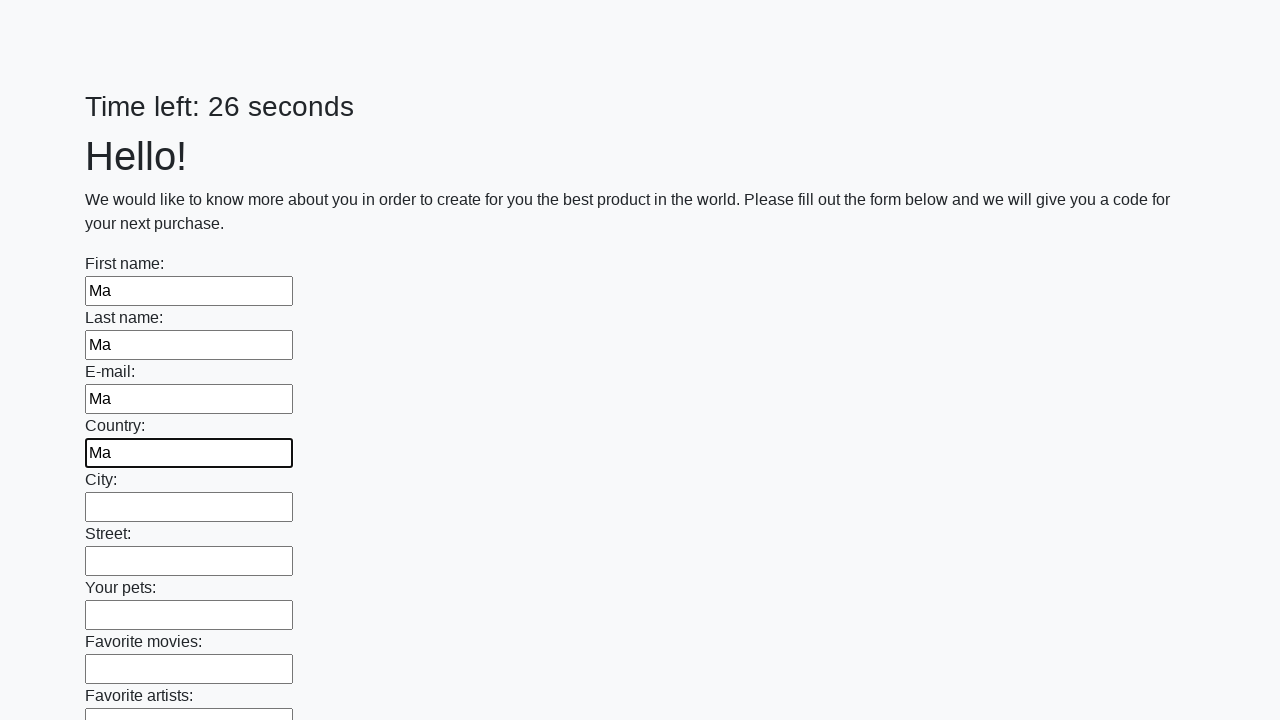

Filled an input field with 'Ma' on input >> nth=4
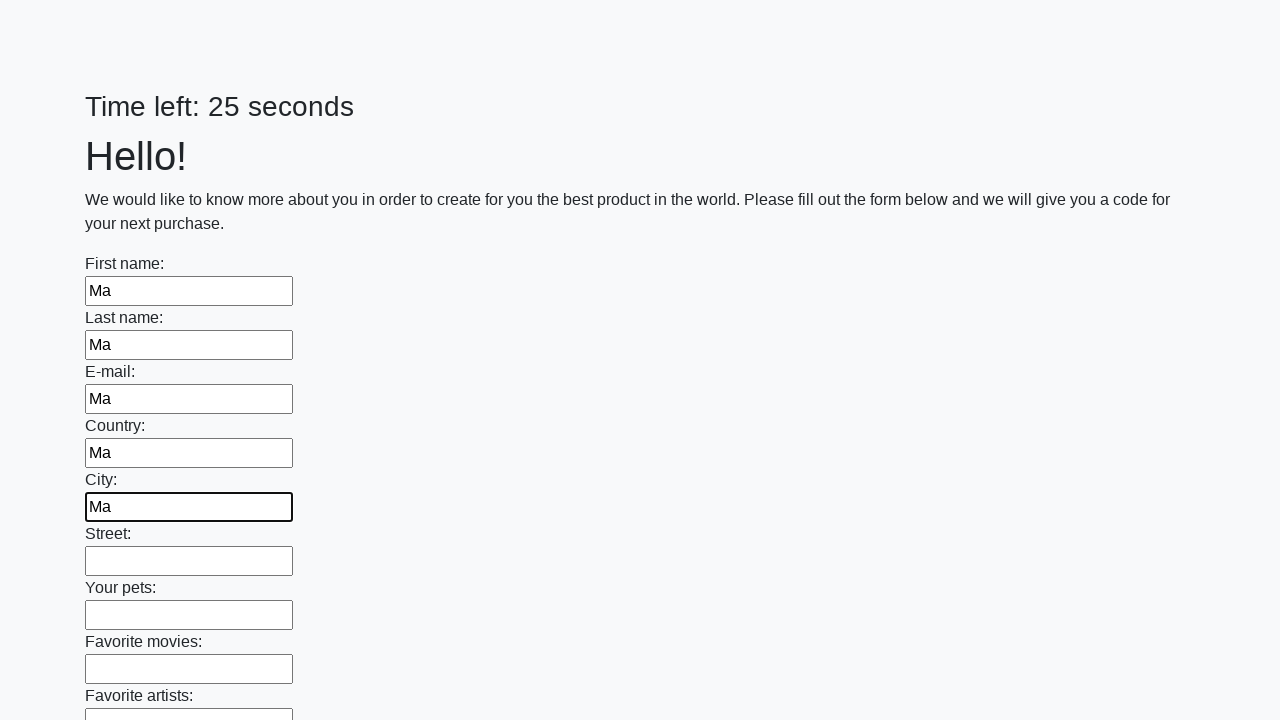

Filled an input field with 'Ma' on input >> nth=5
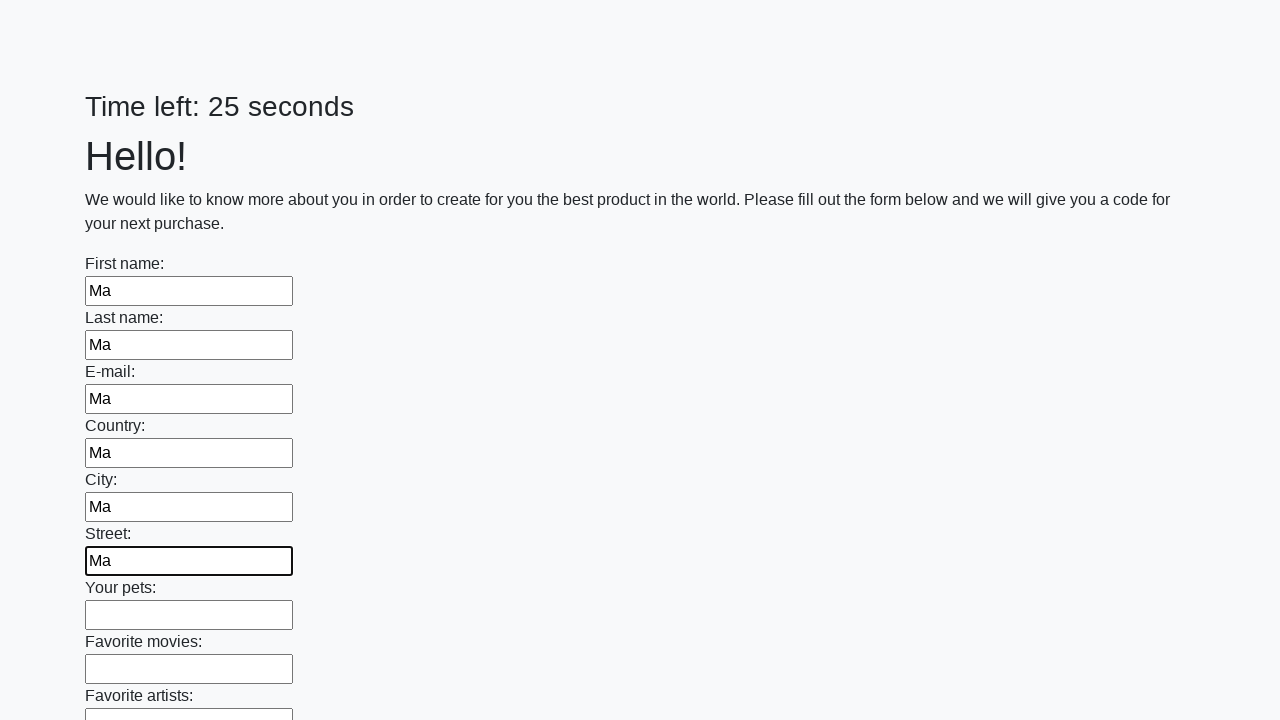

Filled an input field with 'Ma' on input >> nth=6
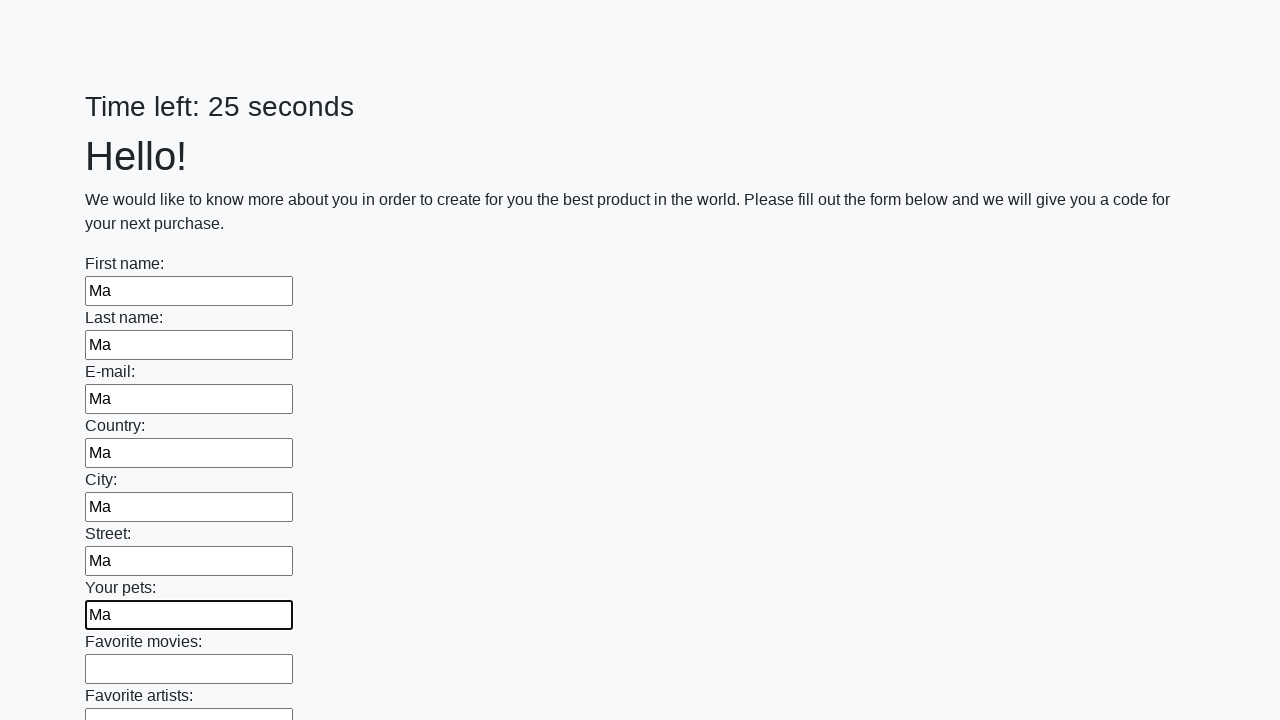

Filled an input field with 'Ma' on input >> nth=7
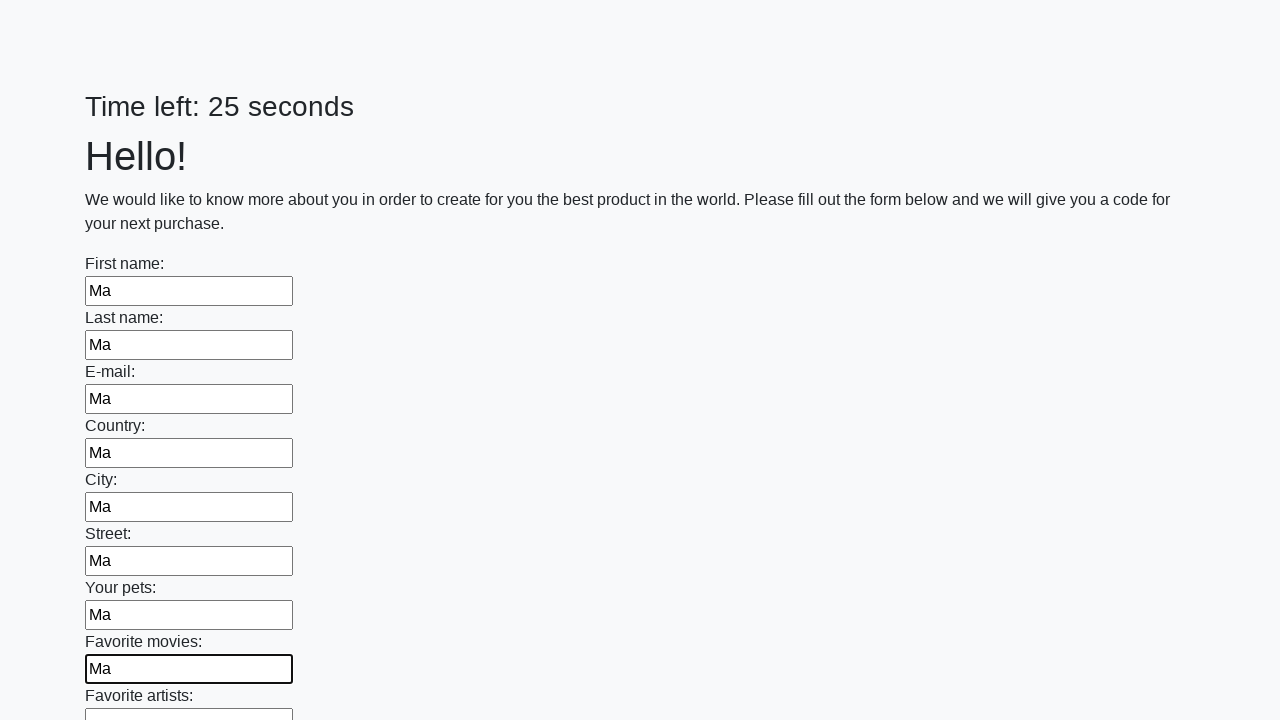

Filled an input field with 'Ma' on input >> nth=8
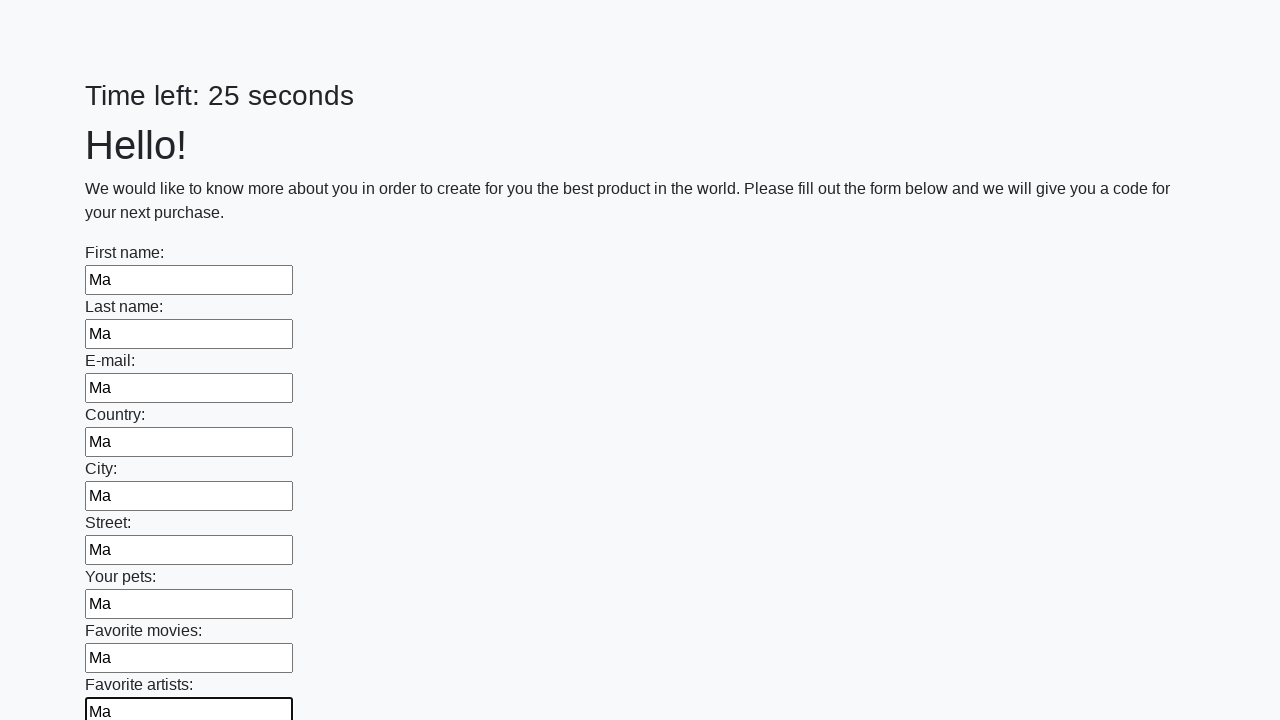

Filled an input field with 'Ma' on input >> nth=9
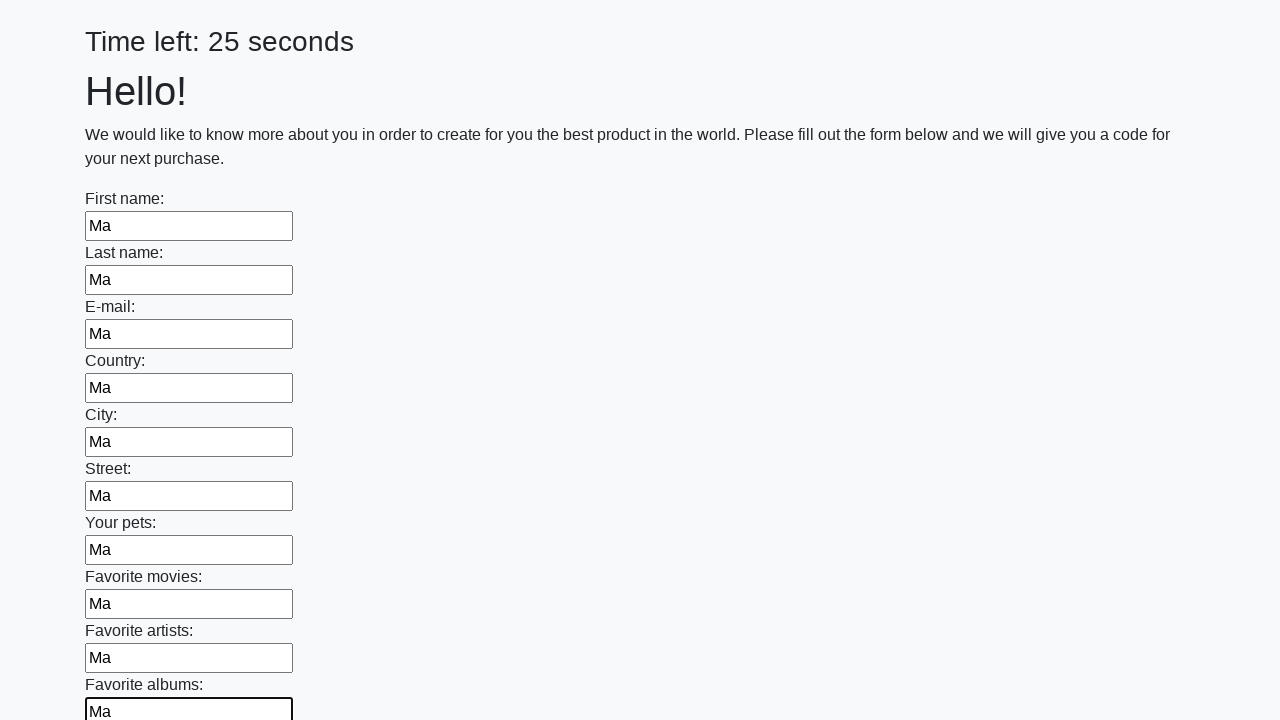

Filled an input field with 'Ma' on input >> nth=10
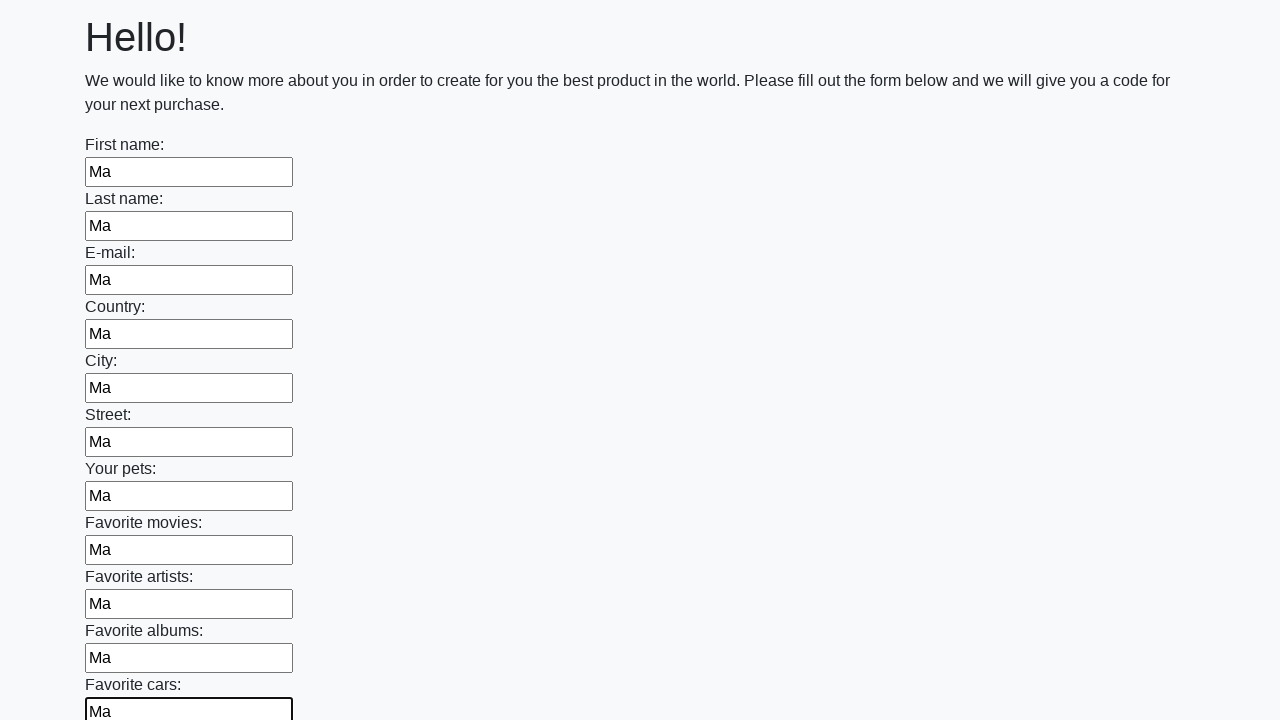

Filled an input field with 'Ma' on input >> nth=11
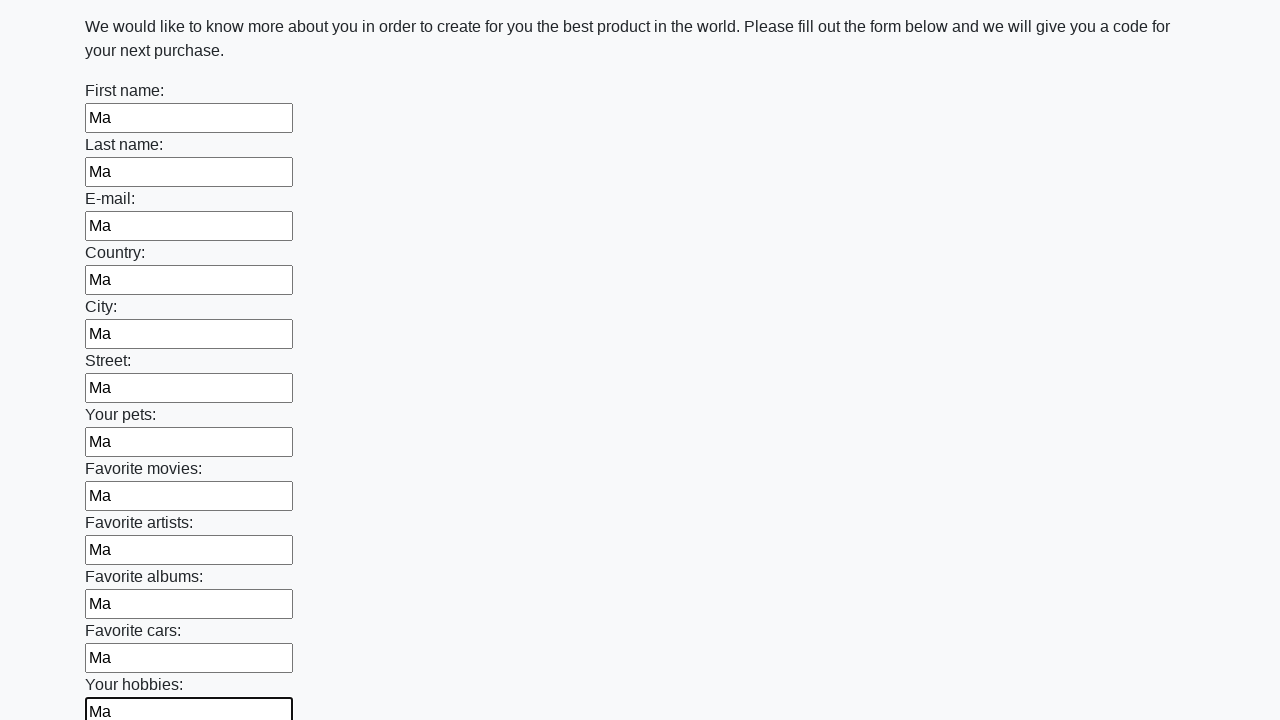

Filled an input field with 'Ma' on input >> nth=12
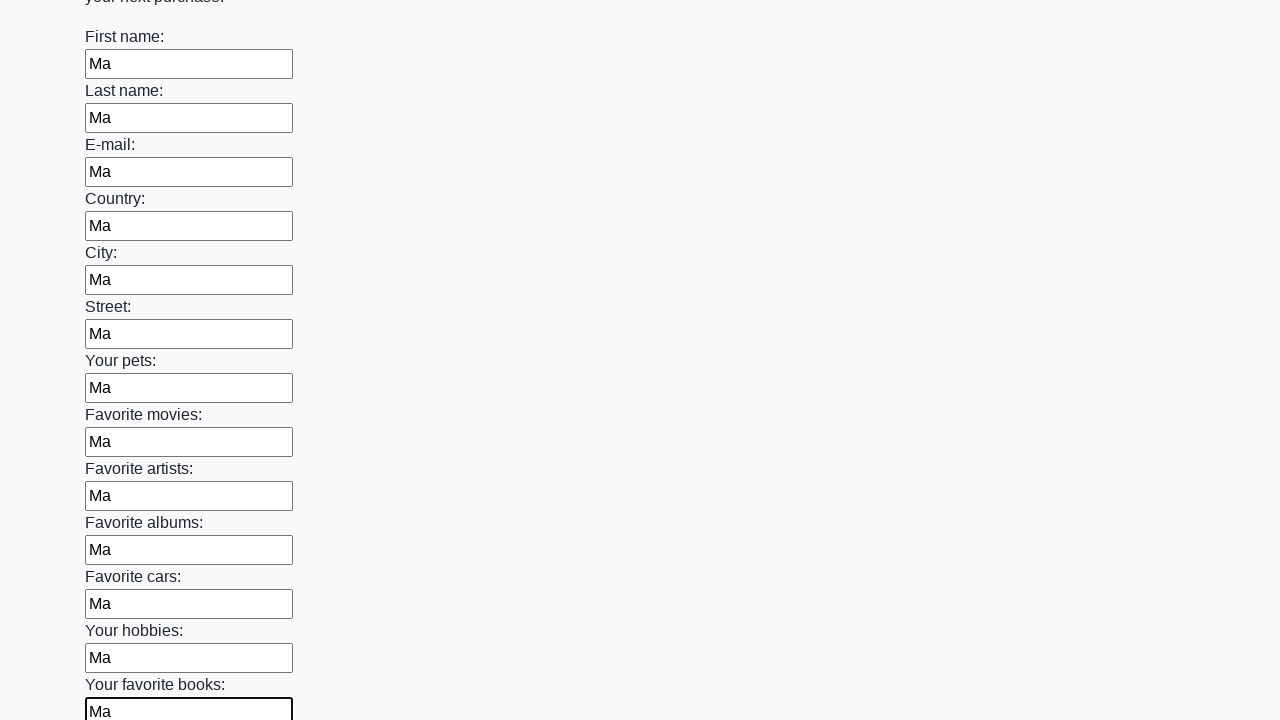

Filled an input field with 'Ma' on input >> nth=13
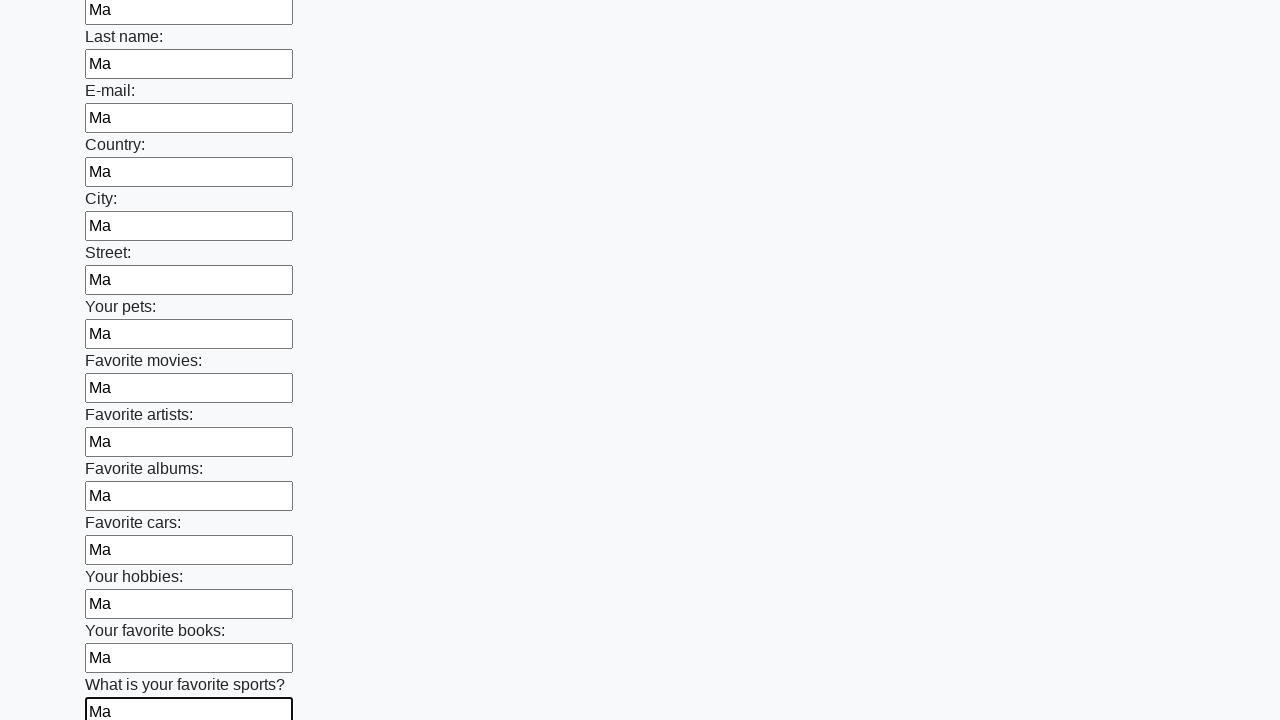

Filled an input field with 'Ma' on input >> nth=14
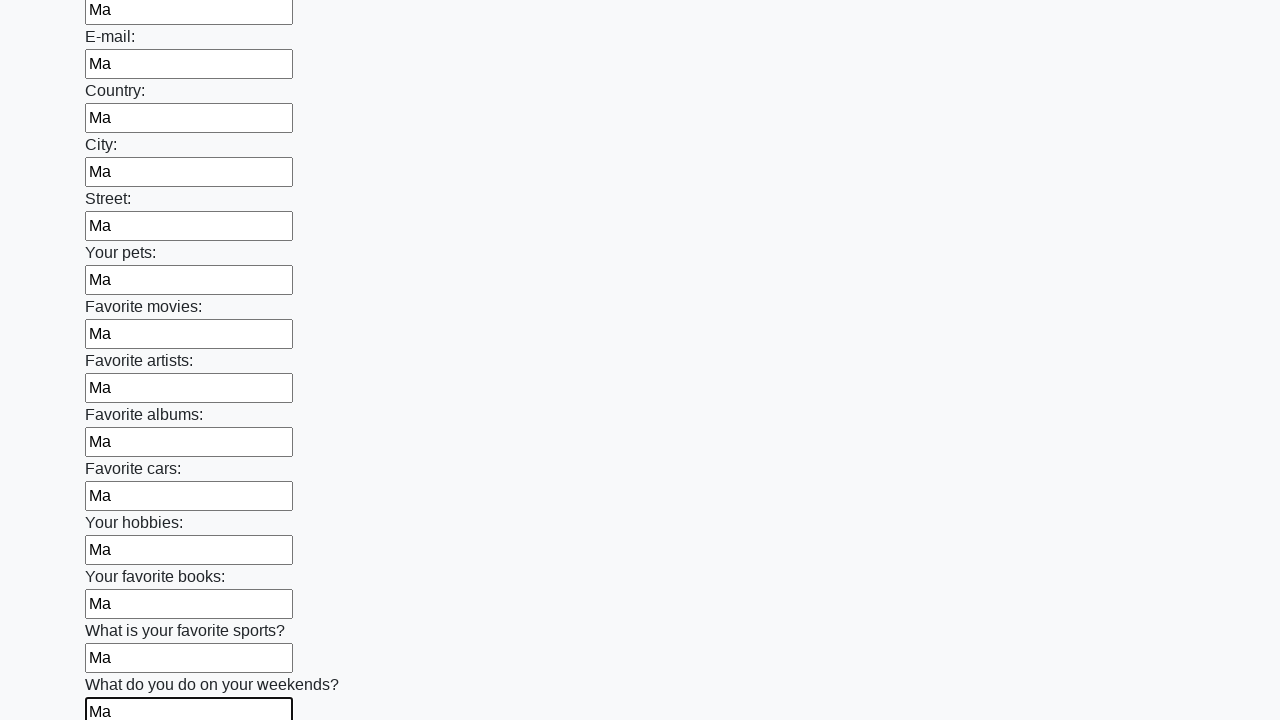

Filled an input field with 'Ma' on input >> nth=15
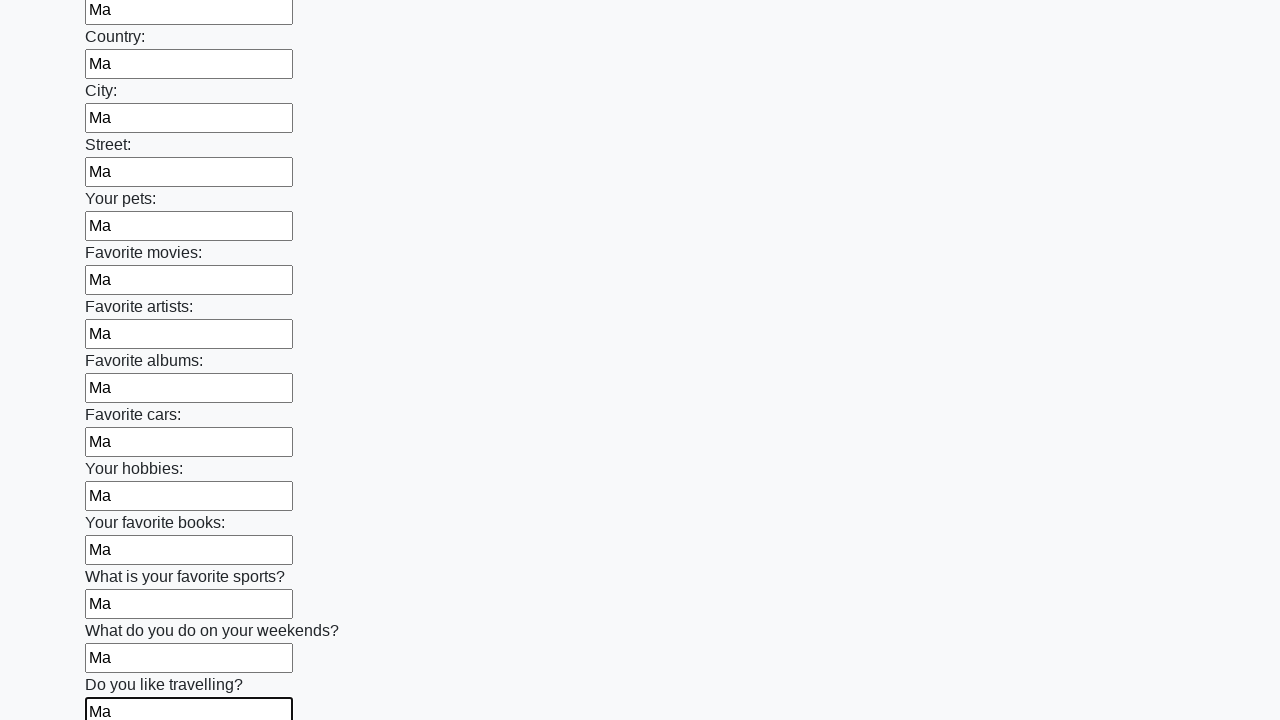

Filled an input field with 'Ma' on input >> nth=16
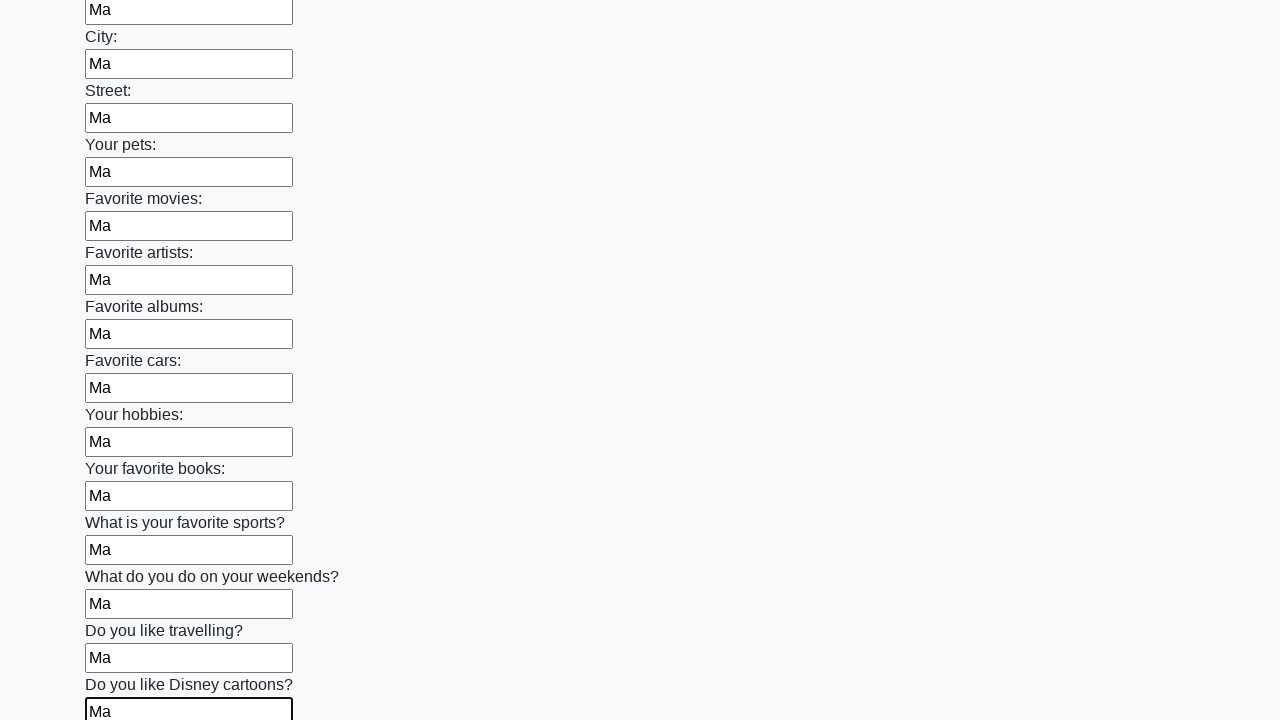

Filled an input field with 'Ma' on input >> nth=17
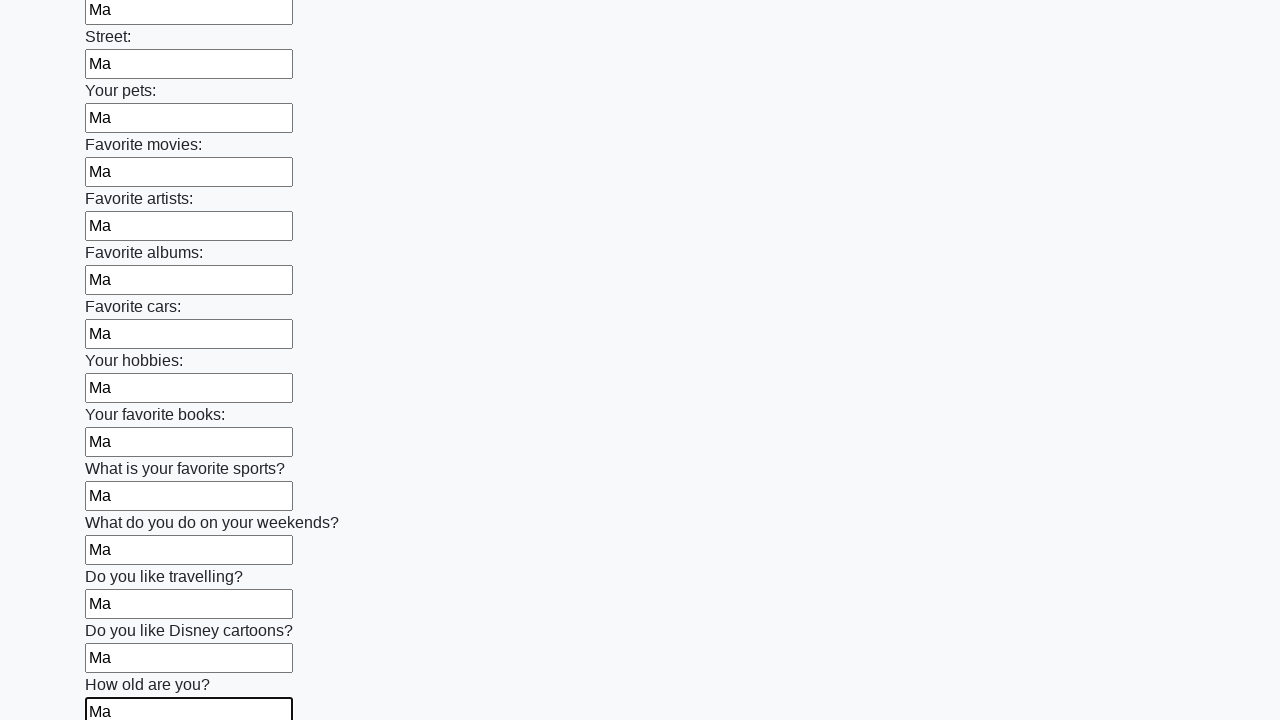

Filled an input field with 'Ma' on input >> nth=18
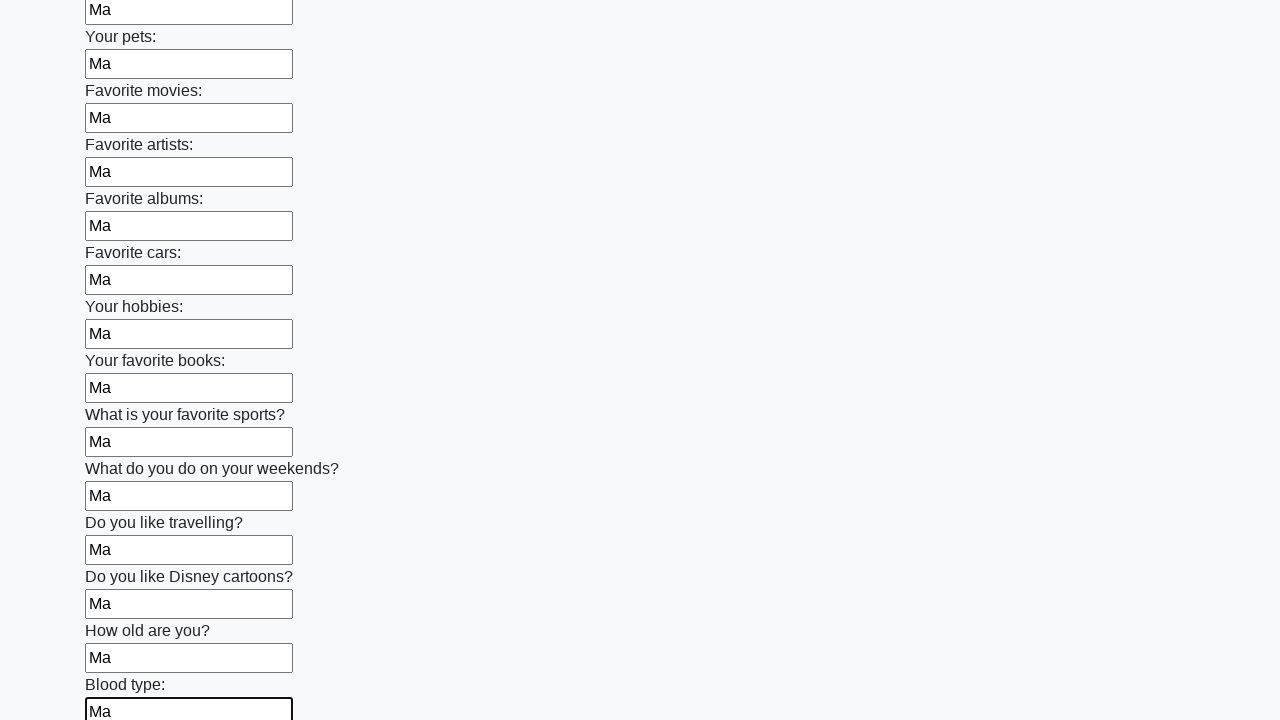

Filled an input field with 'Ma' on input >> nth=19
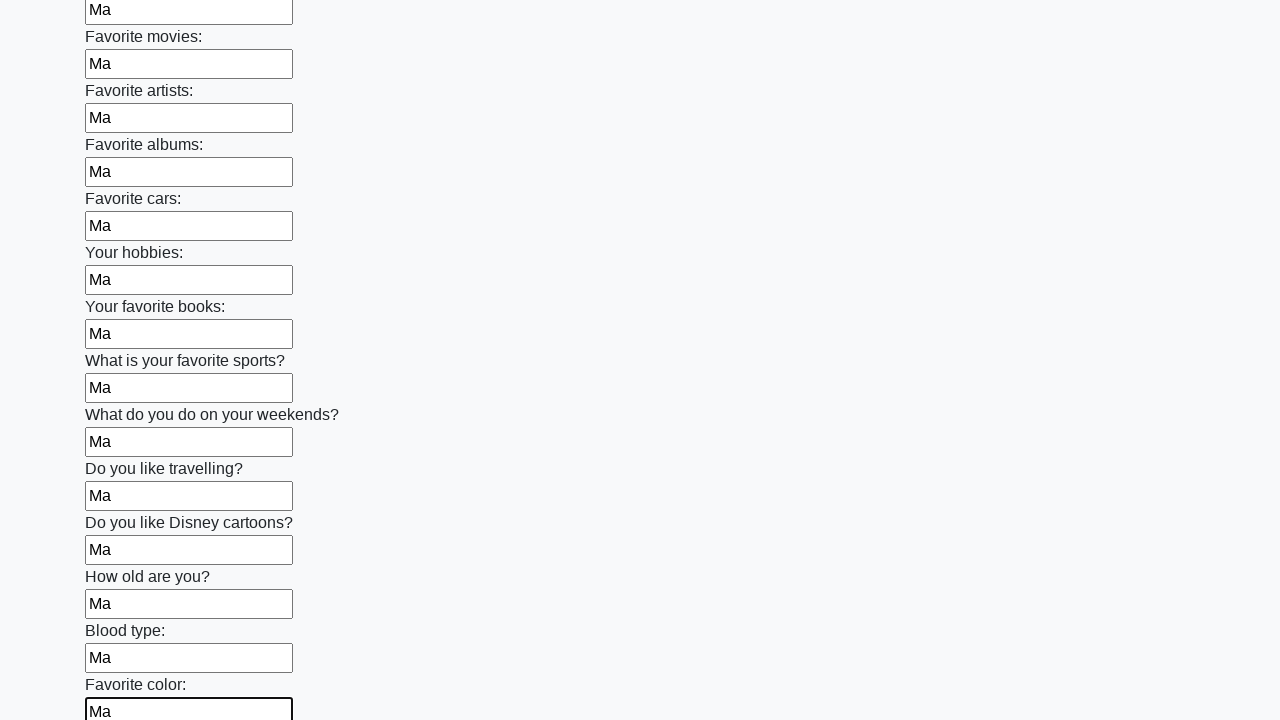

Filled an input field with 'Ma' on input >> nth=20
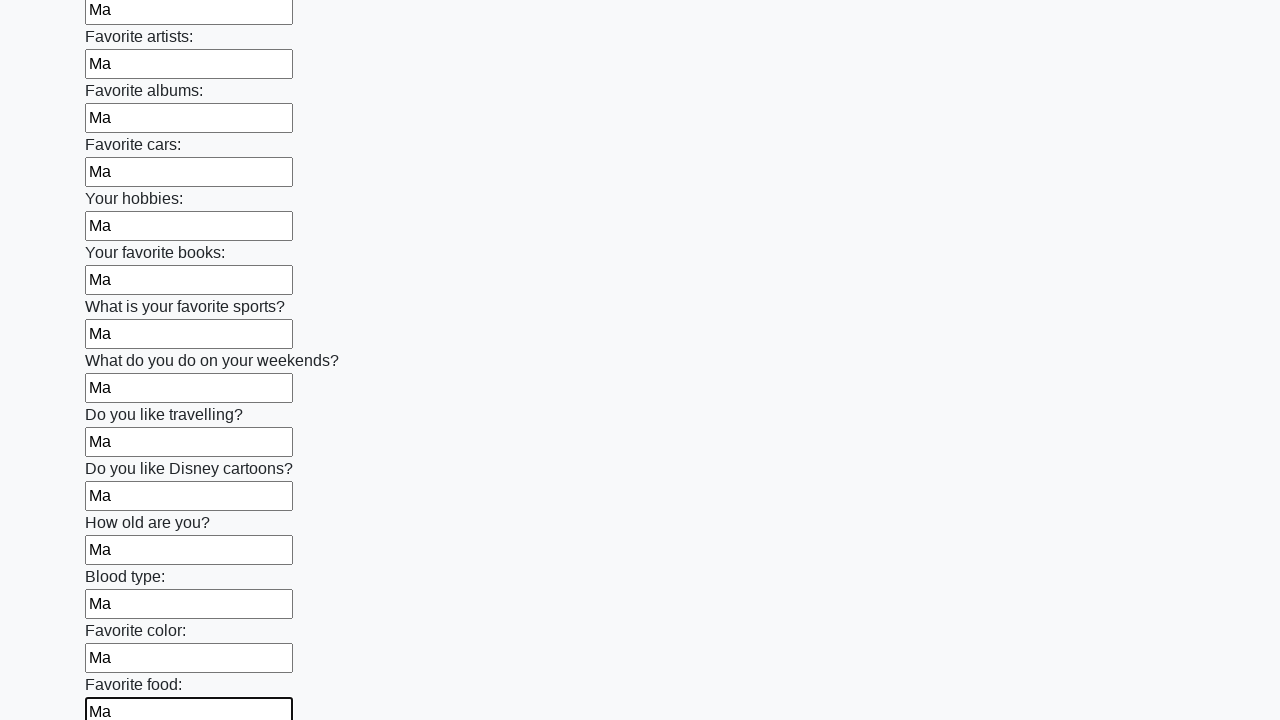

Filled an input field with 'Ma' on input >> nth=21
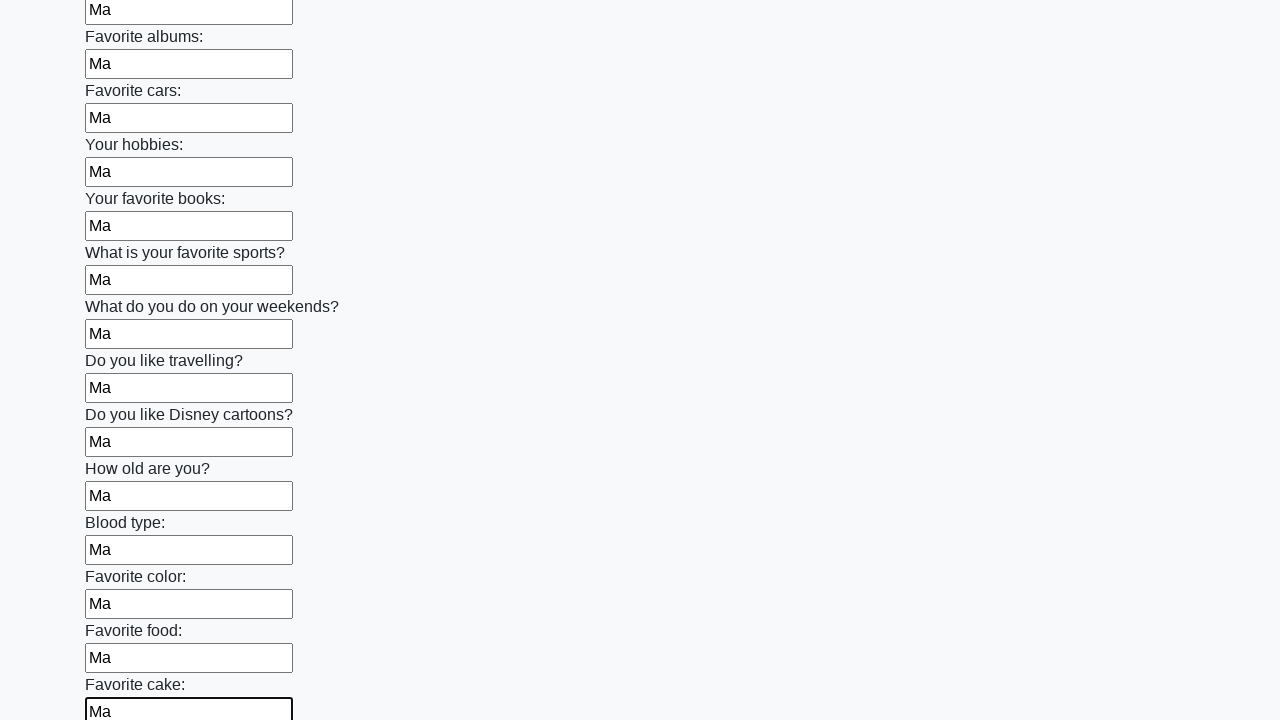

Filled an input field with 'Ma' on input >> nth=22
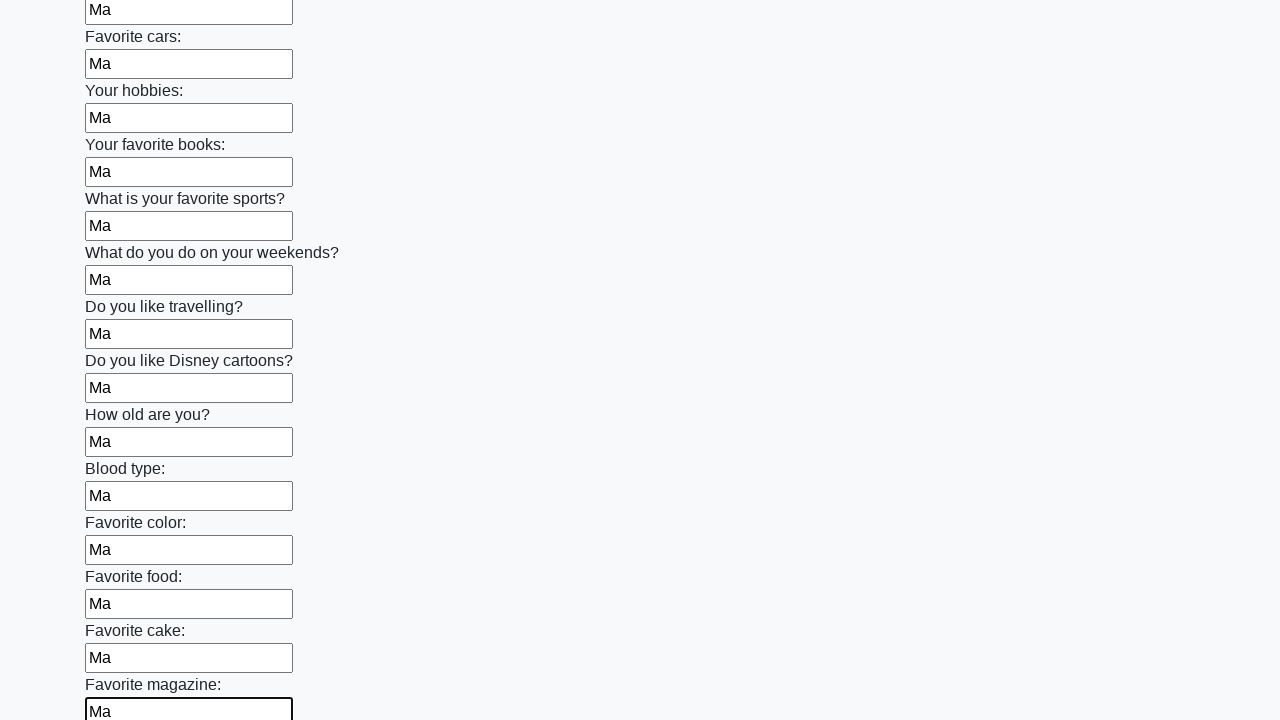

Filled an input field with 'Ma' on input >> nth=23
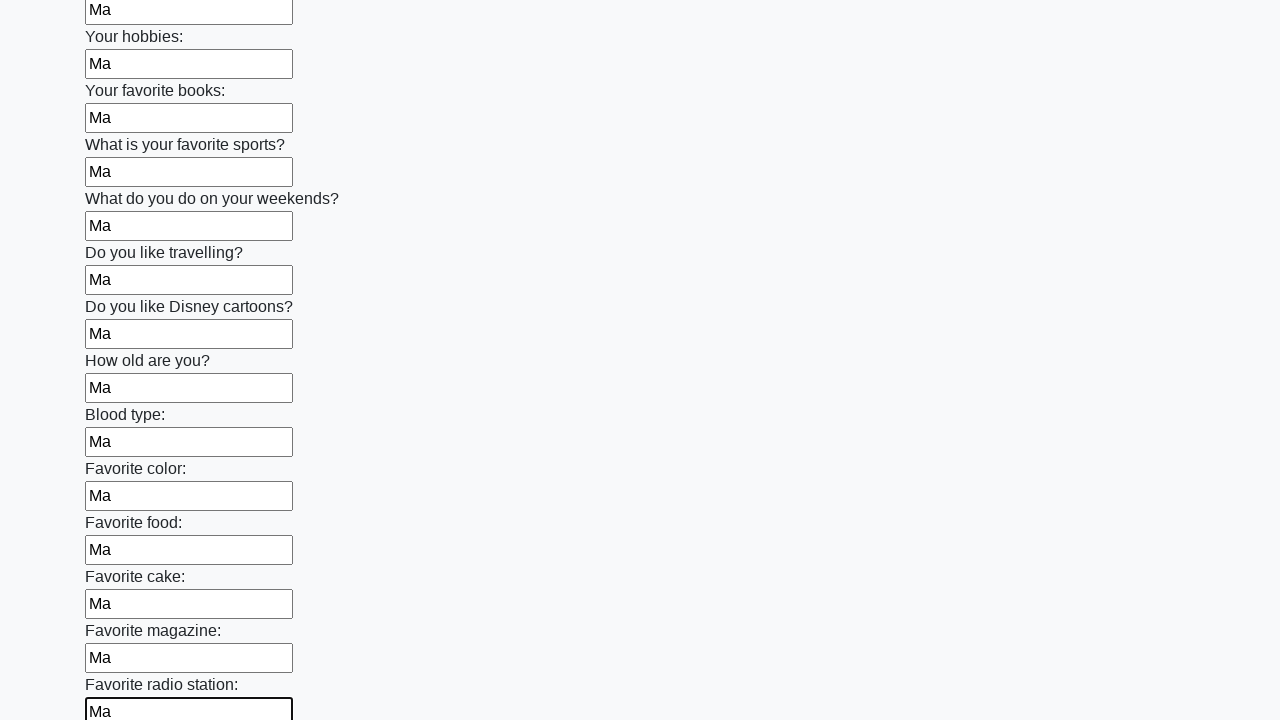

Filled an input field with 'Ma' on input >> nth=24
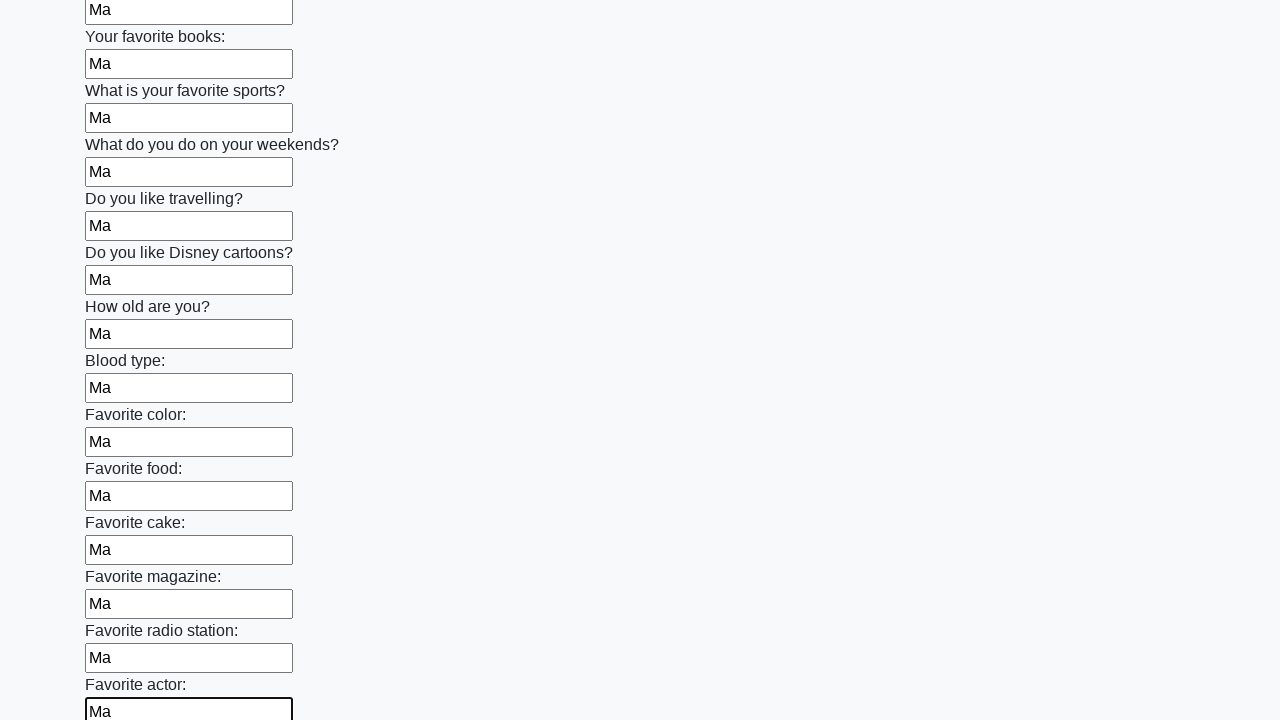

Filled an input field with 'Ma' on input >> nth=25
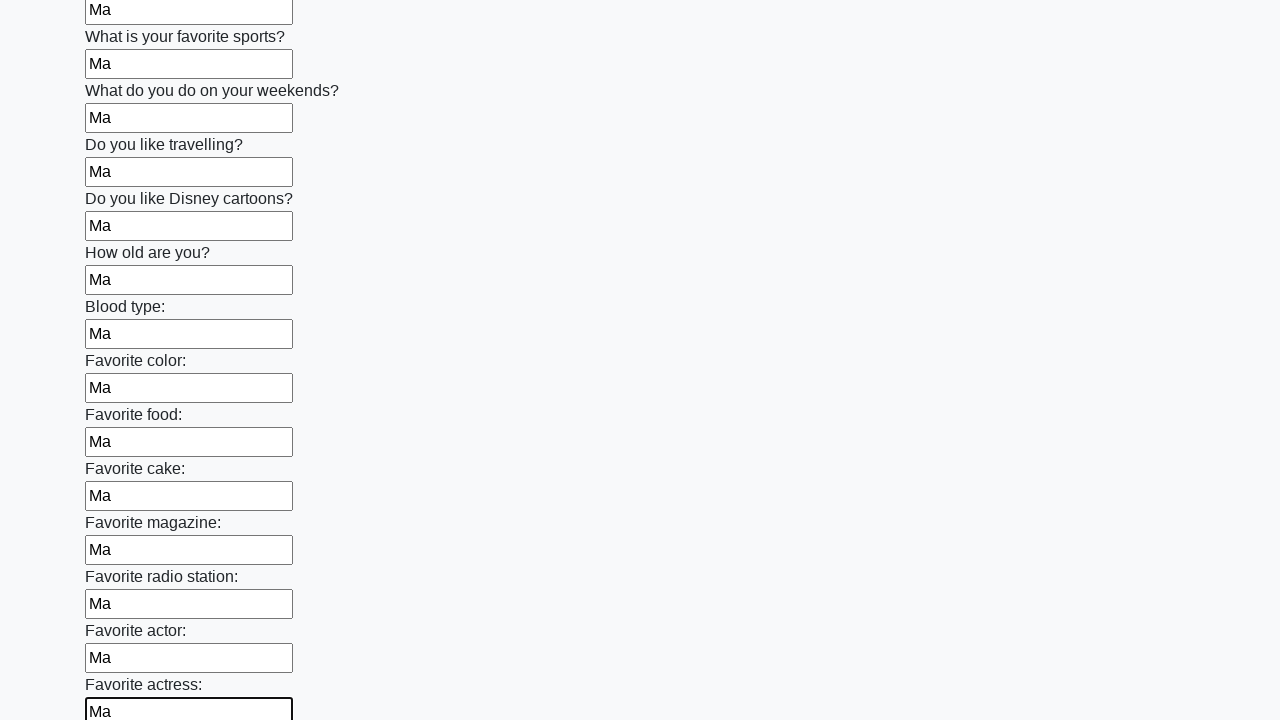

Filled an input field with 'Ma' on input >> nth=26
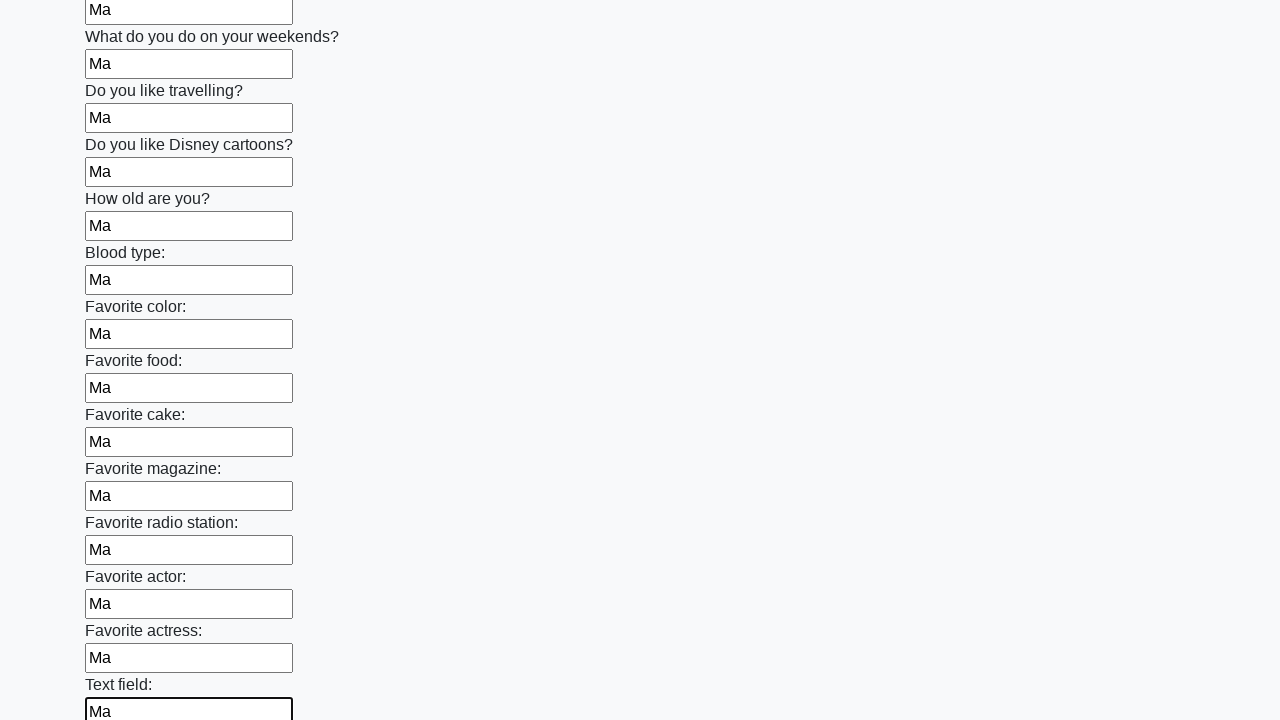

Filled an input field with 'Ma' on input >> nth=27
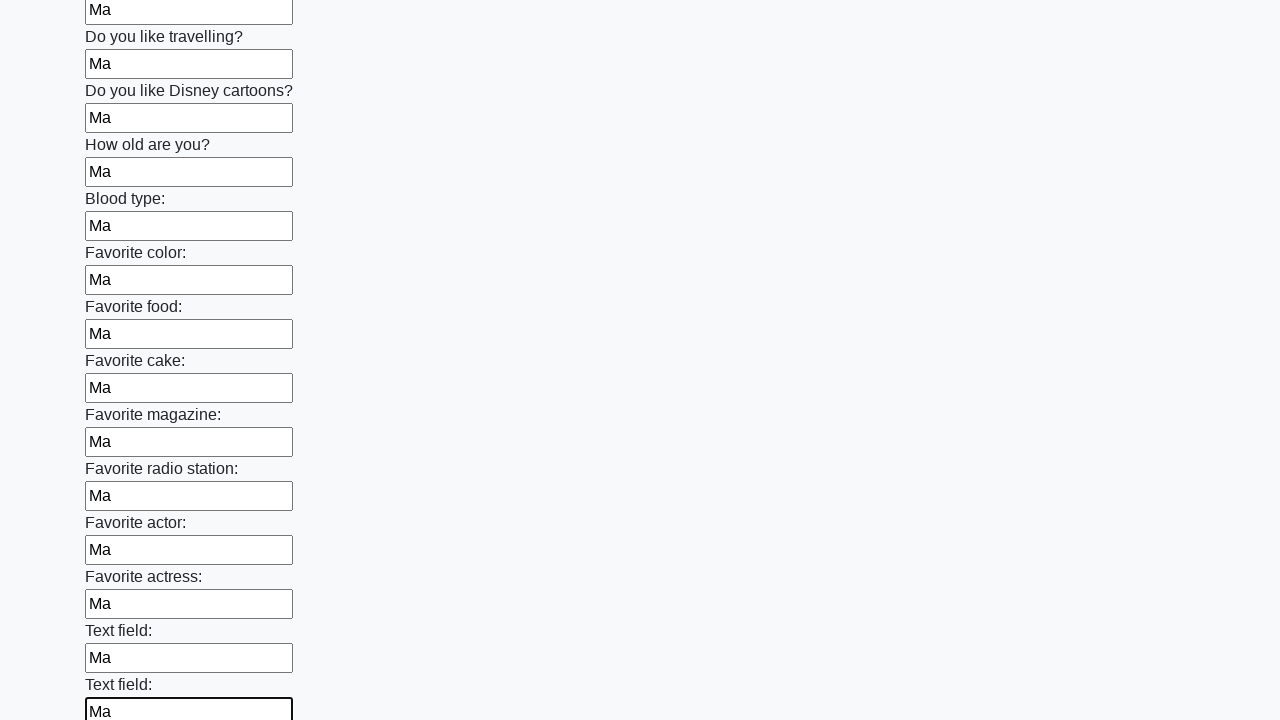

Filled an input field with 'Ma' on input >> nth=28
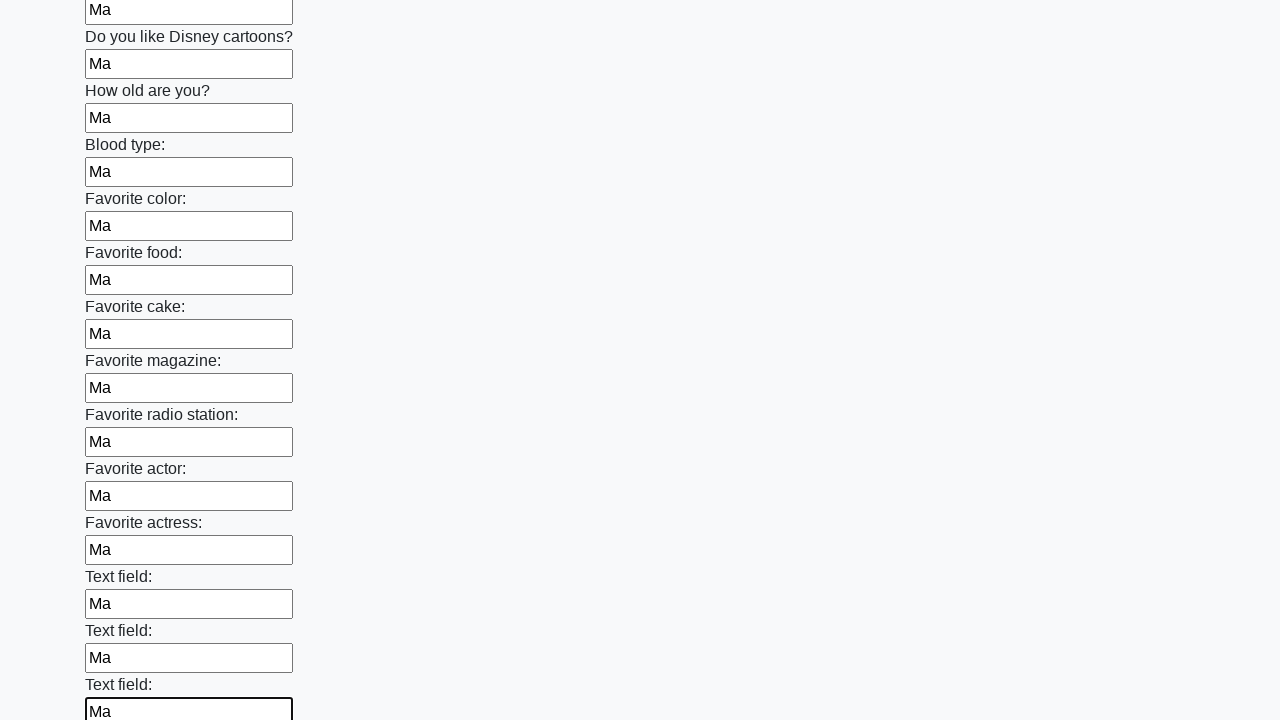

Filled an input field with 'Ma' on input >> nth=29
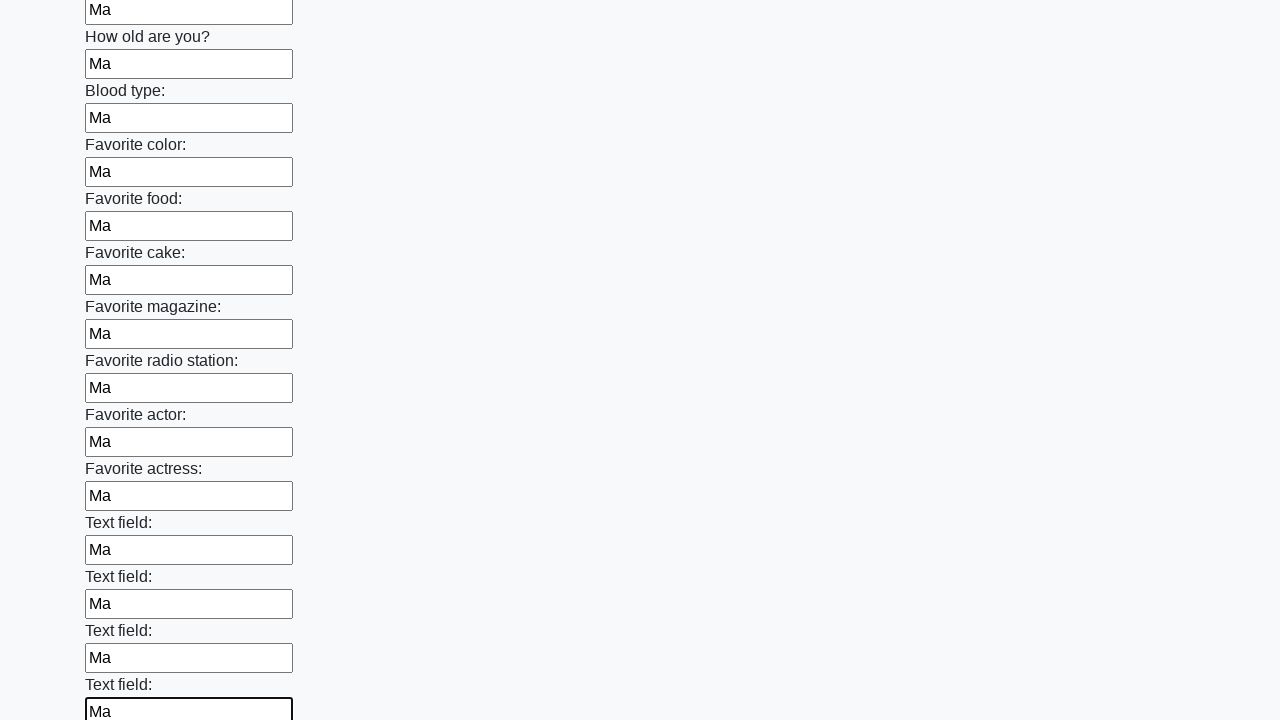

Filled an input field with 'Ma' on input >> nth=30
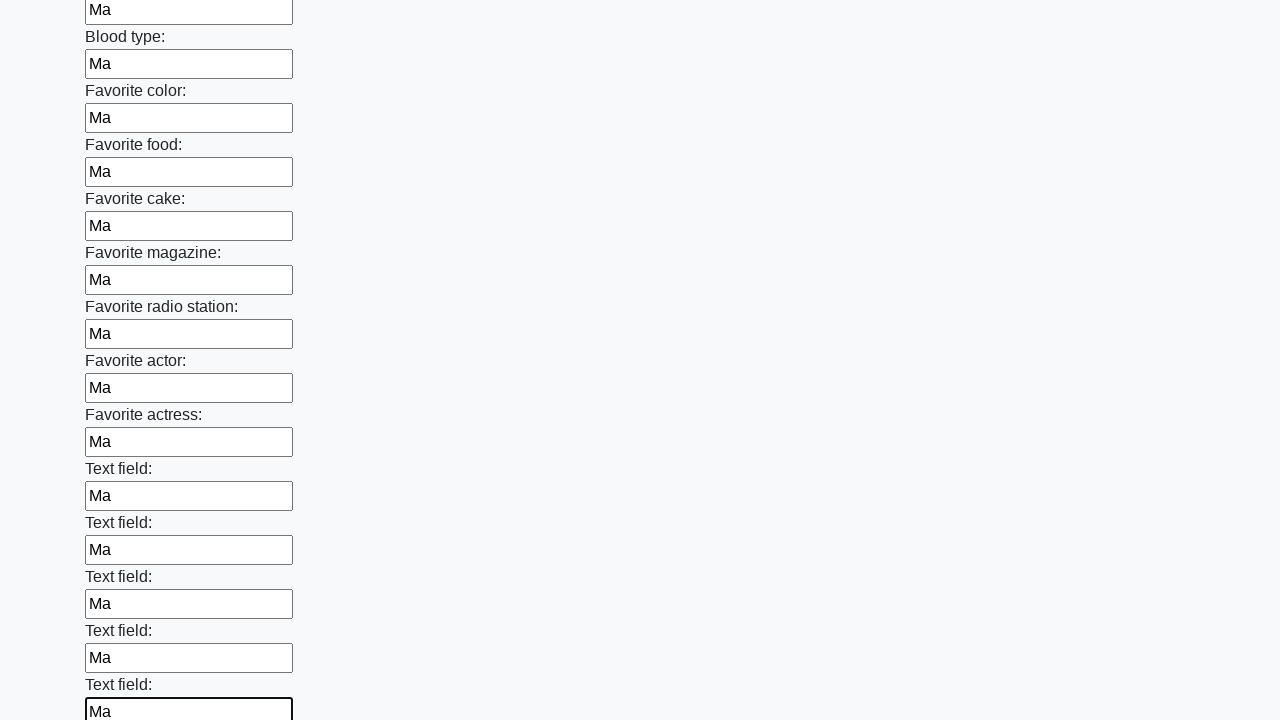

Filled an input field with 'Ma' on input >> nth=31
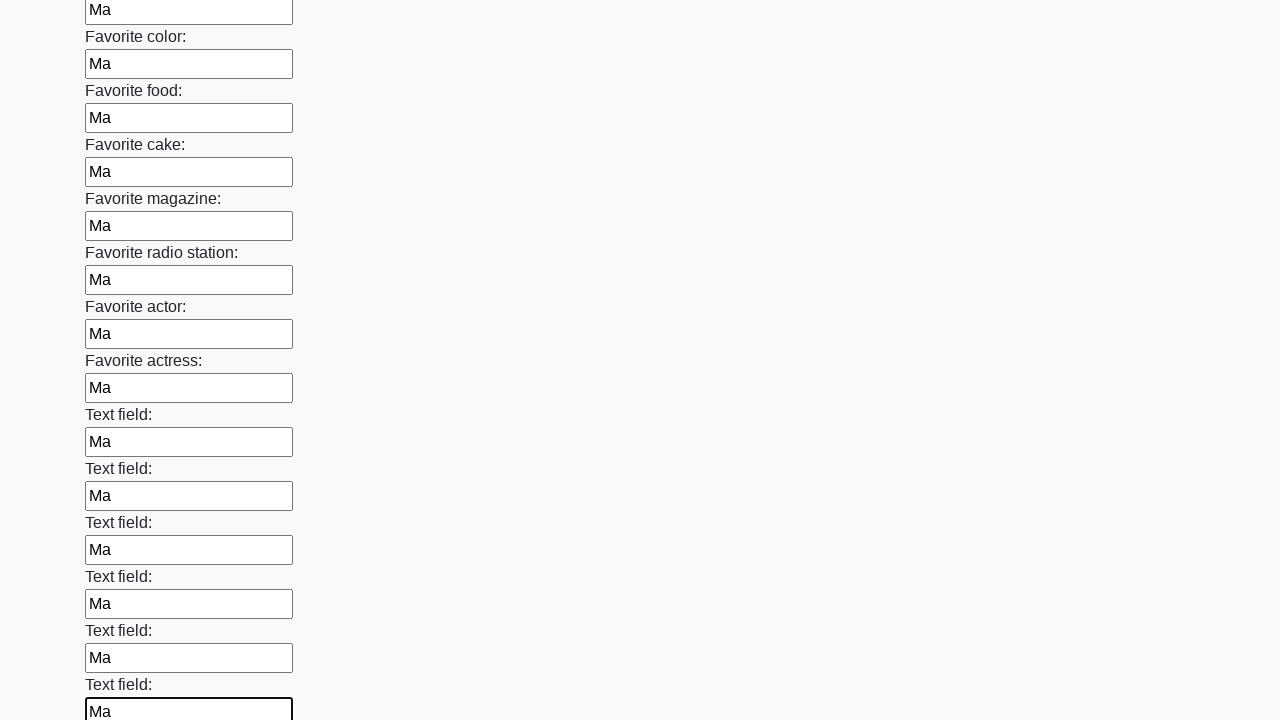

Filled an input field with 'Ma' on input >> nth=32
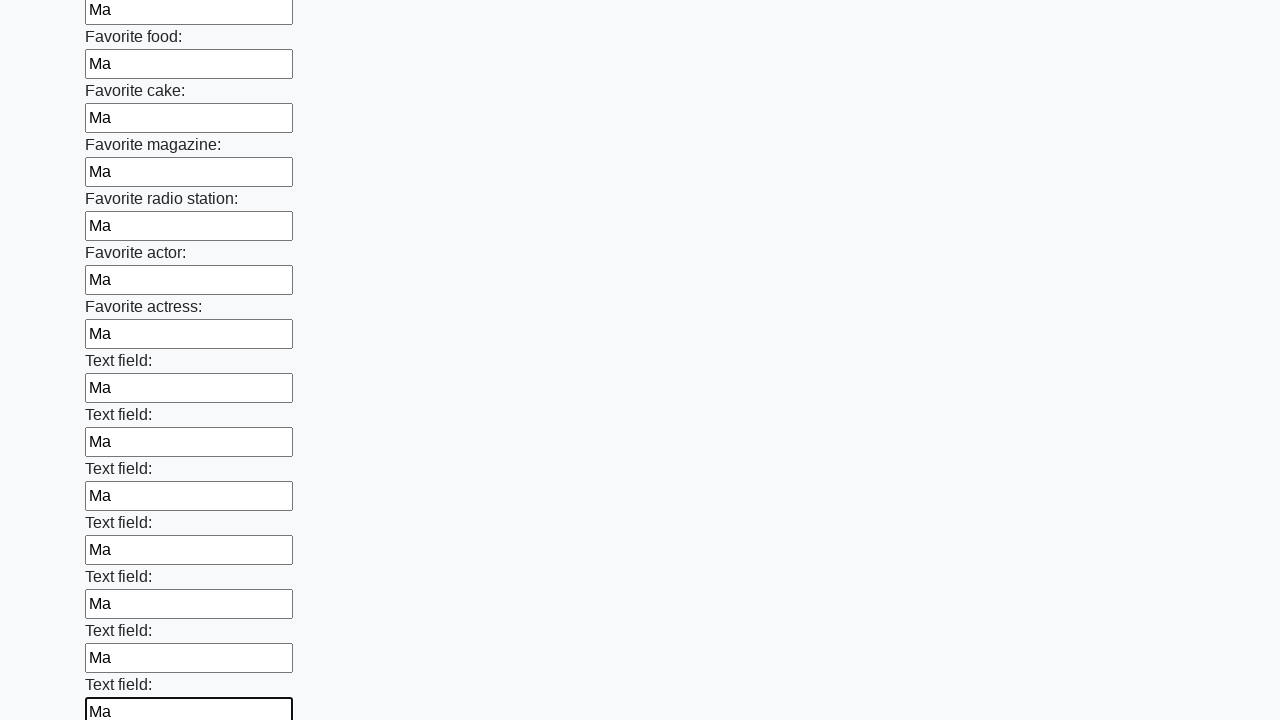

Filled an input field with 'Ma' on input >> nth=33
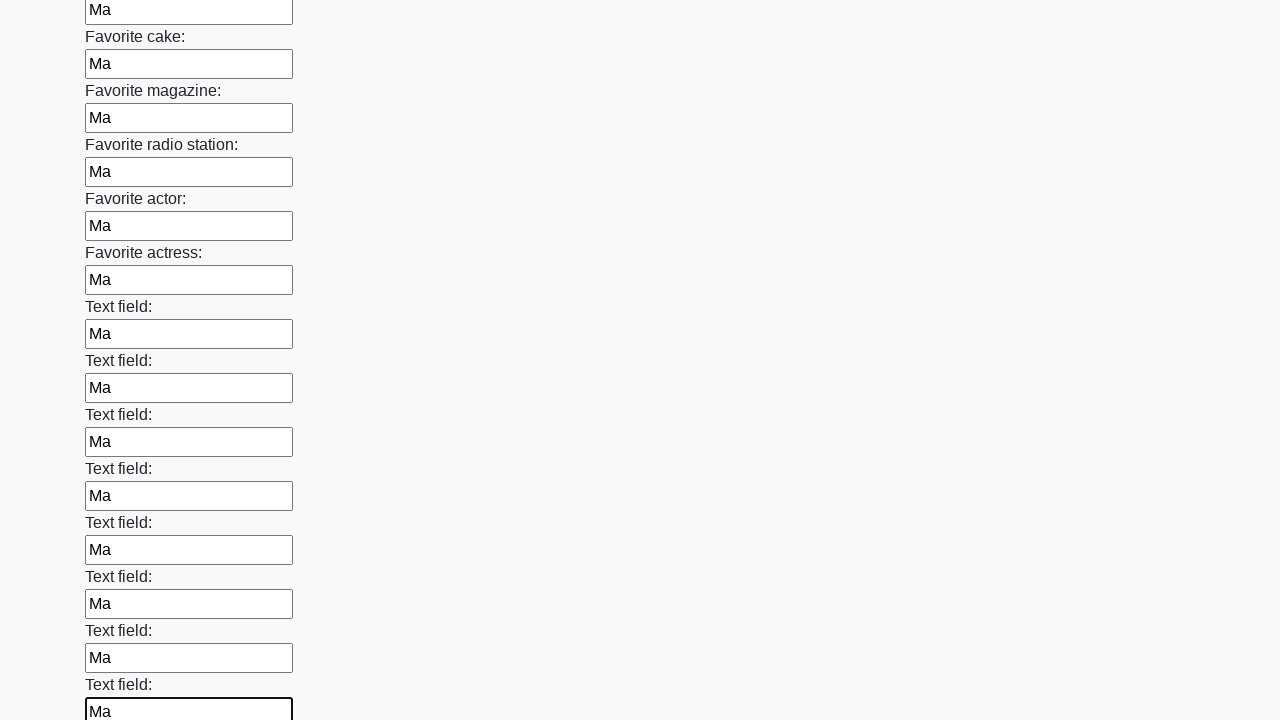

Filled an input field with 'Ma' on input >> nth=34
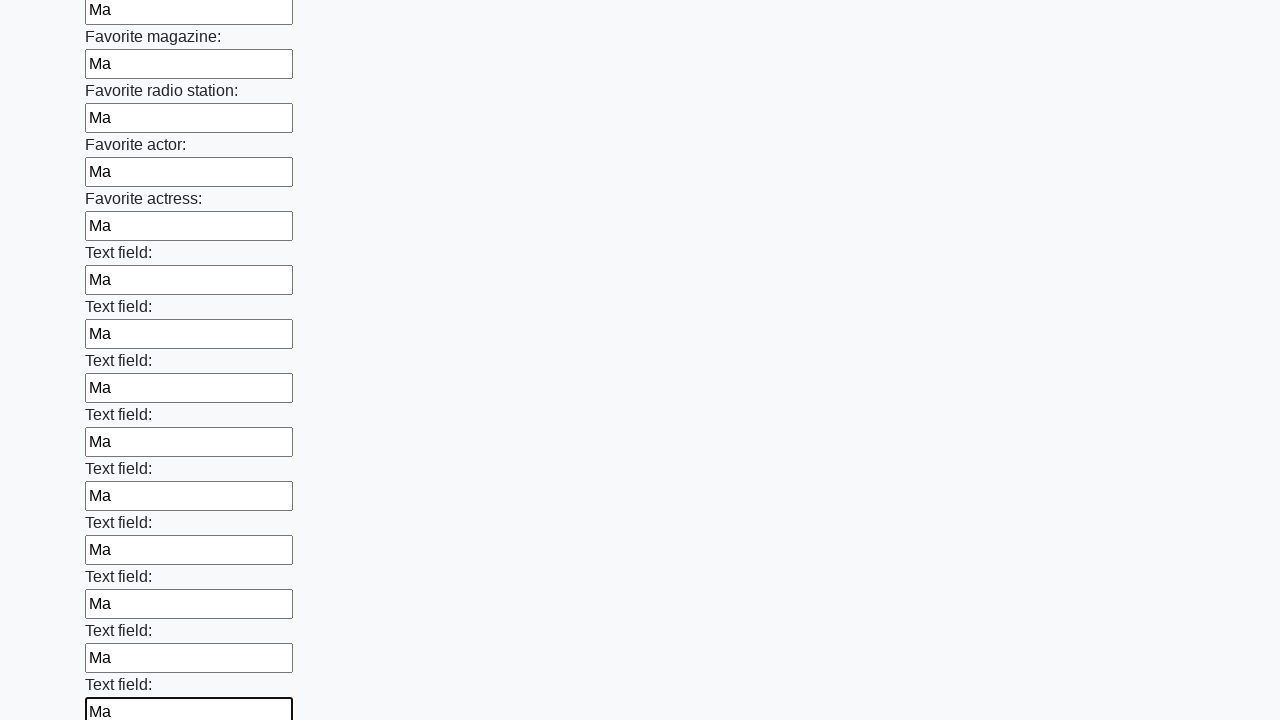

Filled an input field with 'Ma' on input >> nth=35
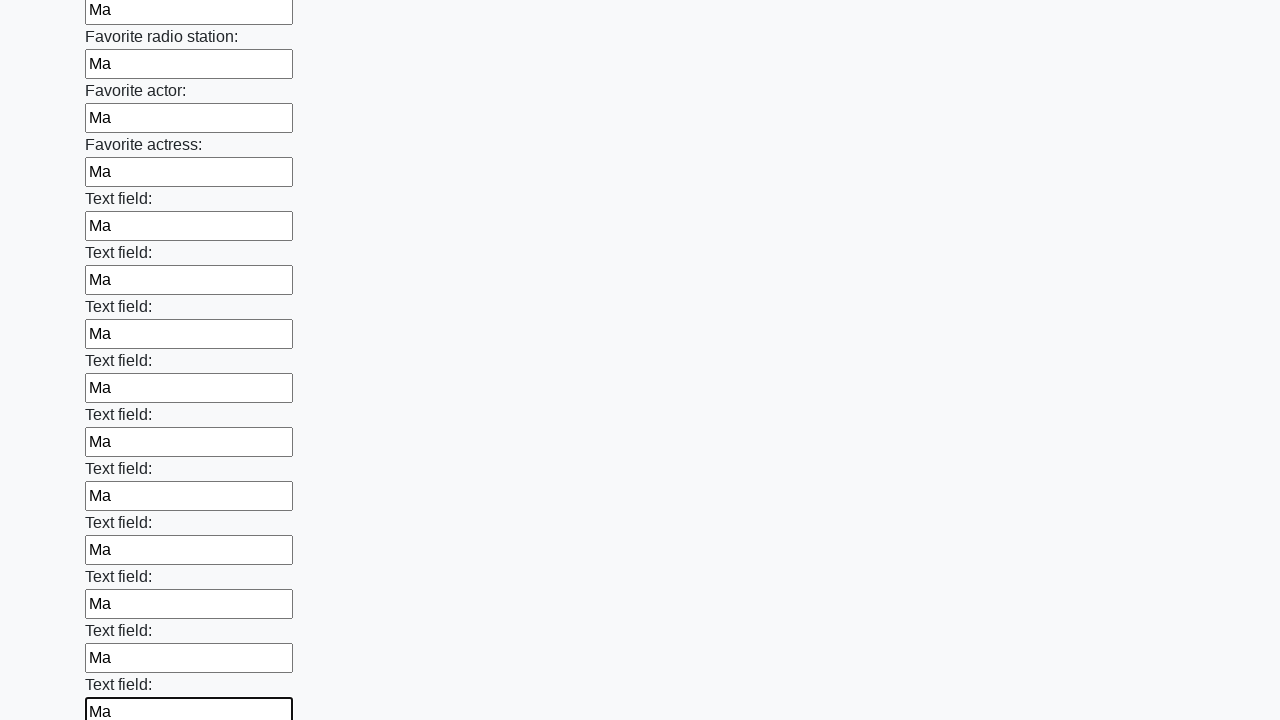

Filled an input field with 'Ma' on input >> nth=36
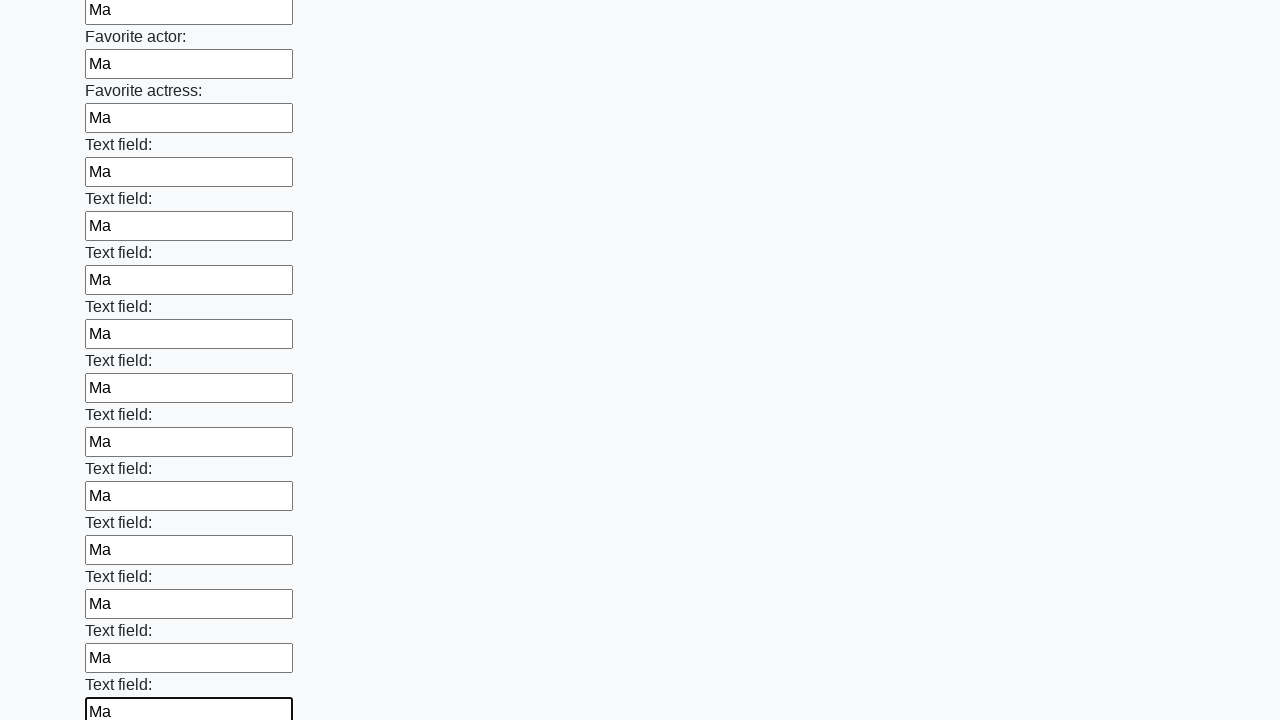

Filled an input field with 'Ma' on input >> nth=37
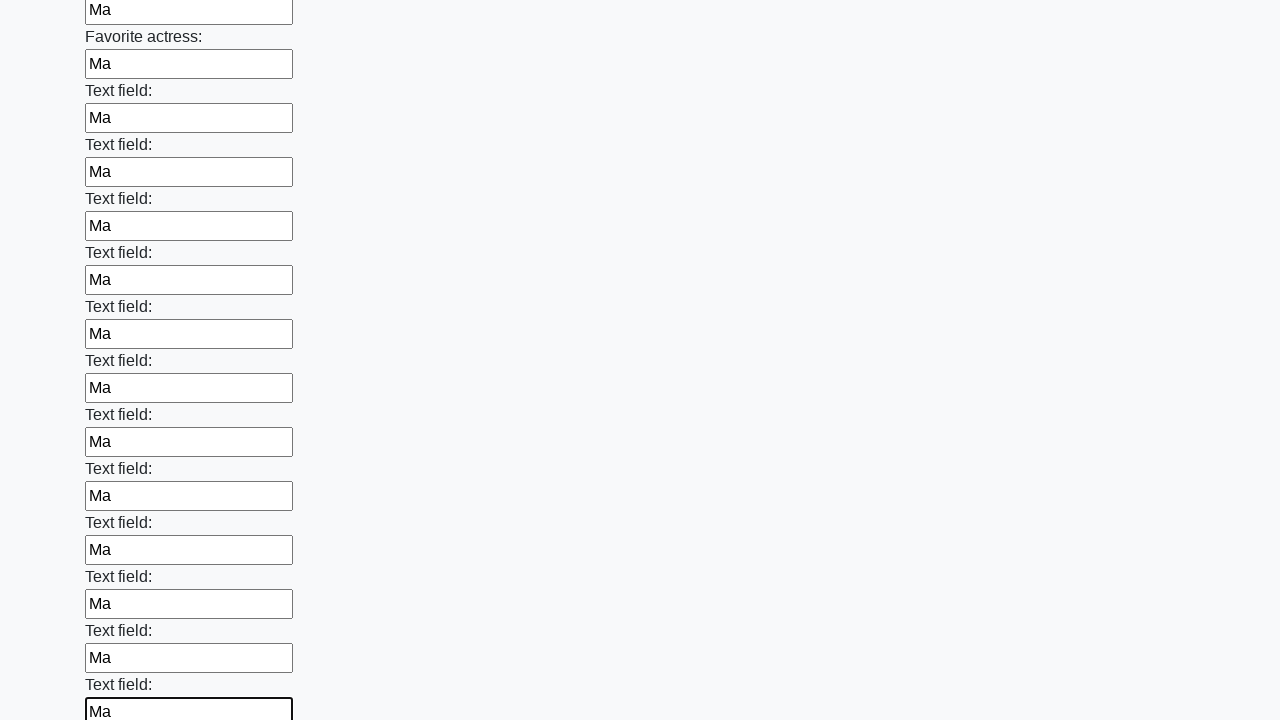

Filled an input field with 'Ma' on input >> nth=38
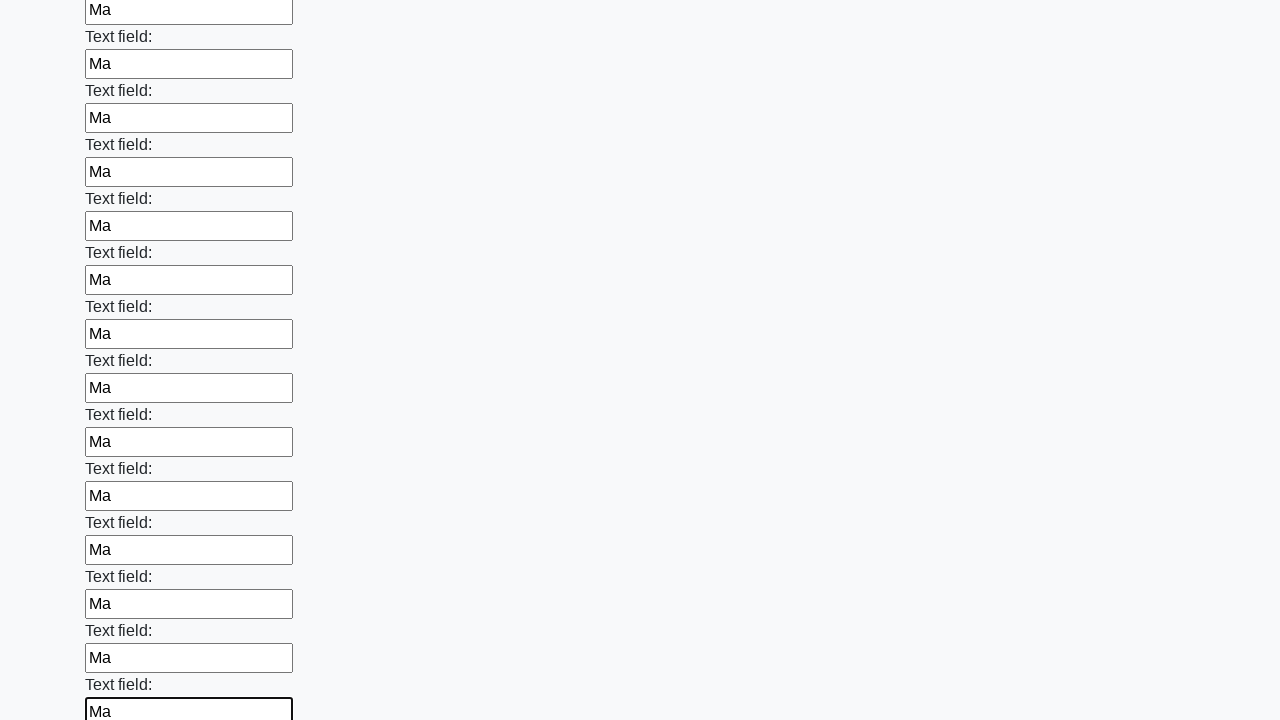

Filled an input field with 'Ma' on input >> nth=39
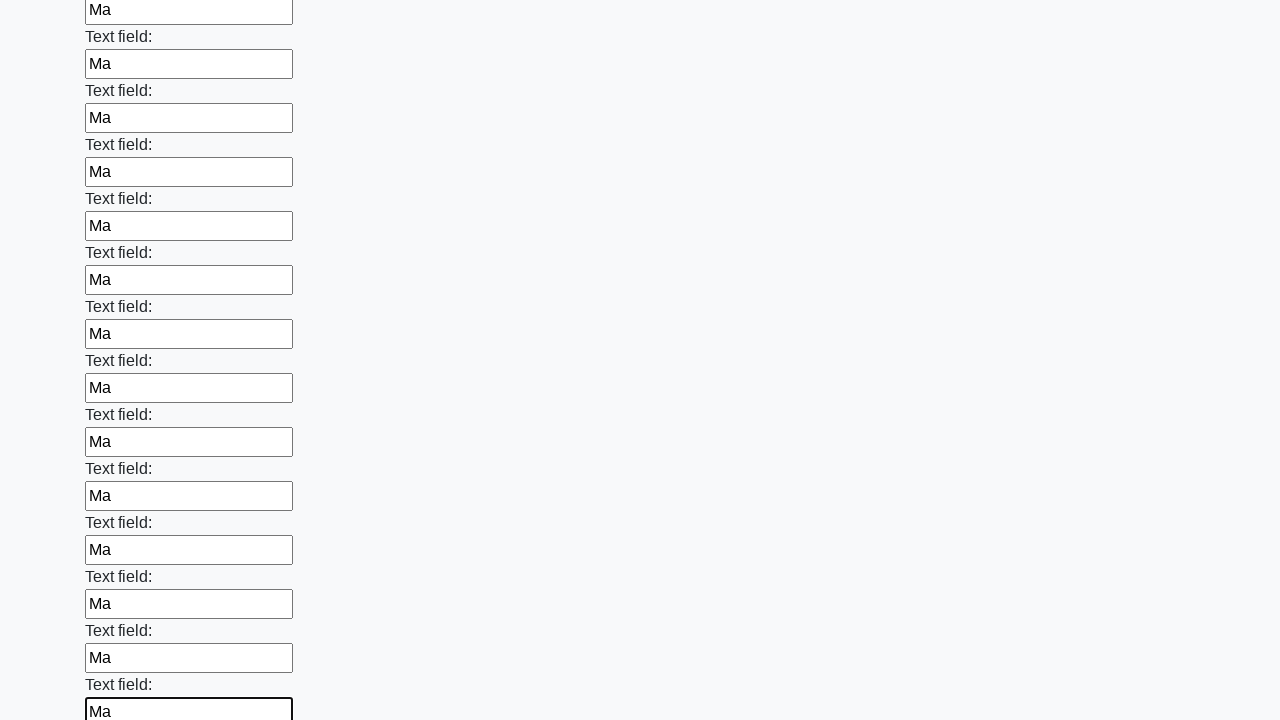

Filled an input field with 'Ma' on input >> nth=40
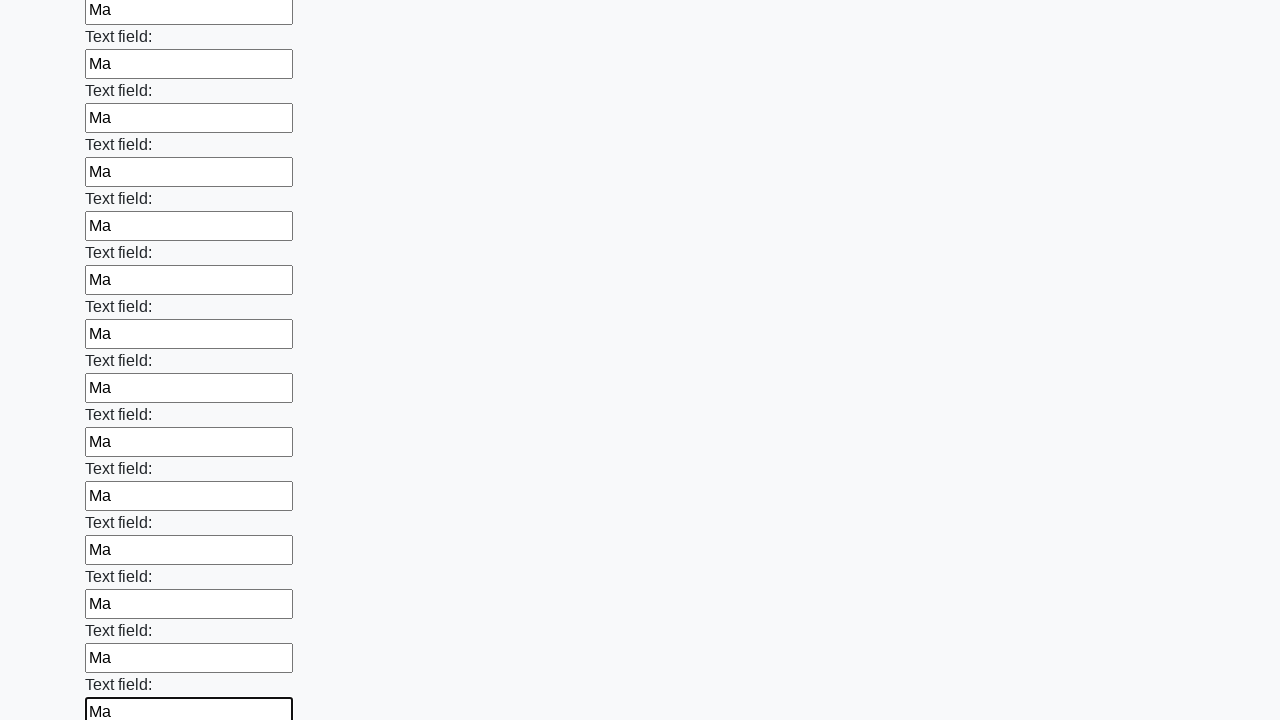

Filled an input field with 'Ma' on input >> nth=41
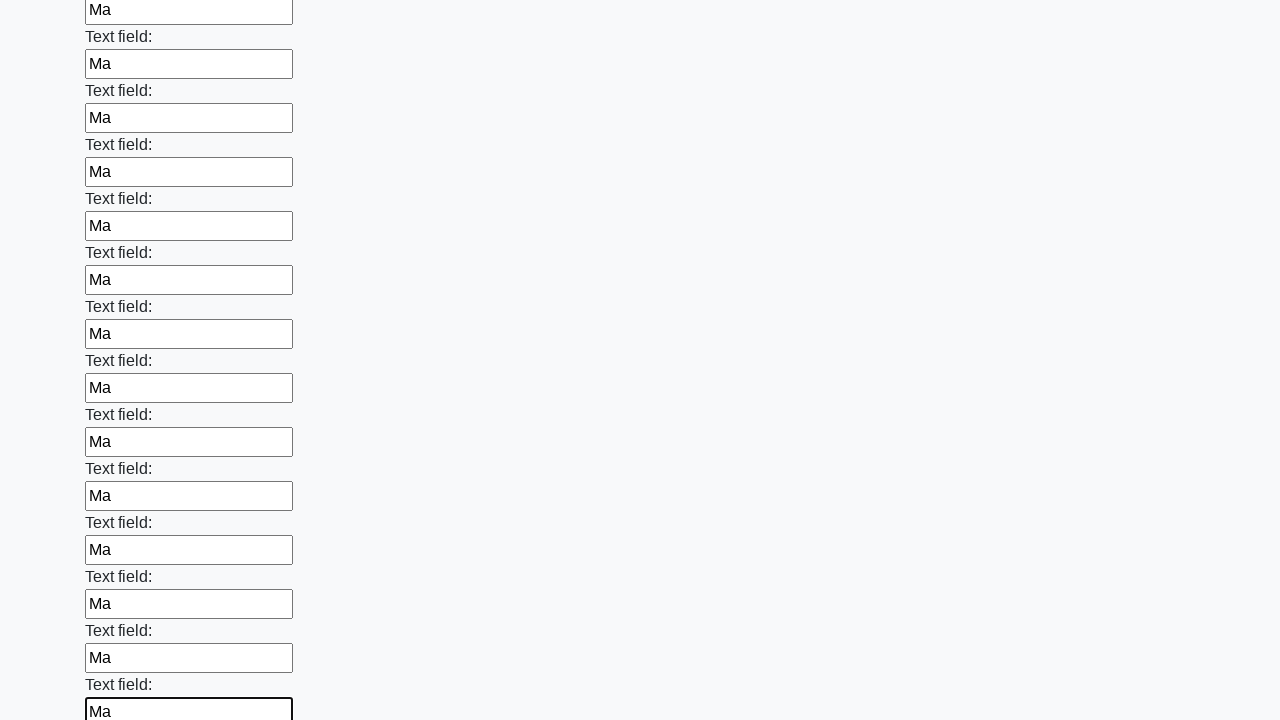

Filled an input field with 'Ma' on input >> nth=42
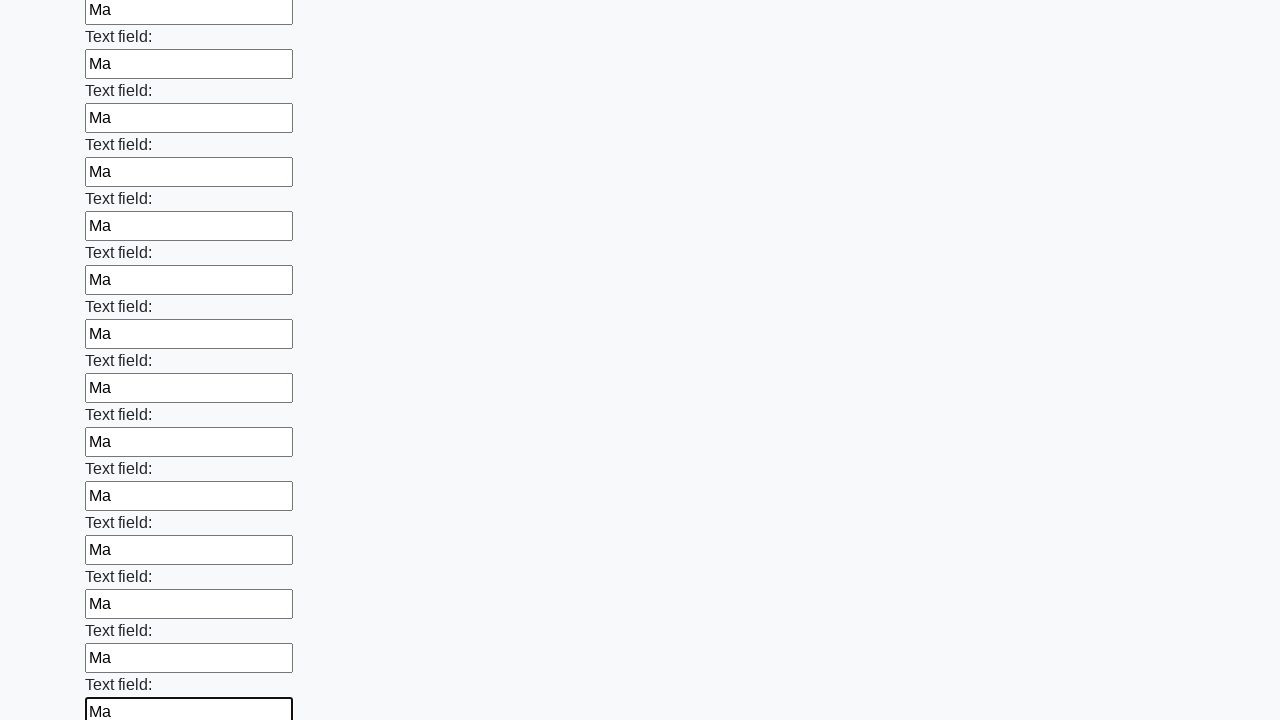

Filled an input field with 'Ma' on input >> nth=43
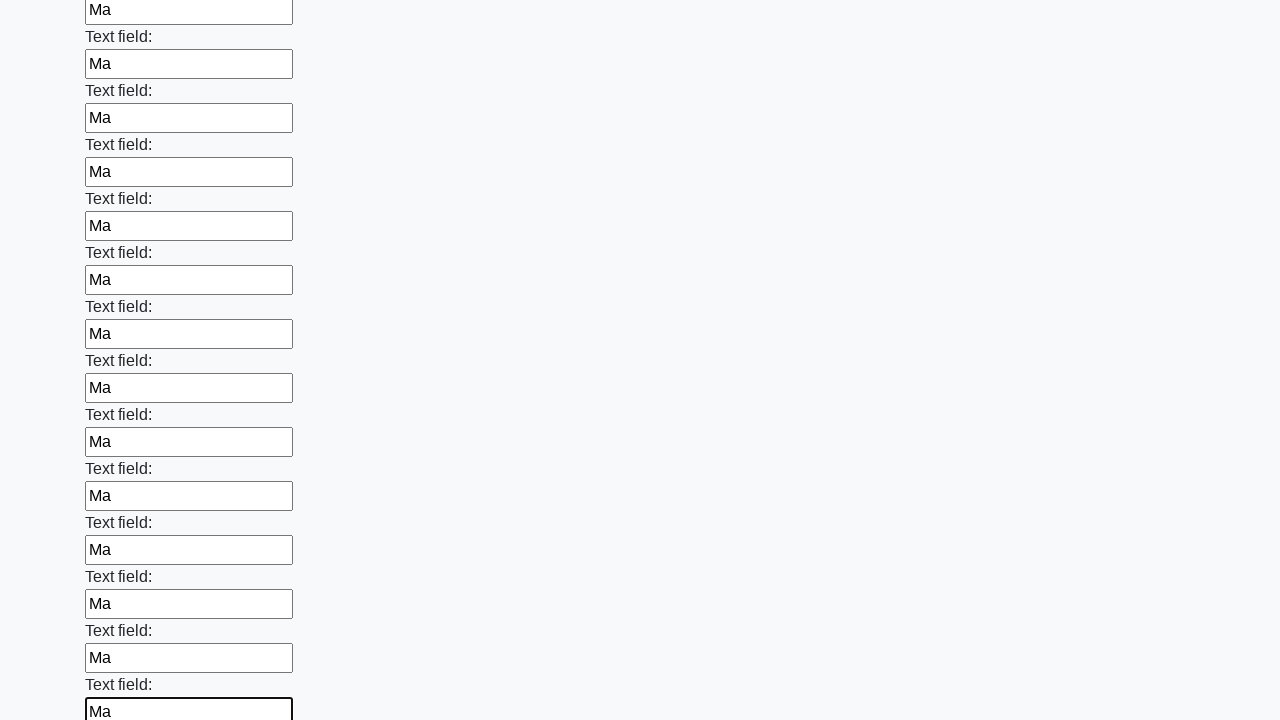

Filled an input field with 'Ma' on input >> nth=44
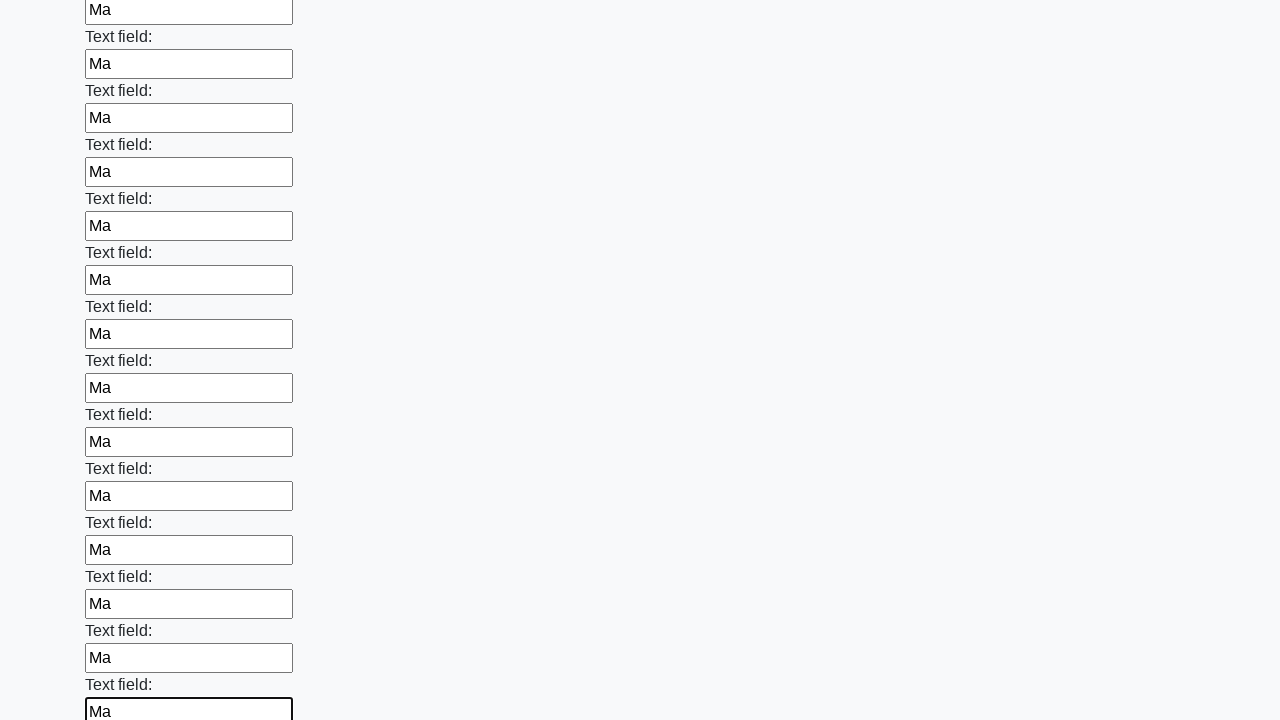

Filled an input field with 'Ma' on input >> nth=45
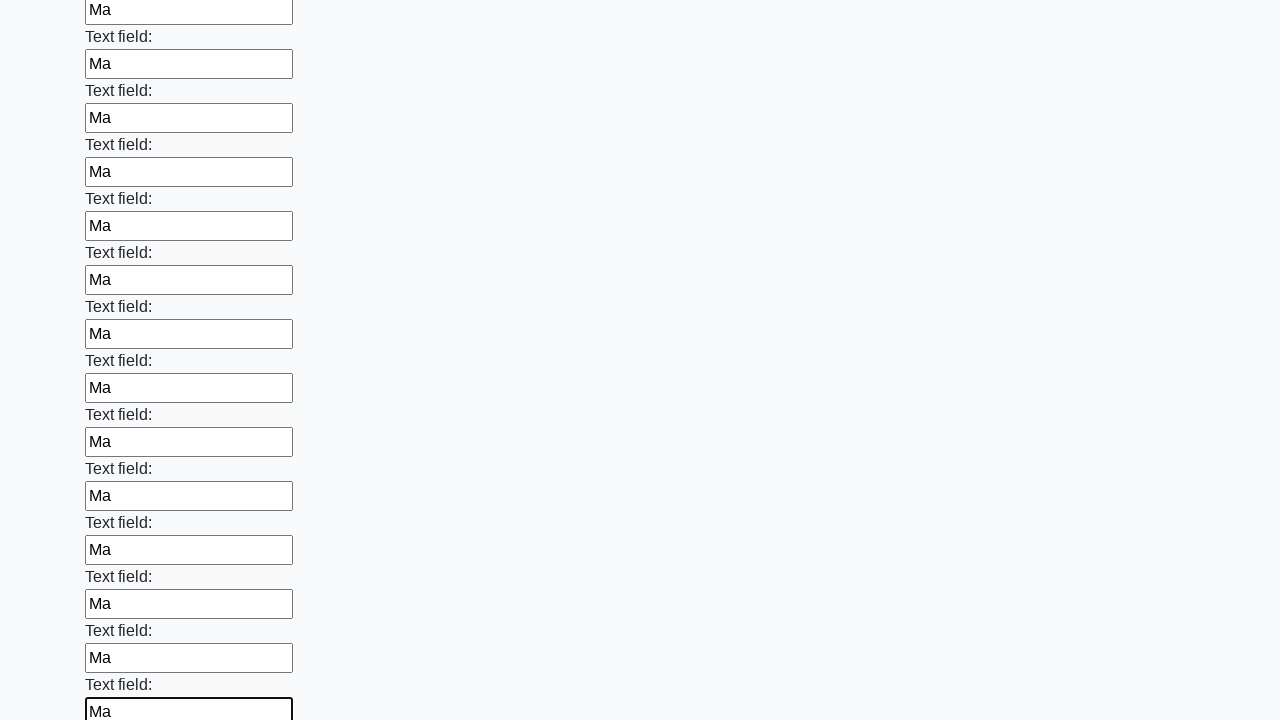

Filled an input field with 'Ma' on input >> nth=46
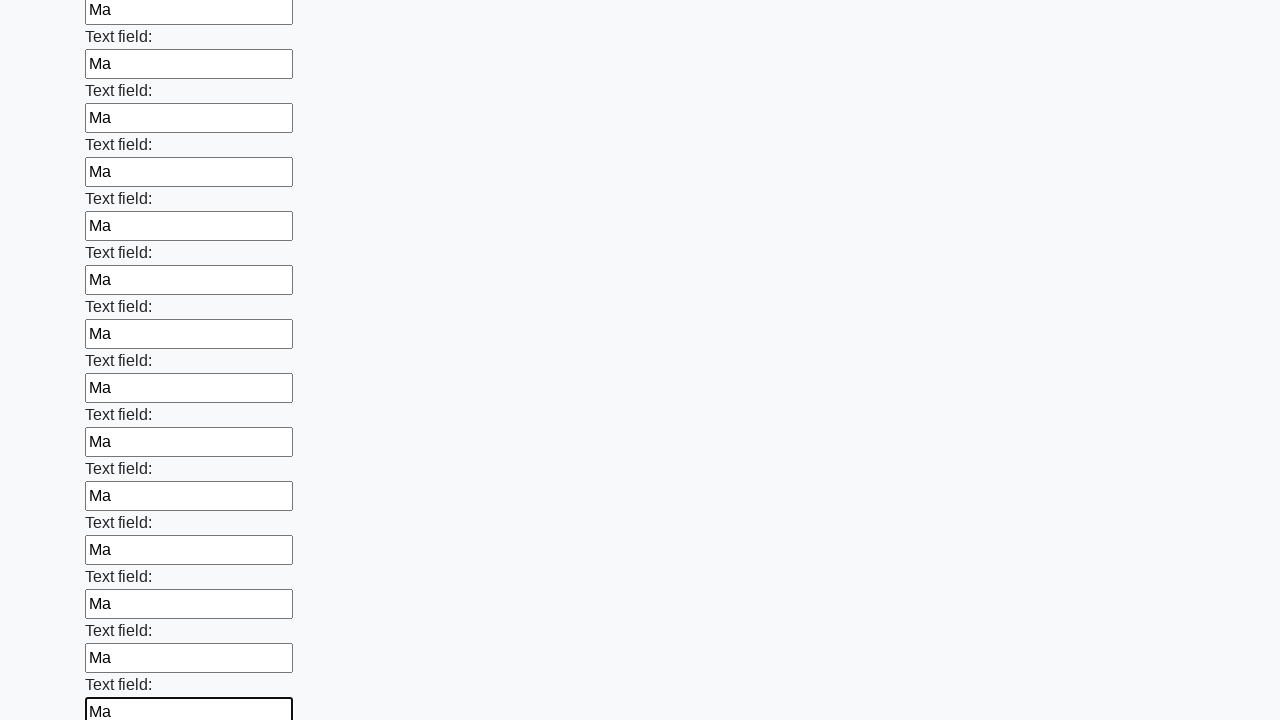

Filled an input field with 'Ma' on input >> nth=47
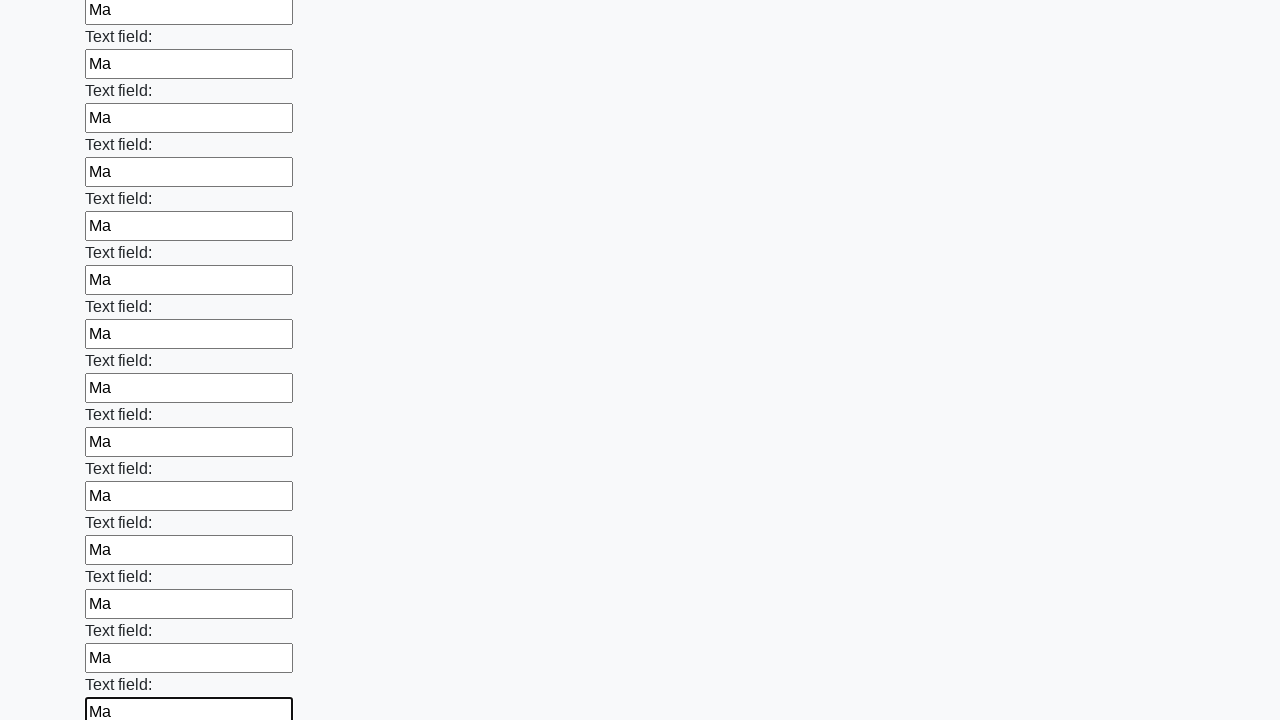

Filled an input field with 'Ma' on input >> nth=48
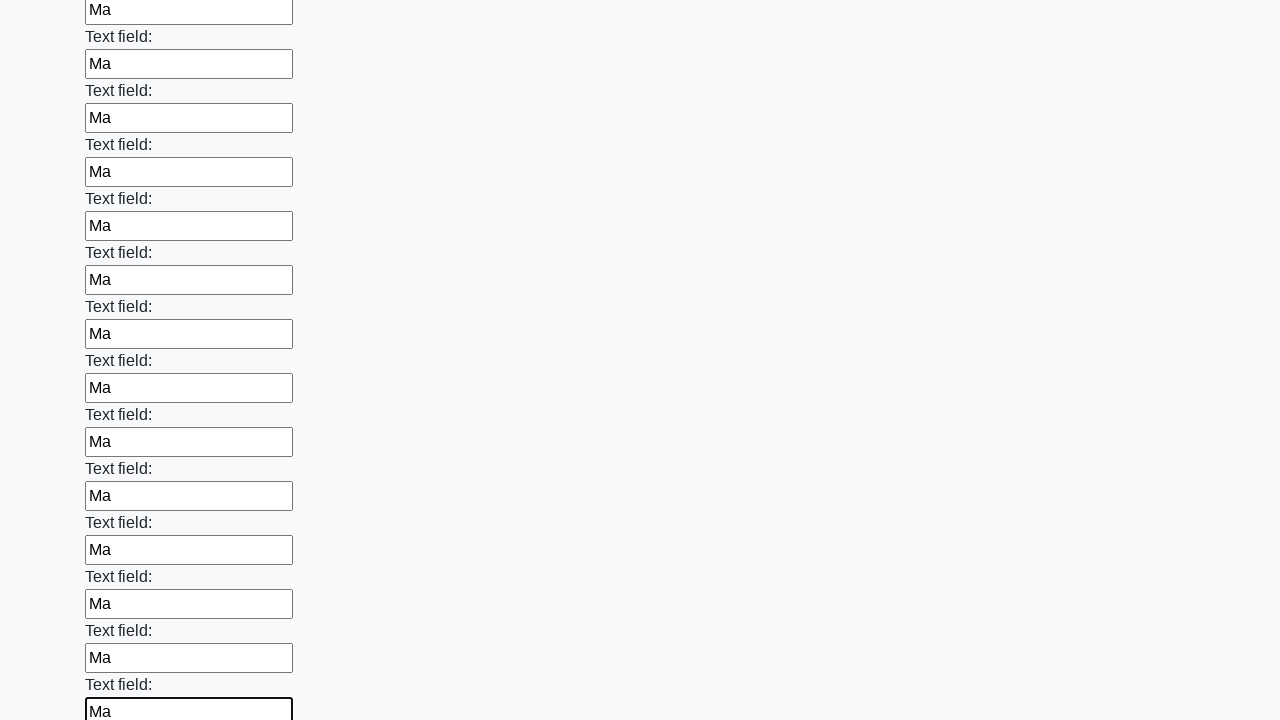

Filled an input field with 'Ma' on input >> nth=49
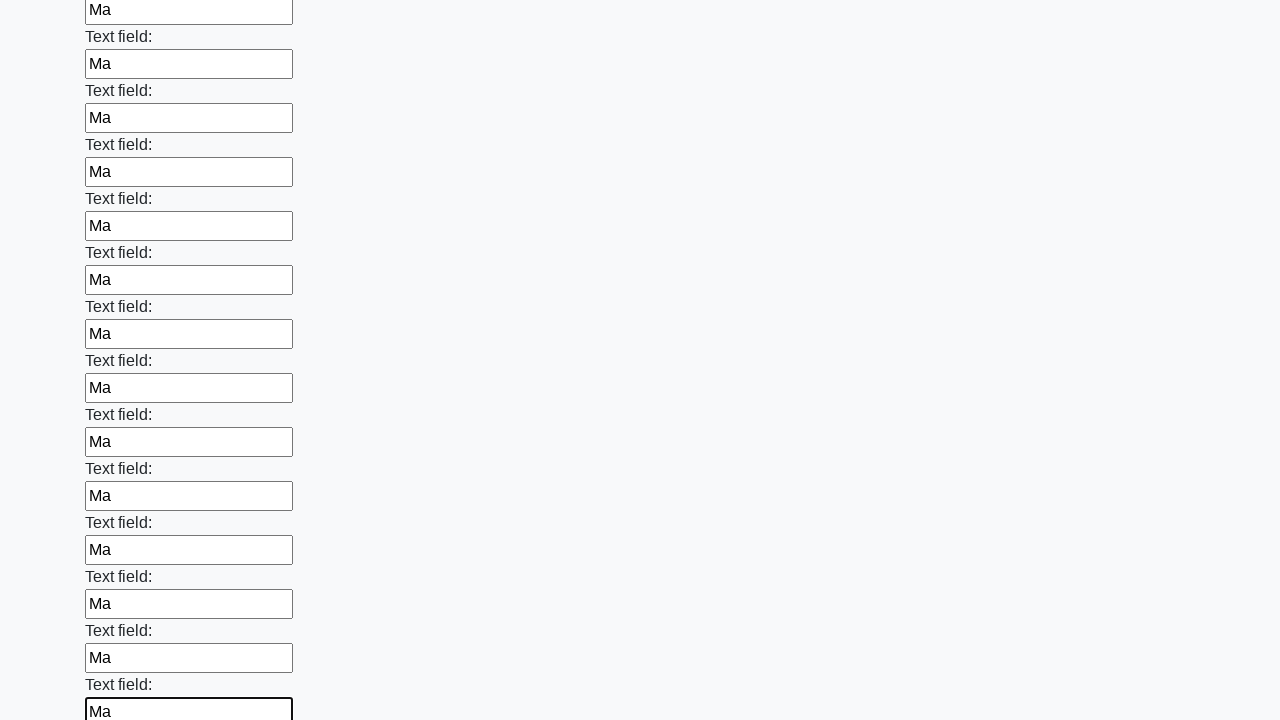

Filled an input field with 'Ma' on input >> nth=50
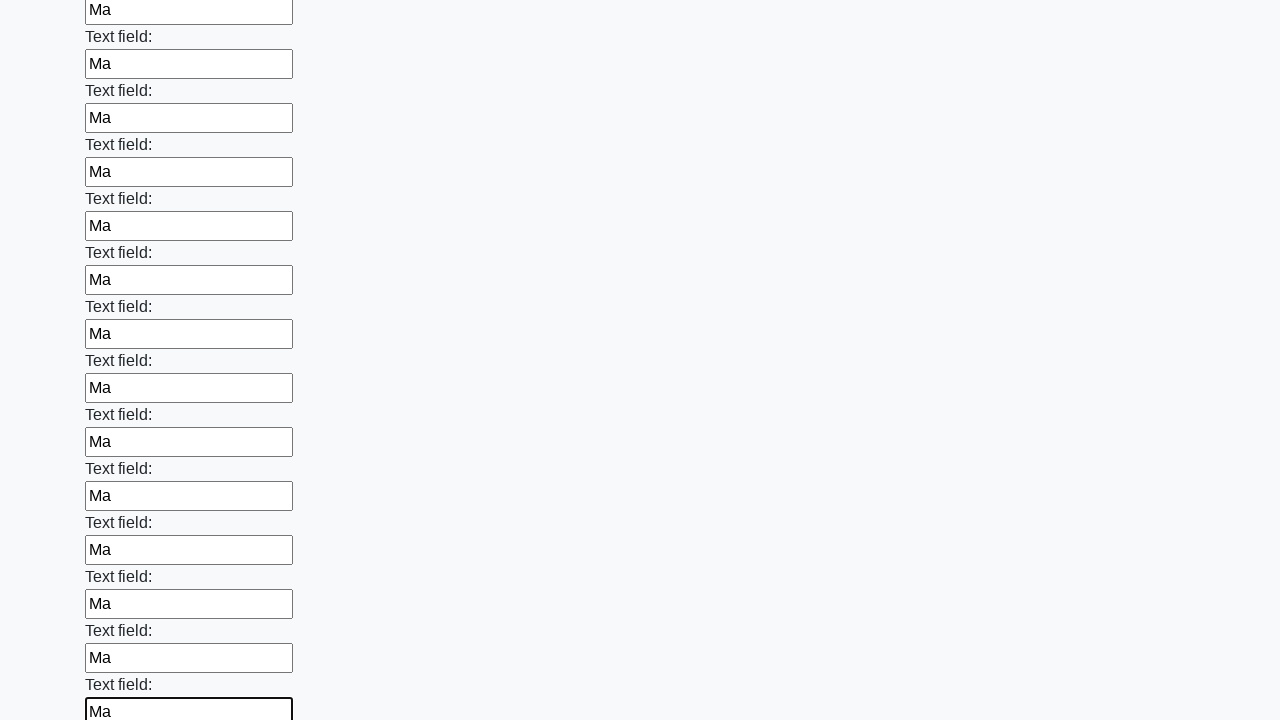

Filled an input field with 'Ma' on input >> nth=51
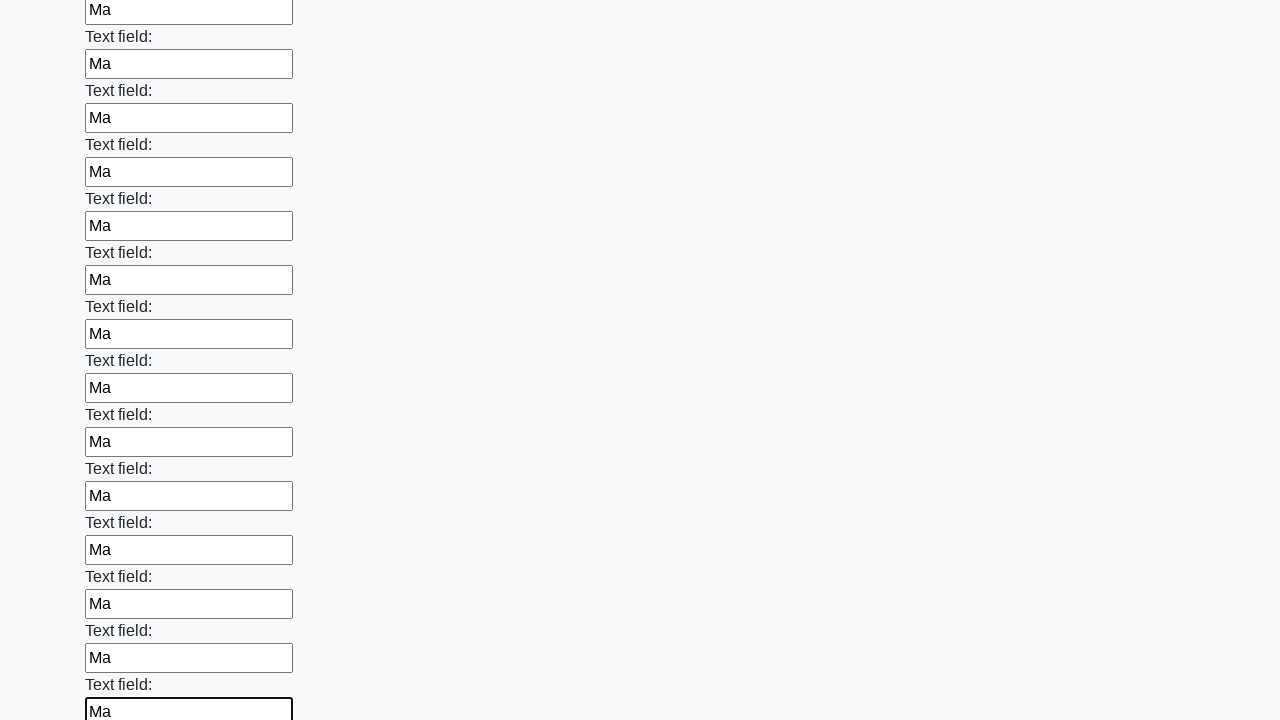

Filled an input field with 'Ma' on input >> nth=52
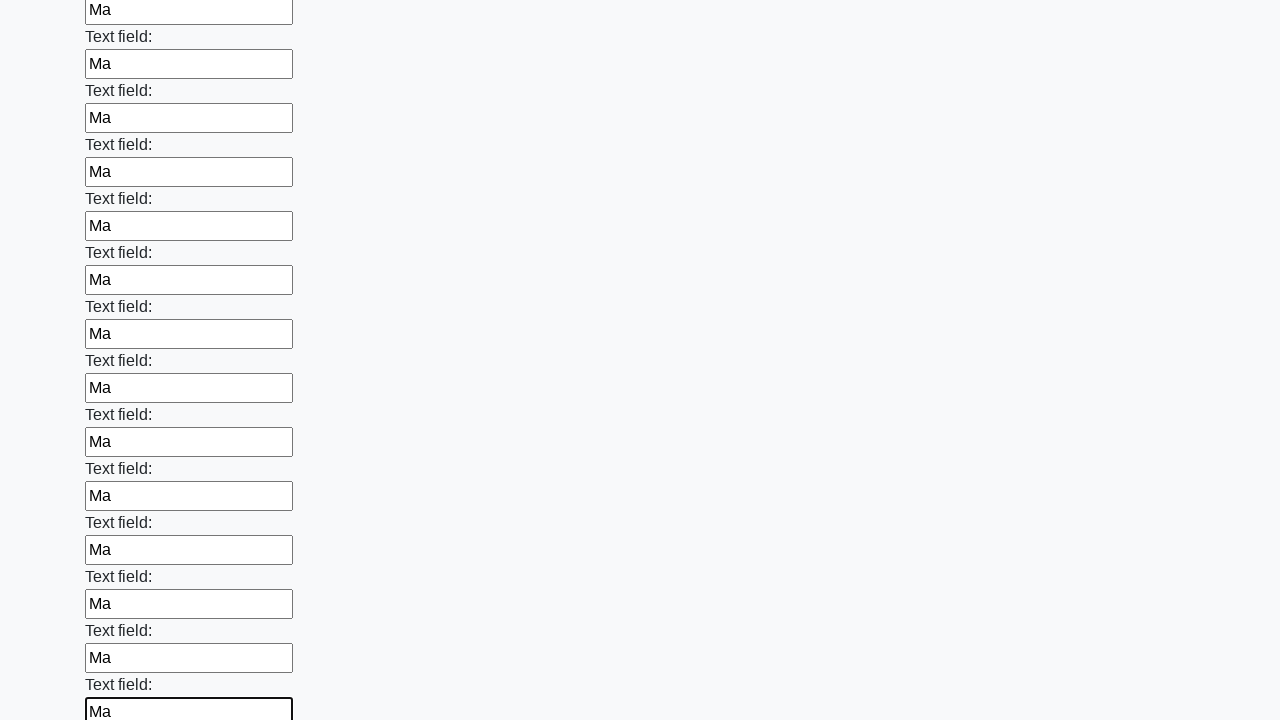

Filled an input field with 'Ma' on input >> nth=53
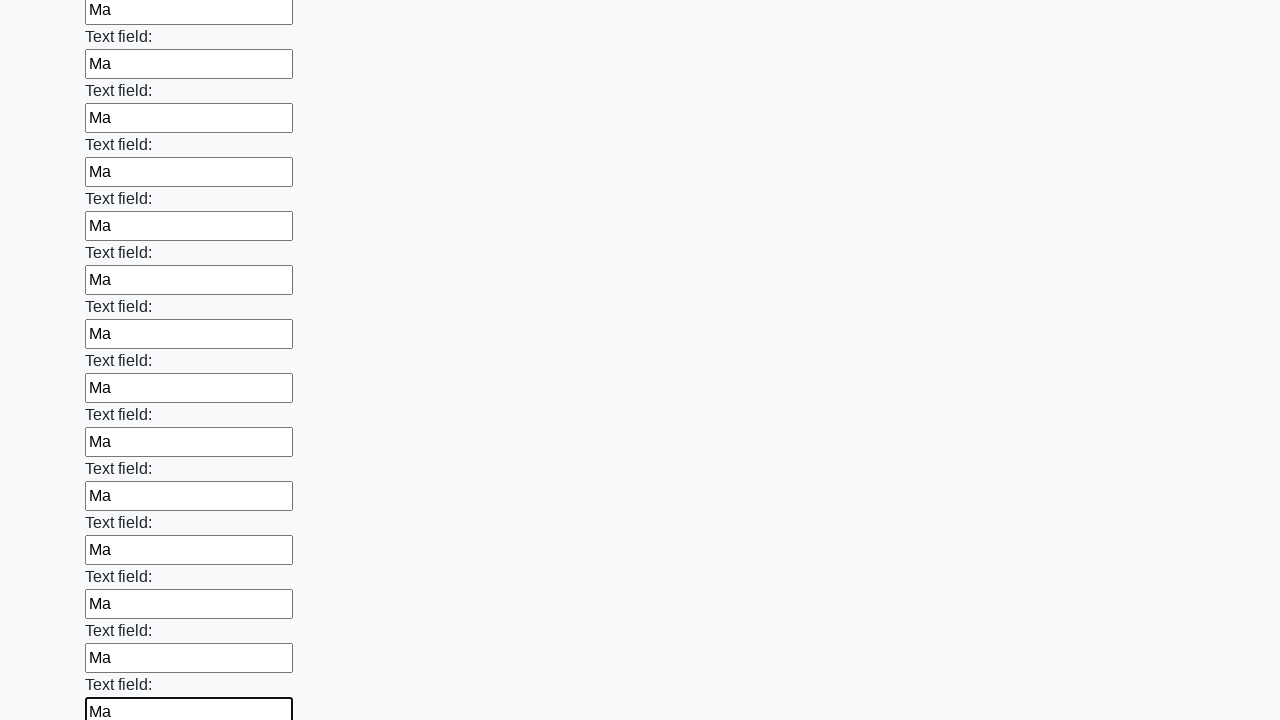

Filled an input field with 'Ma' on input >> nth=54
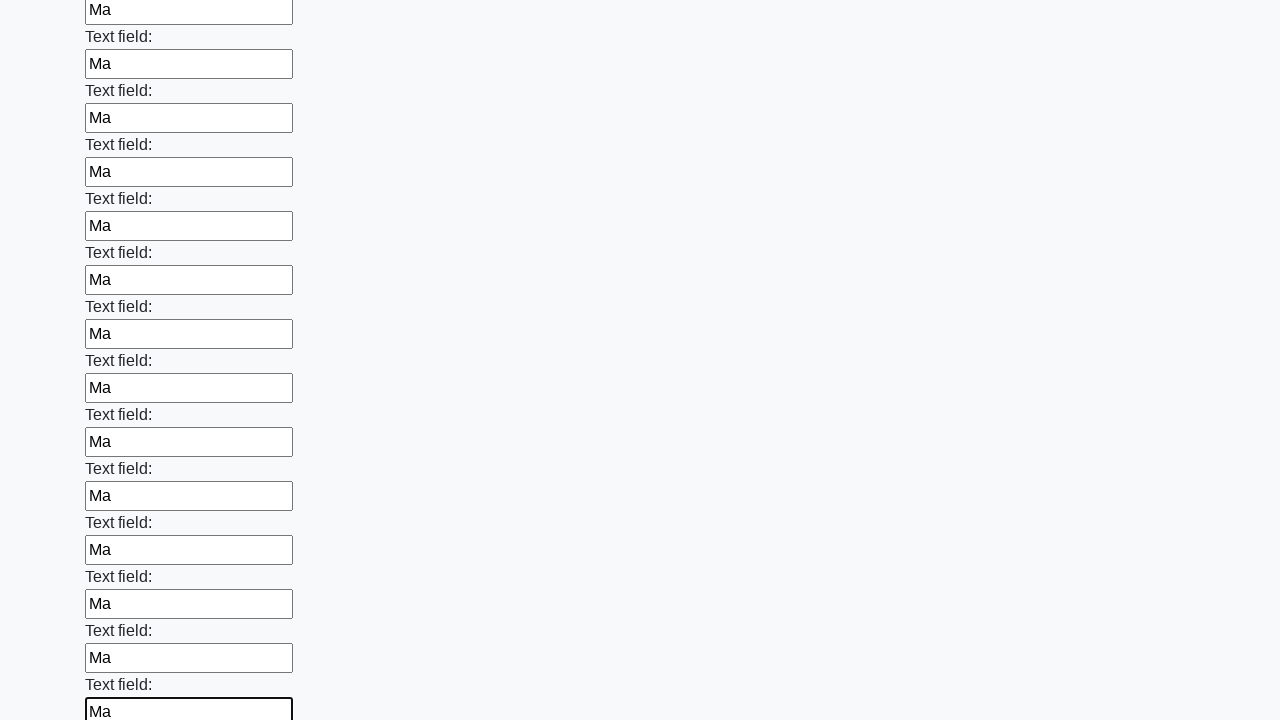

Filled an input field with 'Ma' on input >> nth=55
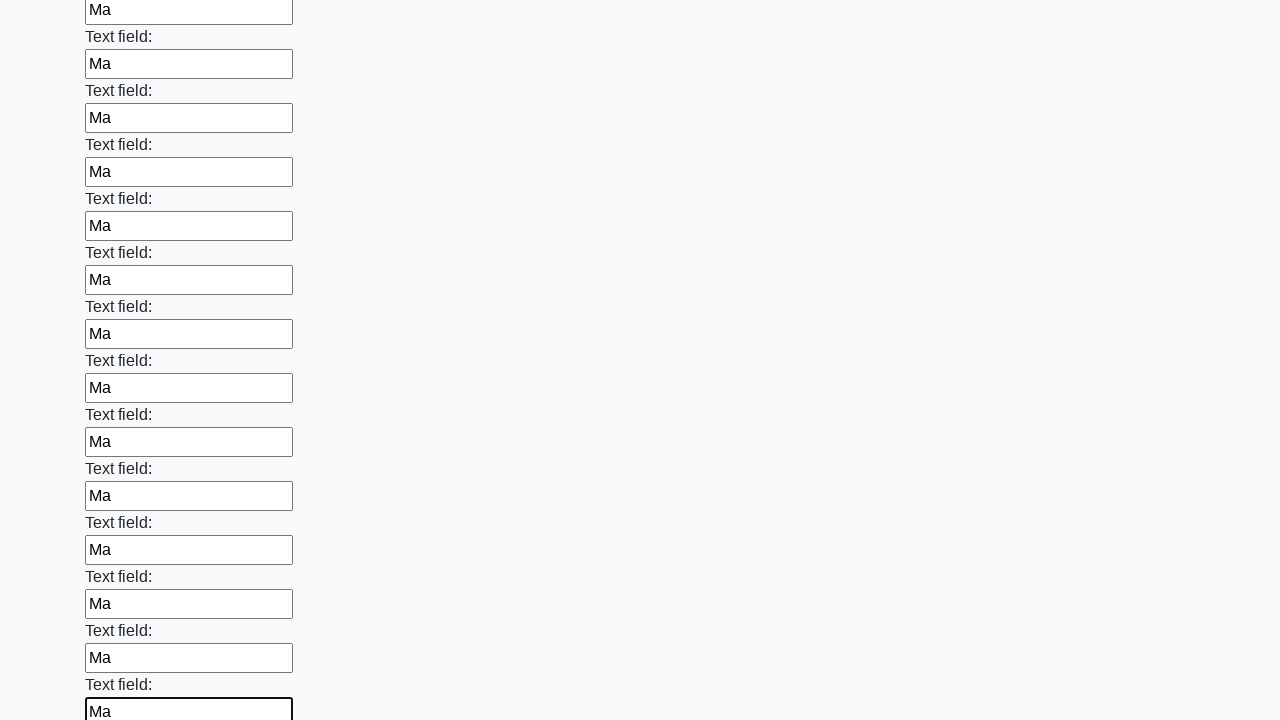

Filled an input field with 'Ma' on input >> nth=56
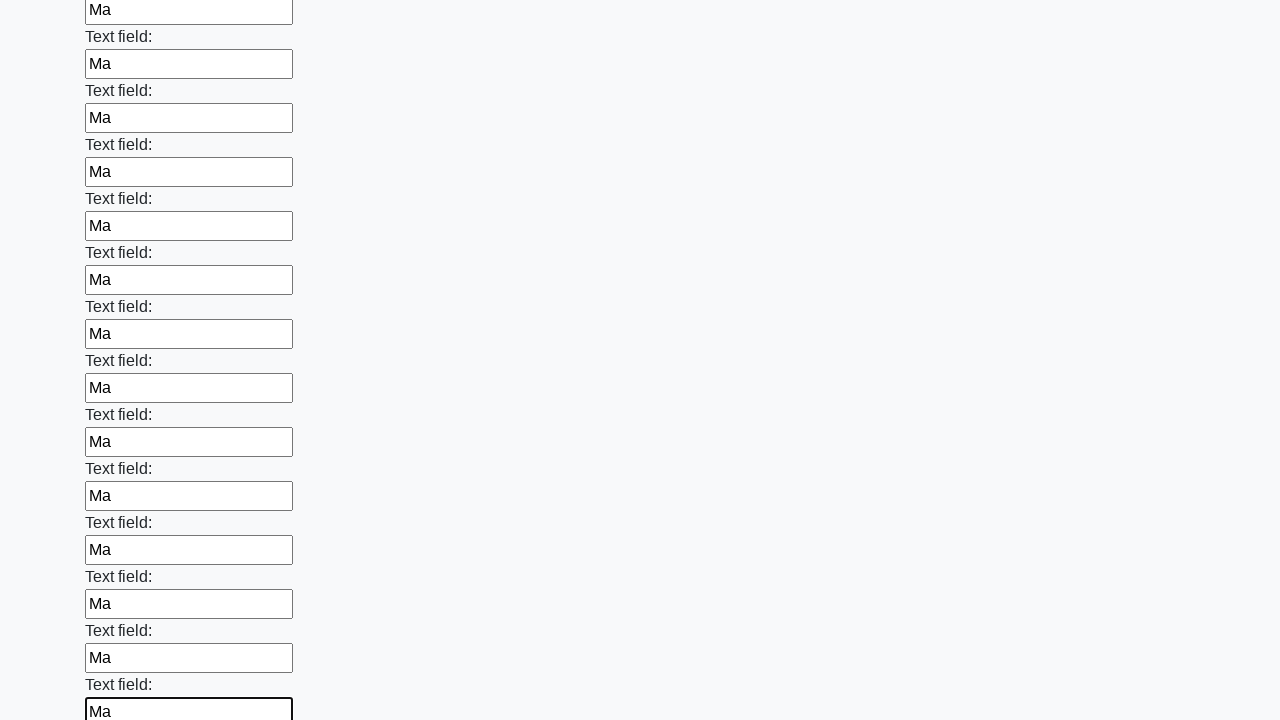

Filled an input field with 'Ma' on input >> nth=57
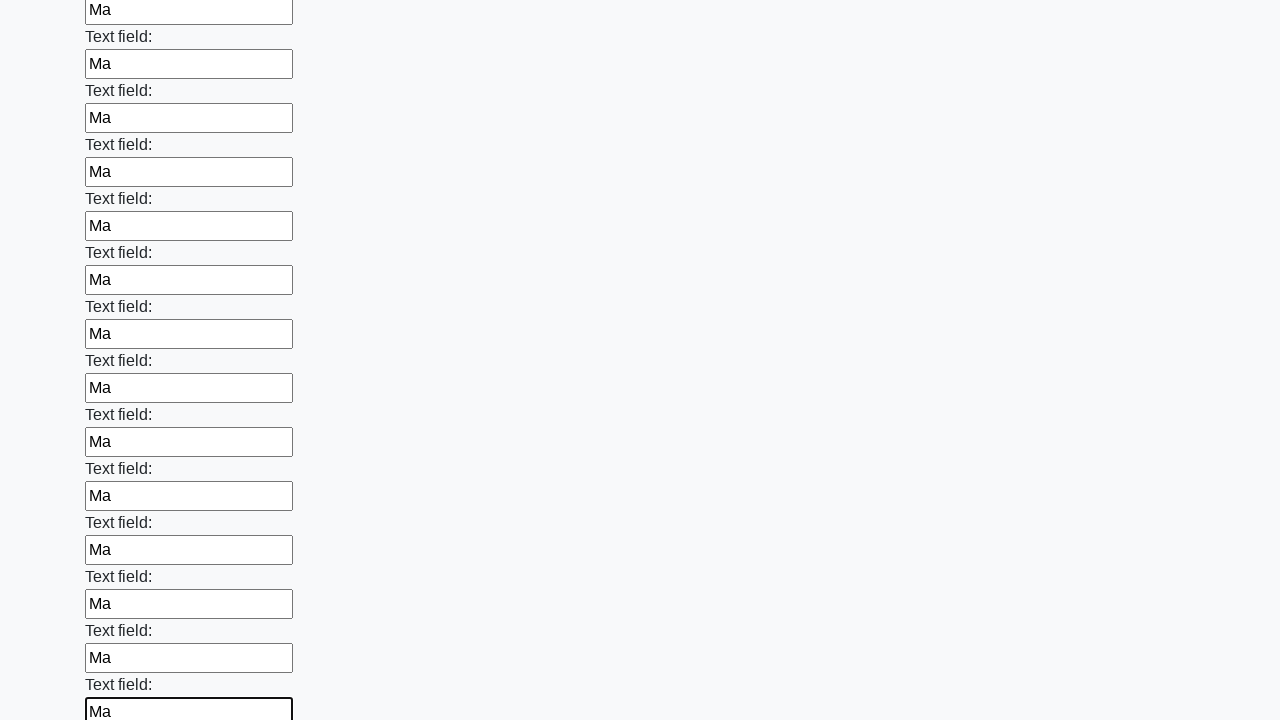

Filled an input field with 'Ma' on input >> nth=58
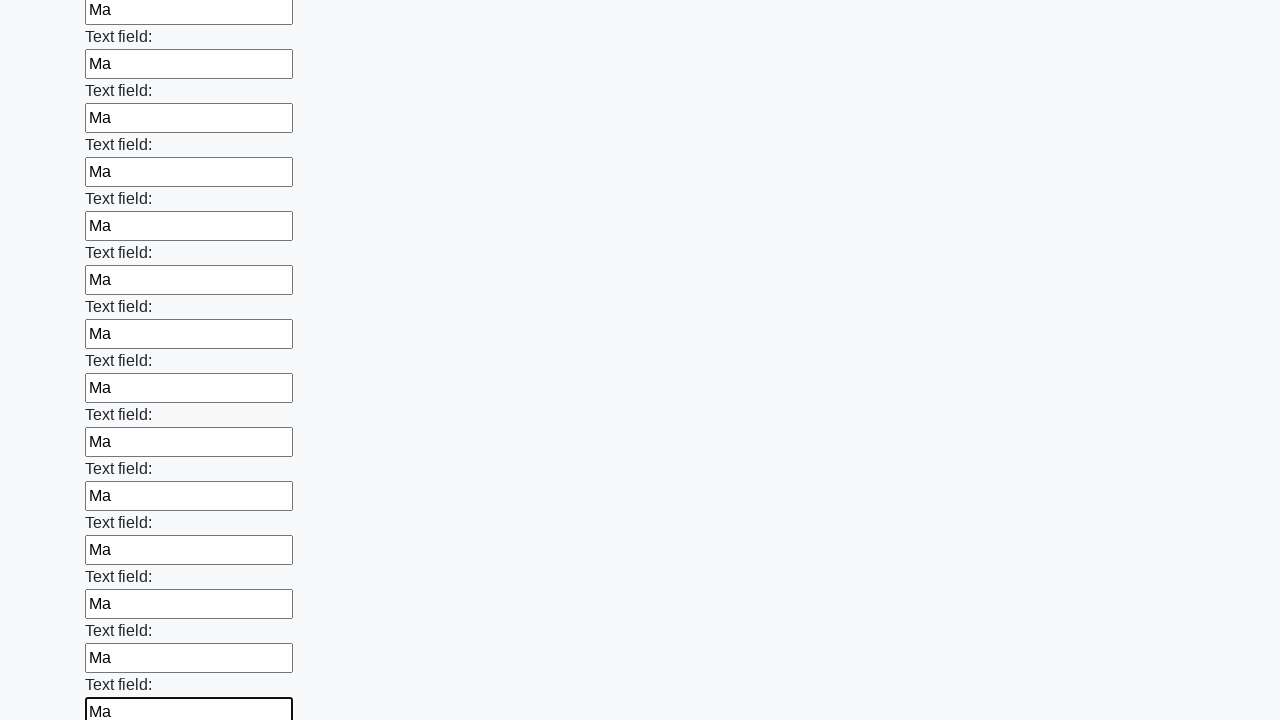

Filled an input field with 'Ma' on input >> nth=59
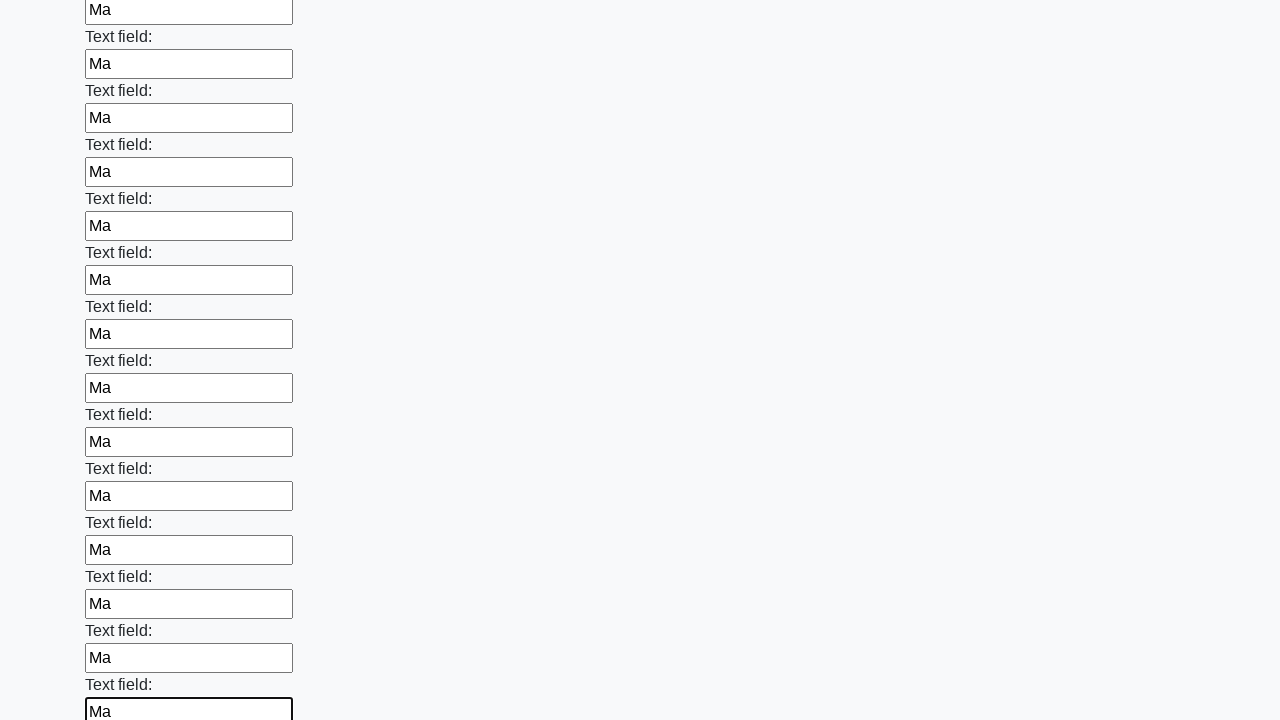

Filled an input field with 'Ma' on input >> nth=60
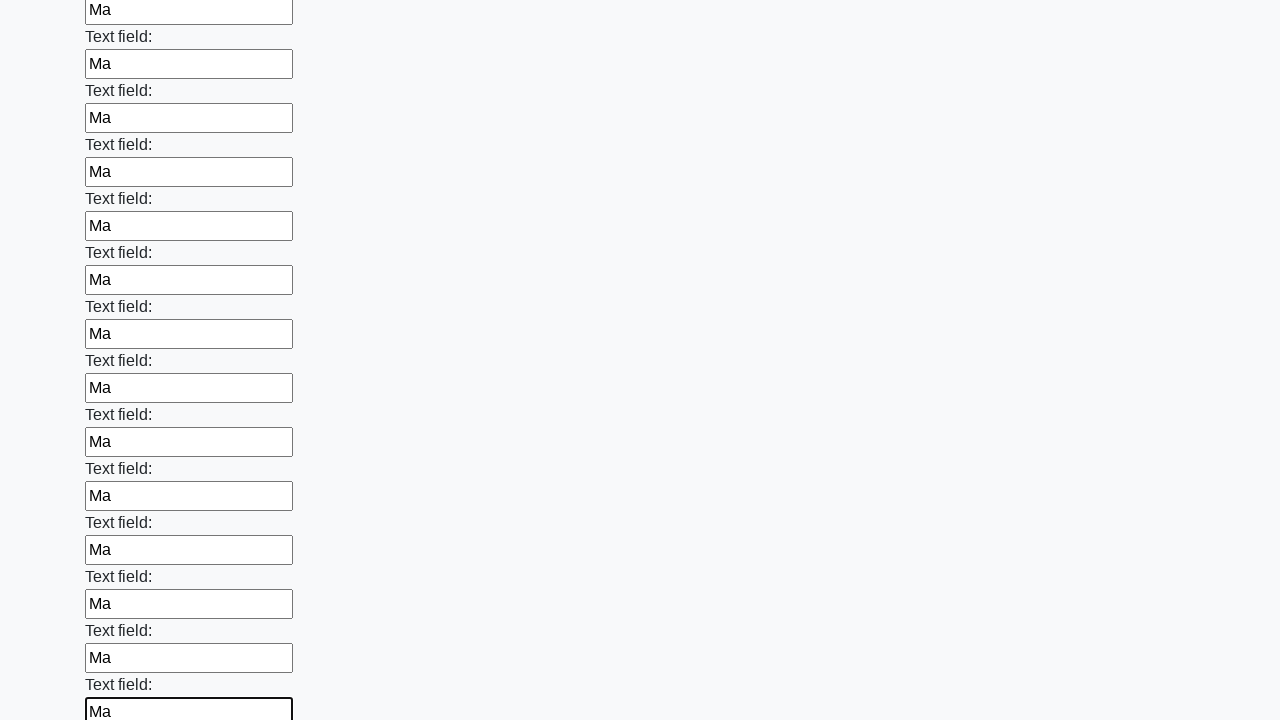

Filled an input field with 'Ma' on input >> nth=61
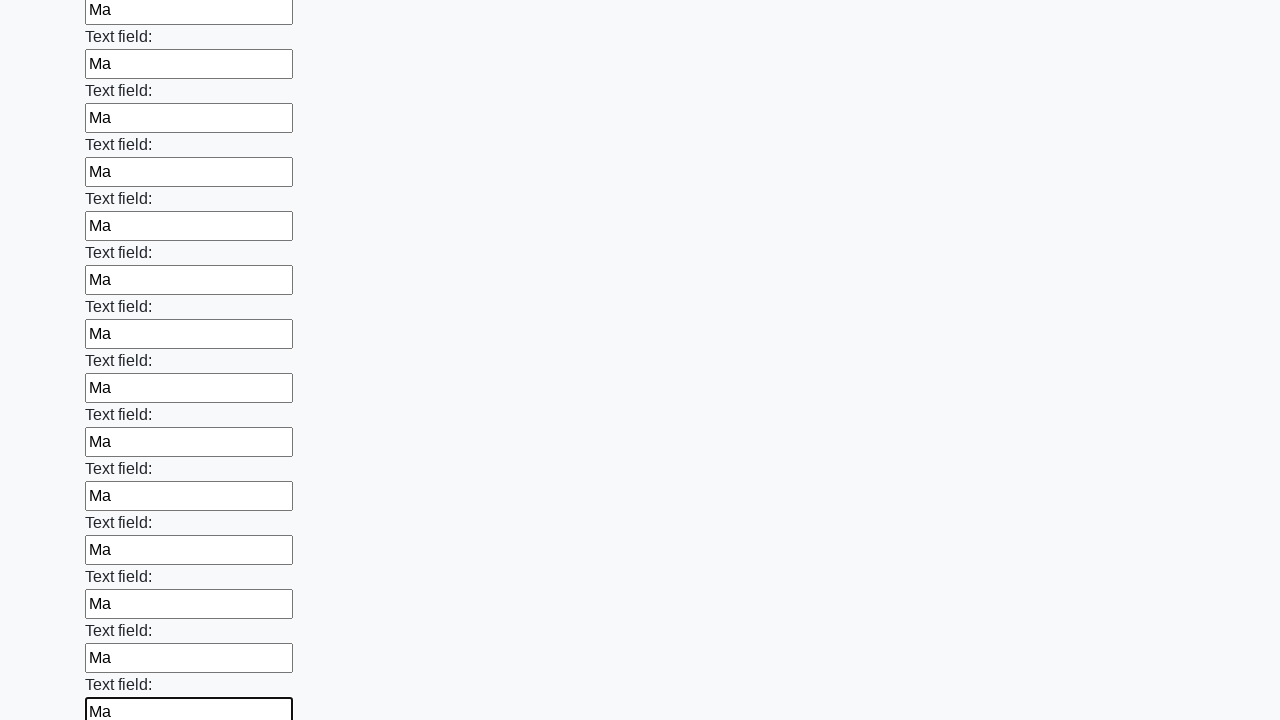

Filled an input field with 'Ma' on input >> nth=62
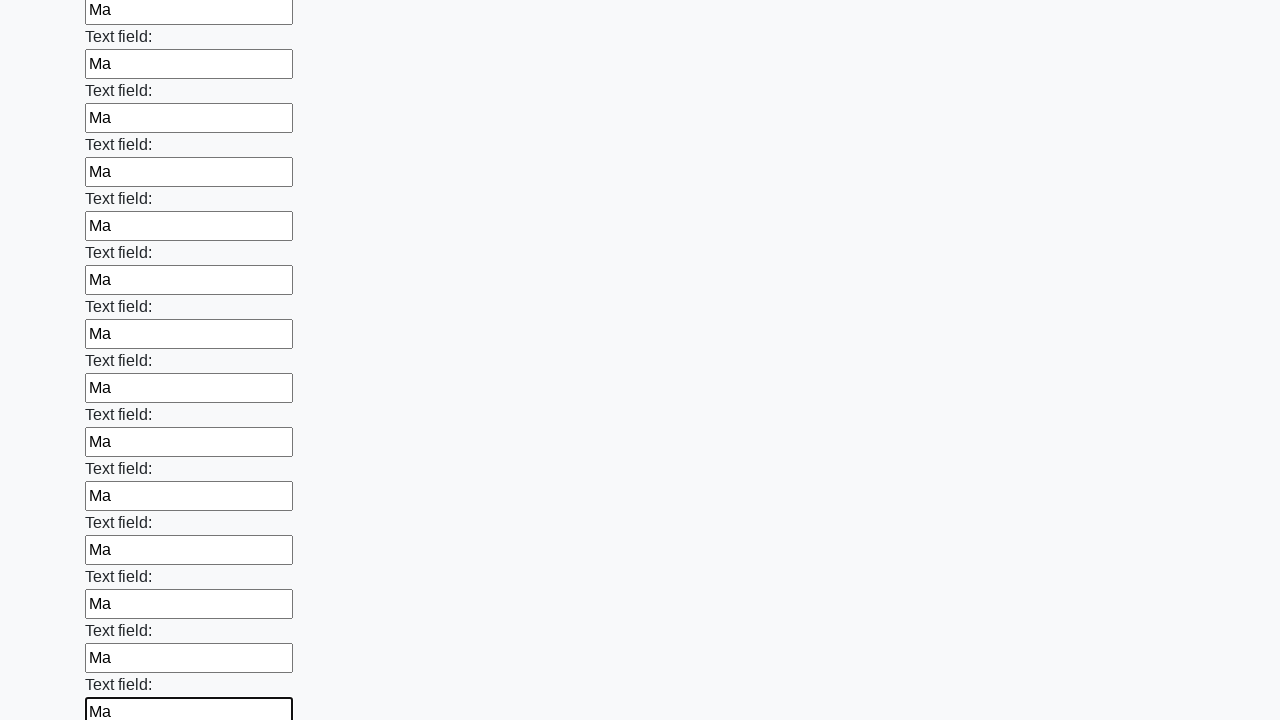

Filled an input field with 'Ma' on input >> nth=63
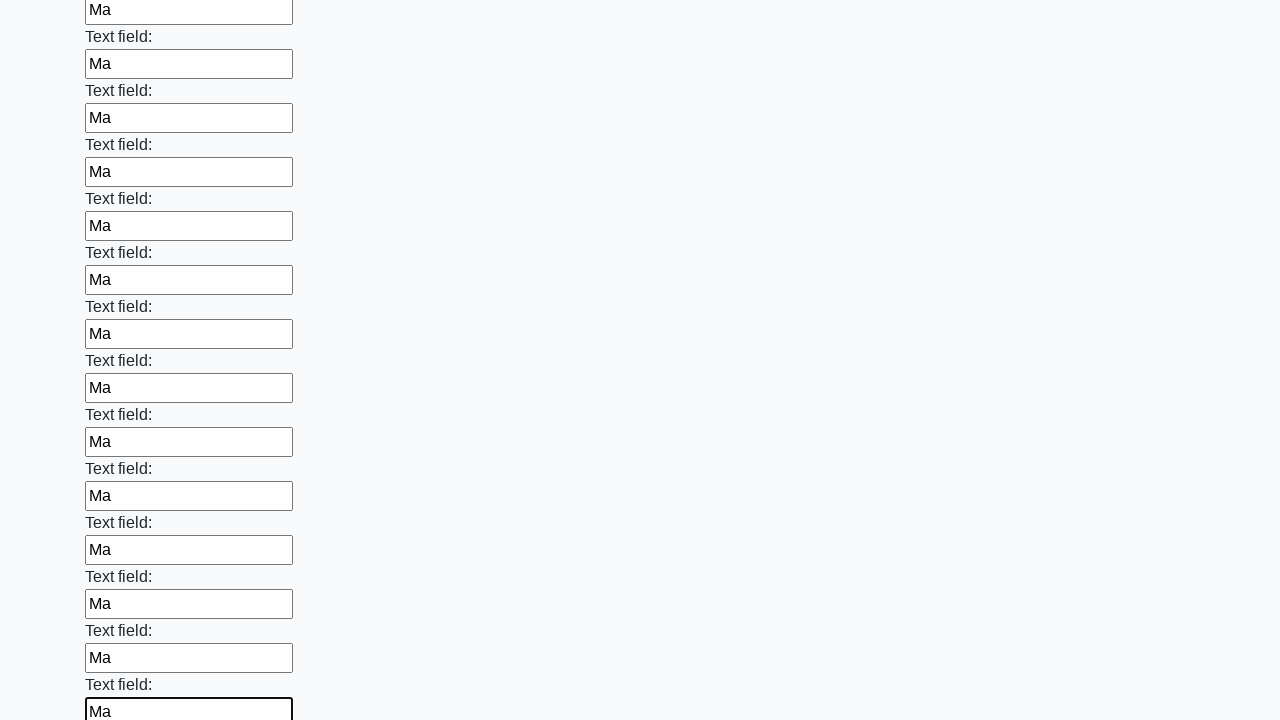

Filled an input field with 'Ma' on input >> nth=64
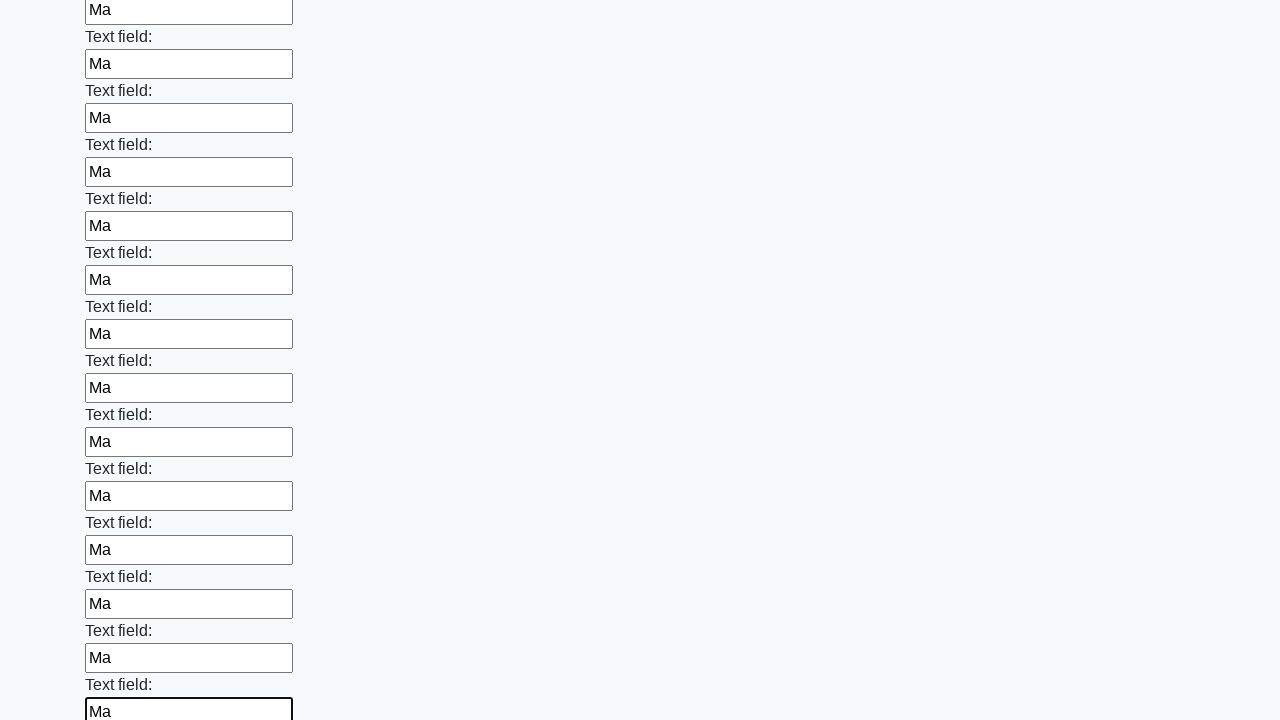

Filled an input field with 'Ma' on input >> nth=65
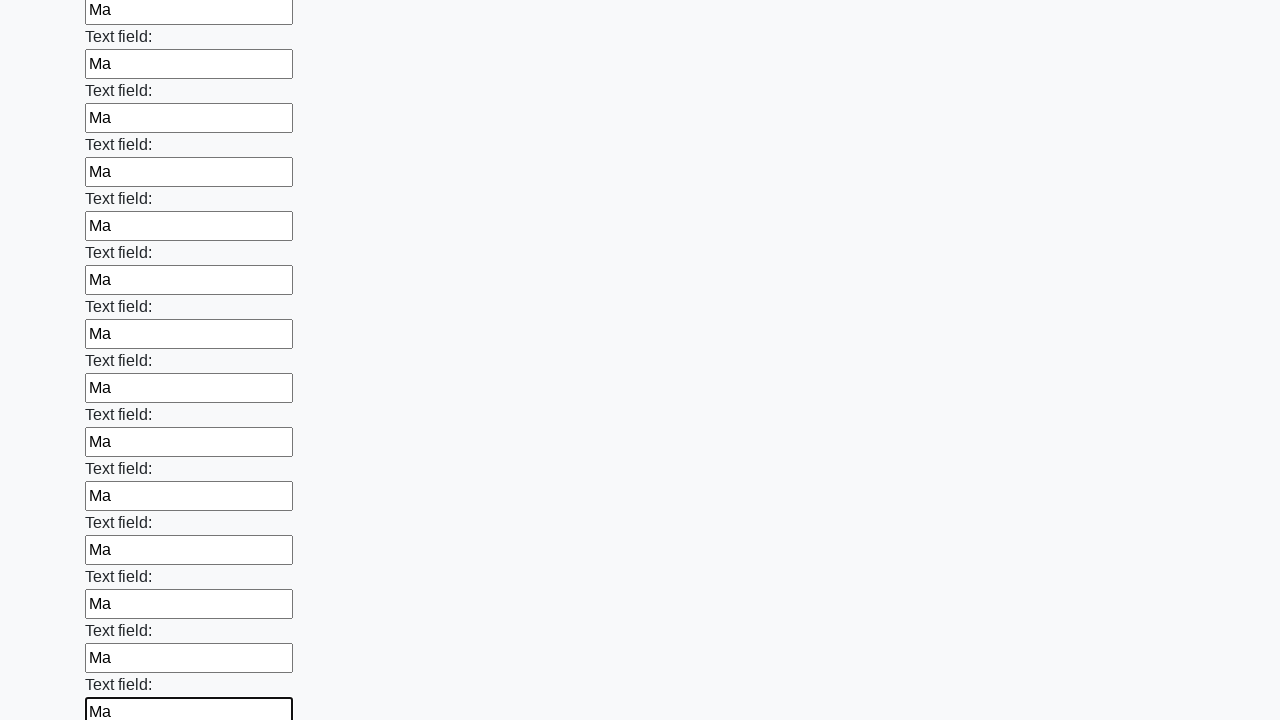

Filled an input field with 'Ma' on input >> nth=66
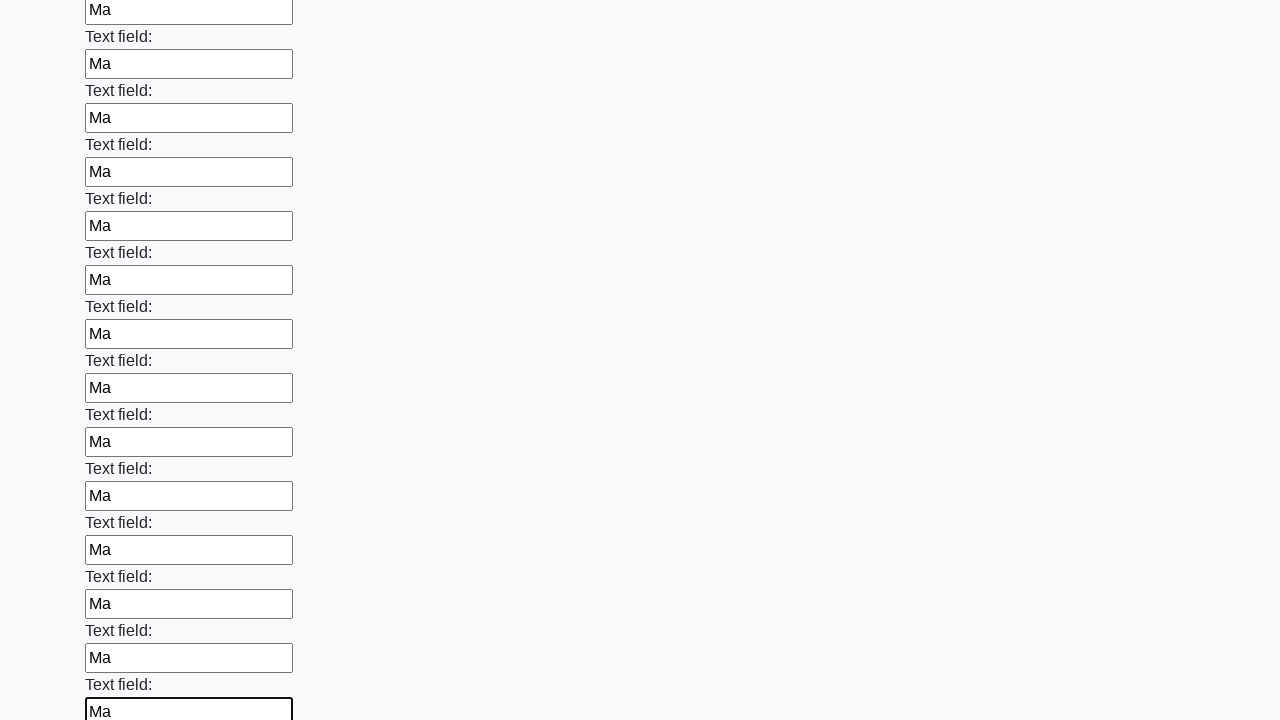

Filled an input field with 'Ma' on input >> nth=67
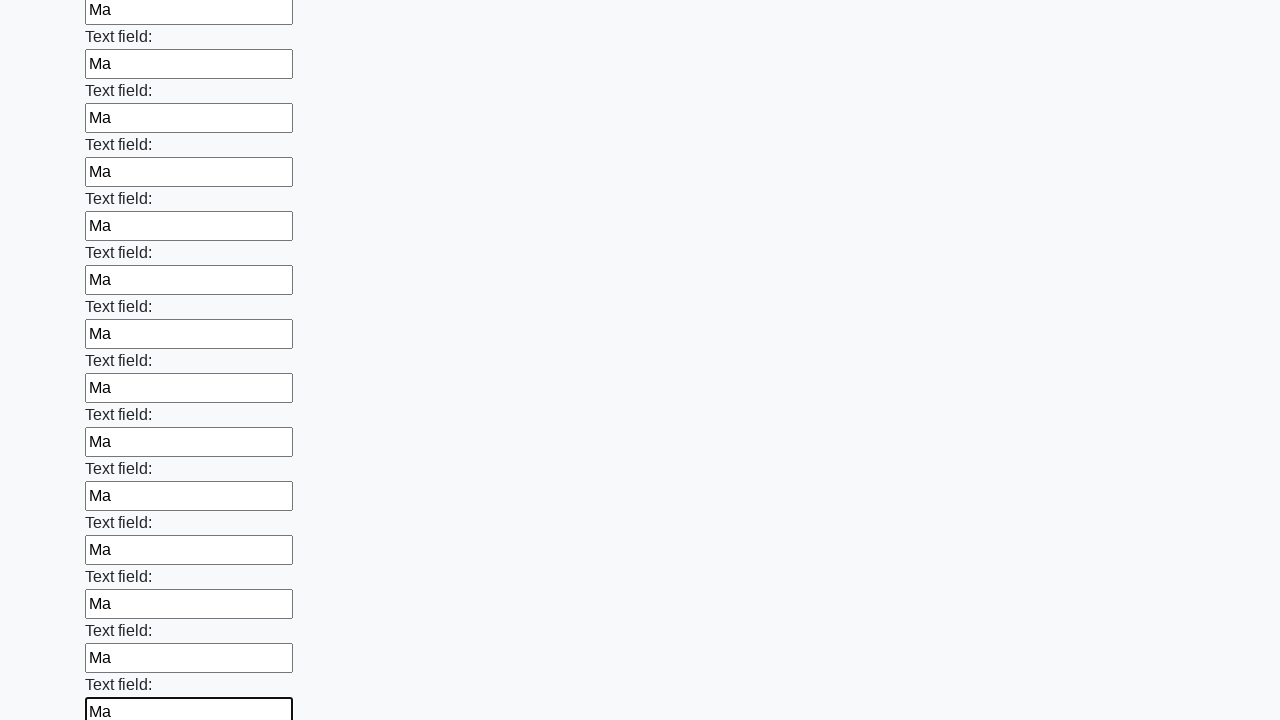

Filled an input field with 'Ma' on input >> nth=68
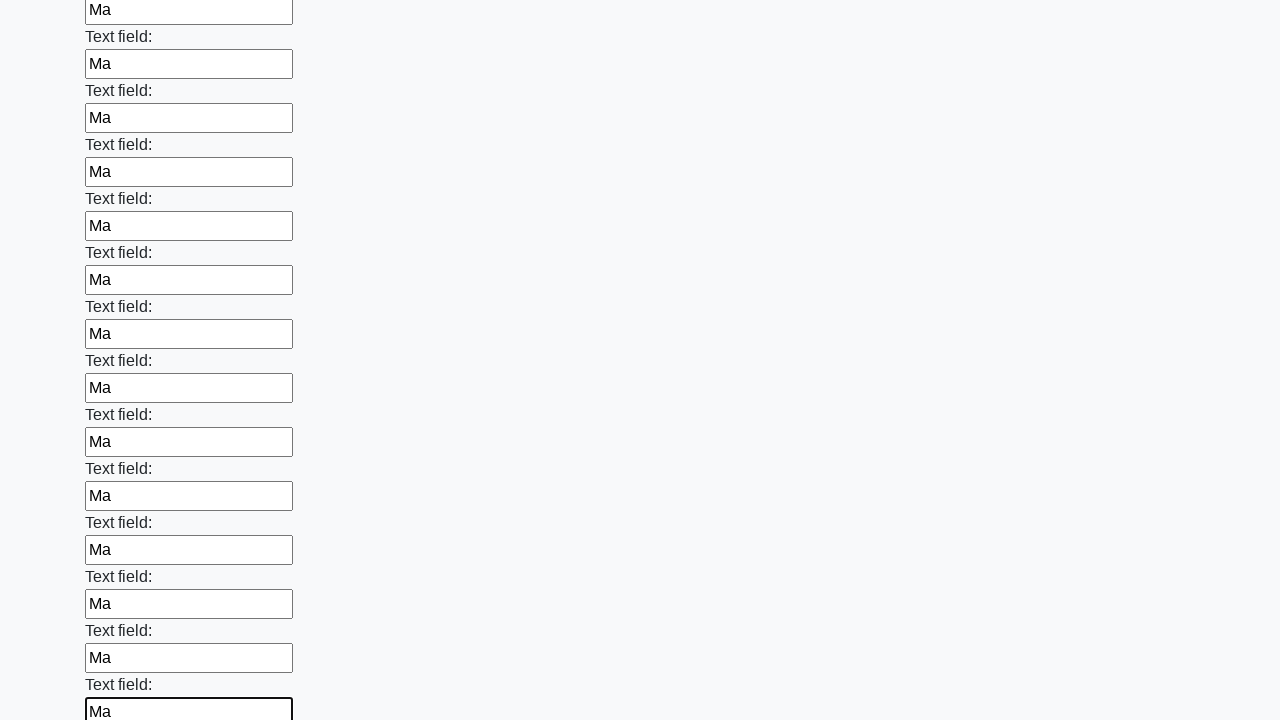

Filled an input field with 'Ma' on input >> nth=69
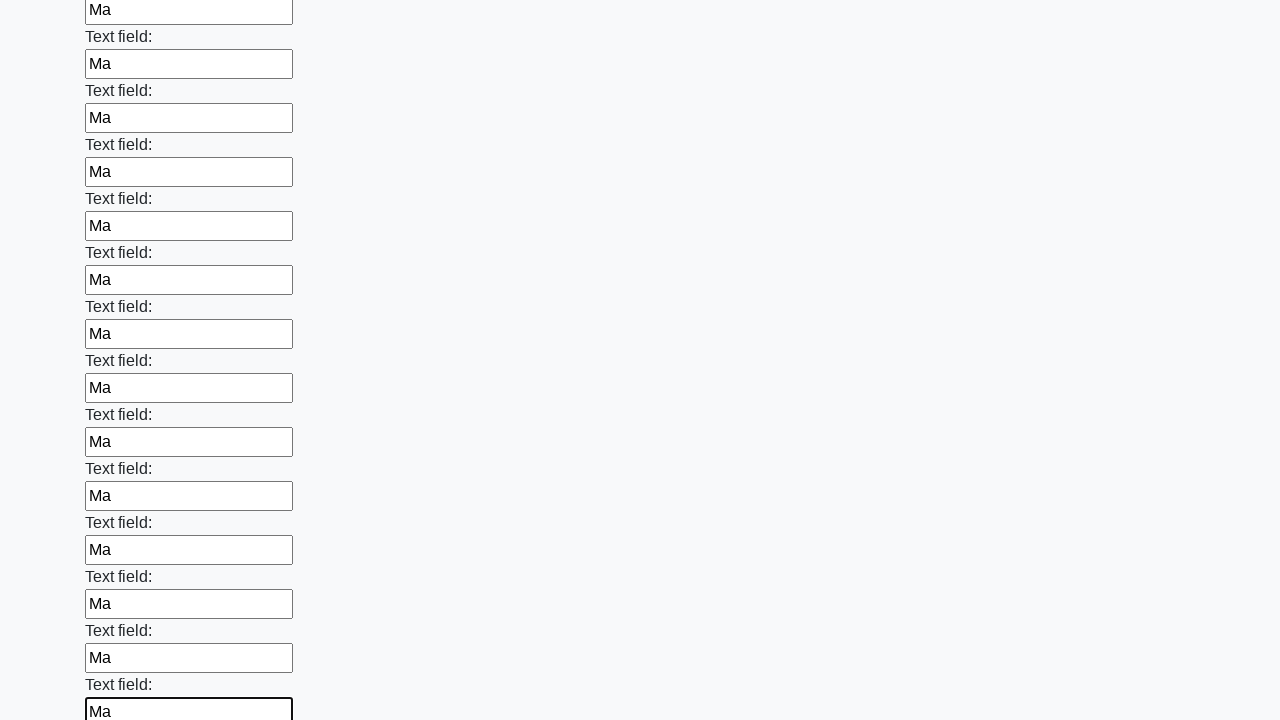

Filled an input field with 'Ma' on input >> nth=70
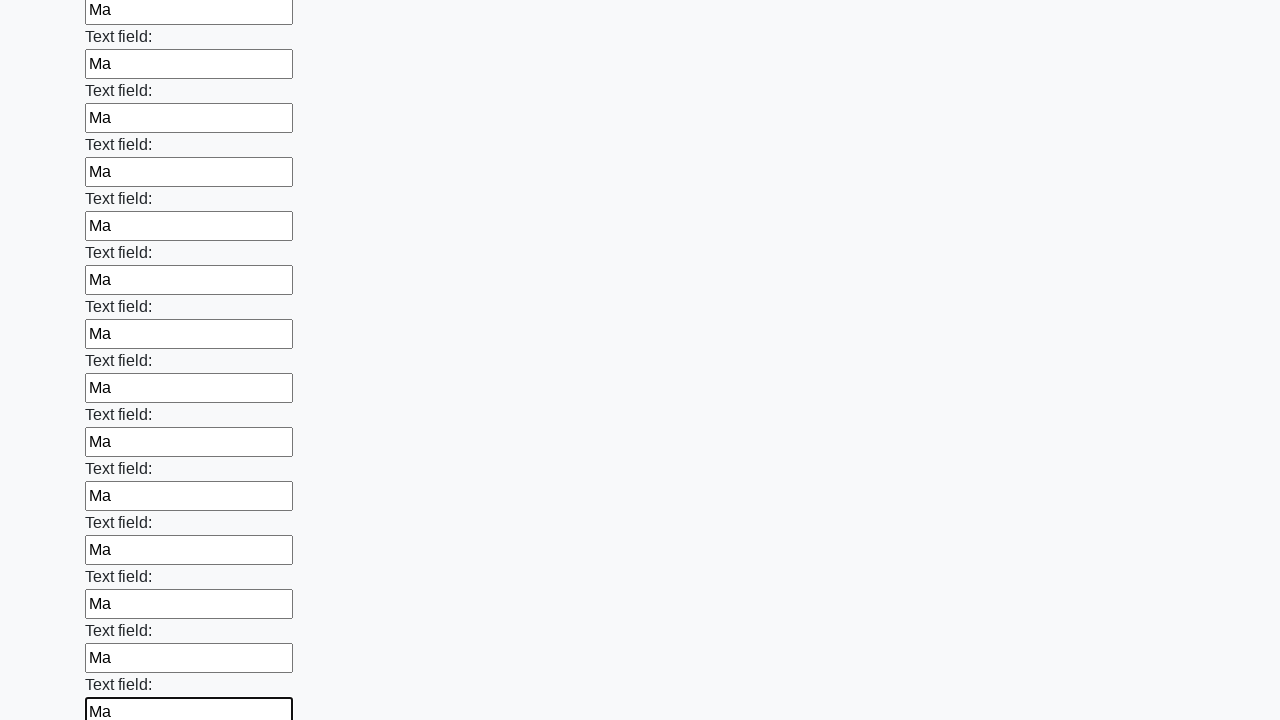

Filled an input field with 'Ma' on input >> nth=71
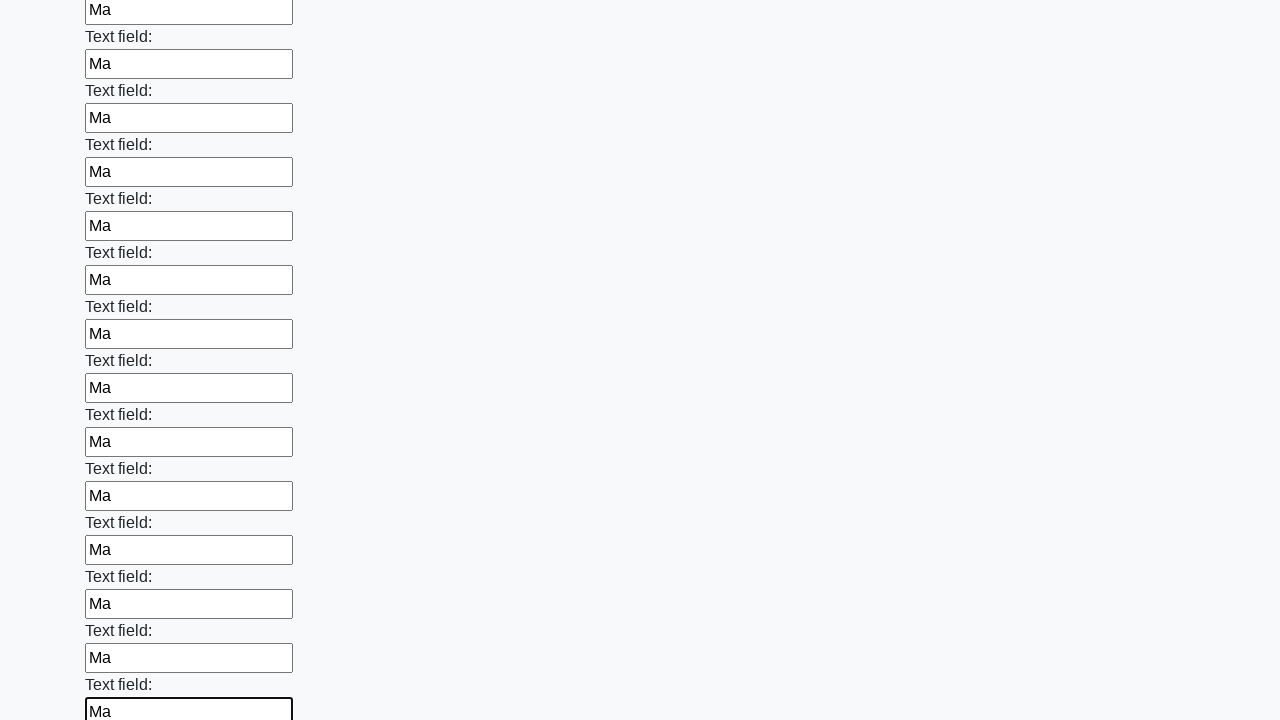

Filled an input field with 'Ma' on input >> nth=72
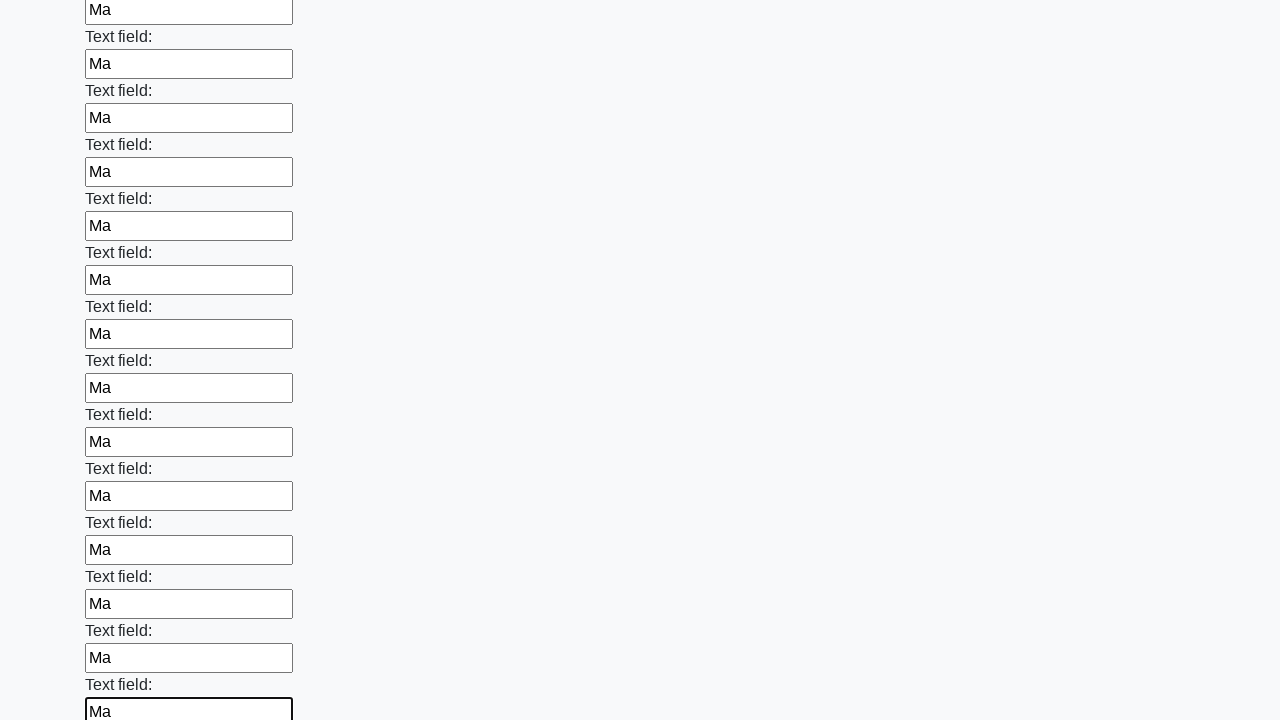

Filled an input field with 'Ma' on input >> nth=73
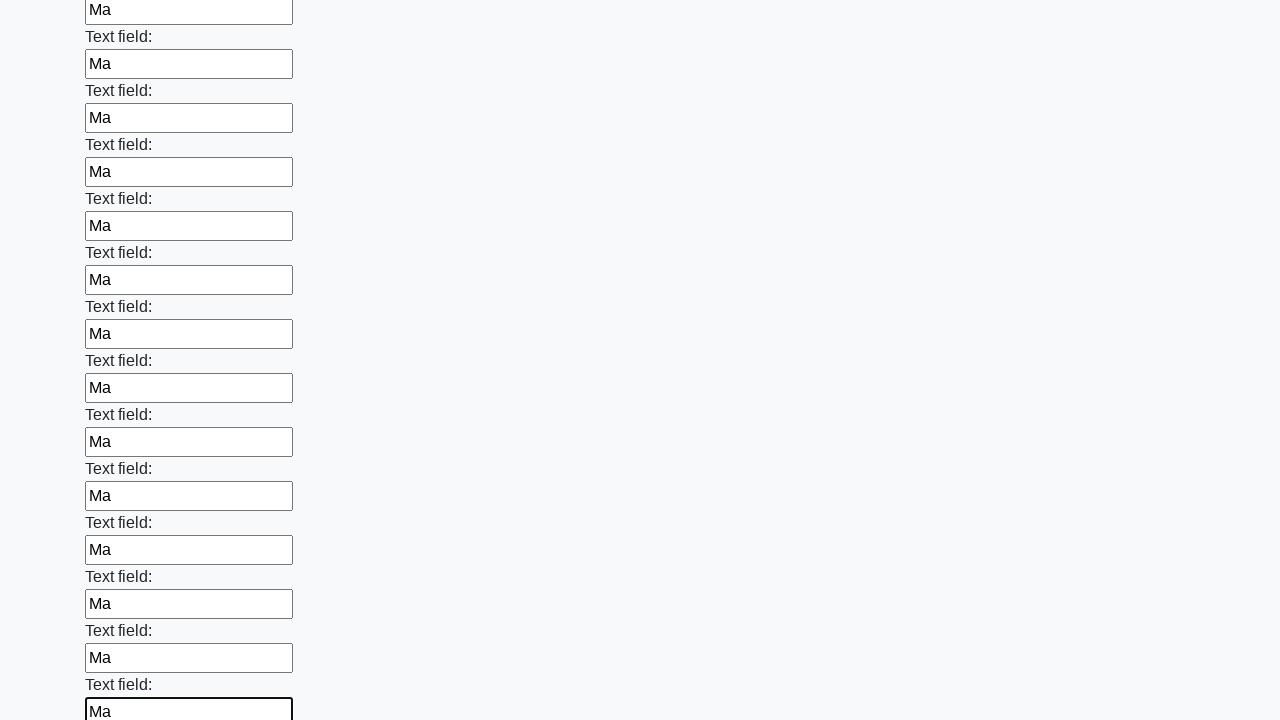

Filled an input field with 'Ma' on input >> nth=74
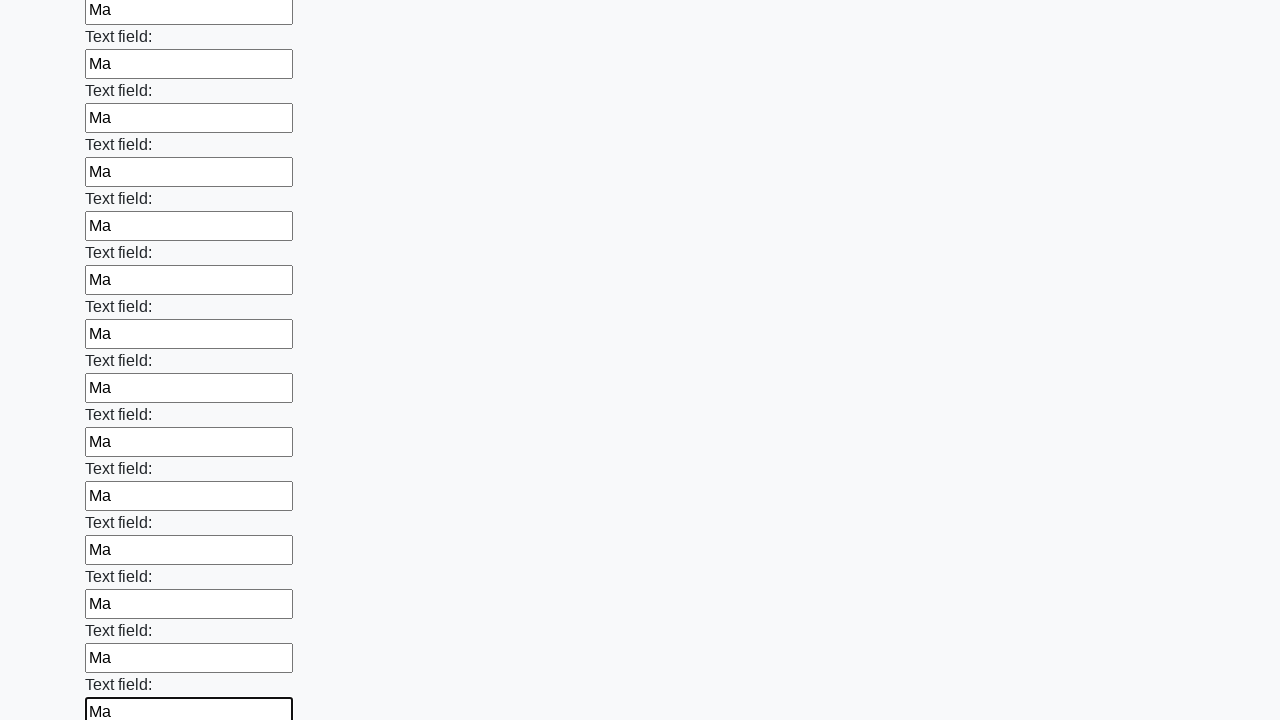

Filled an input field with 'Ma' on input >> nth=75
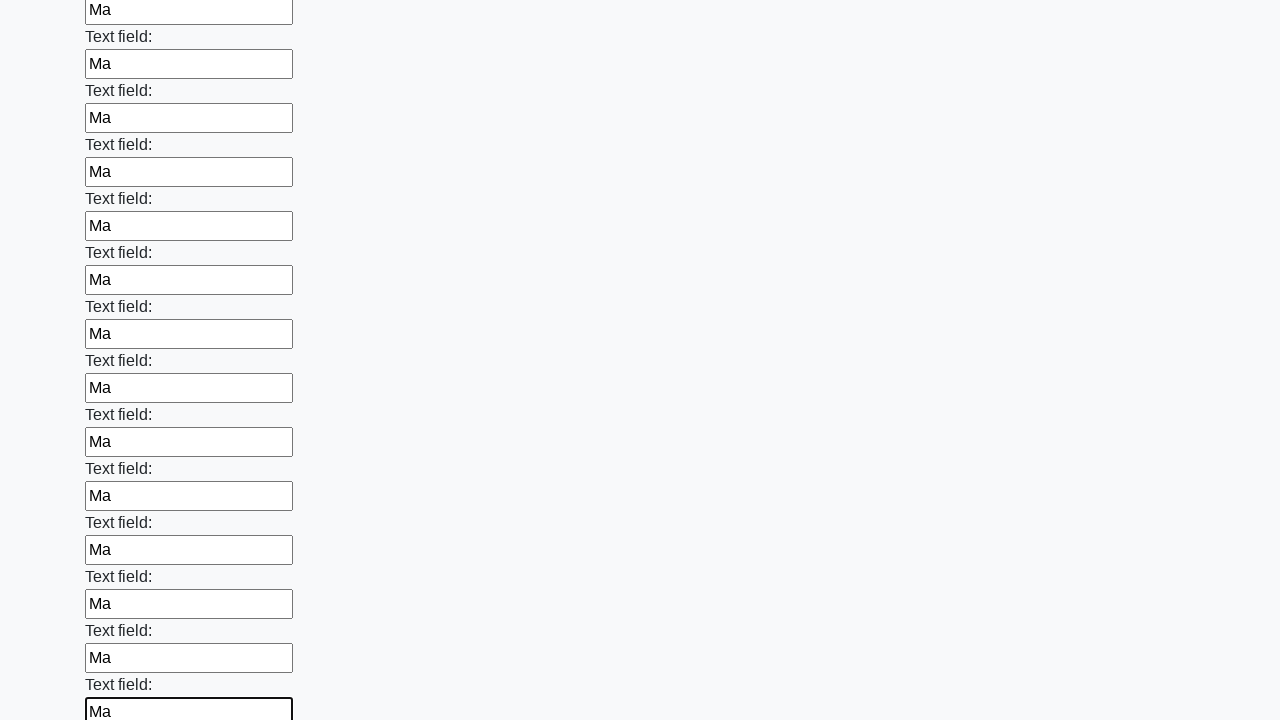

Filled an input field with 'Ma' on input >> nth=76
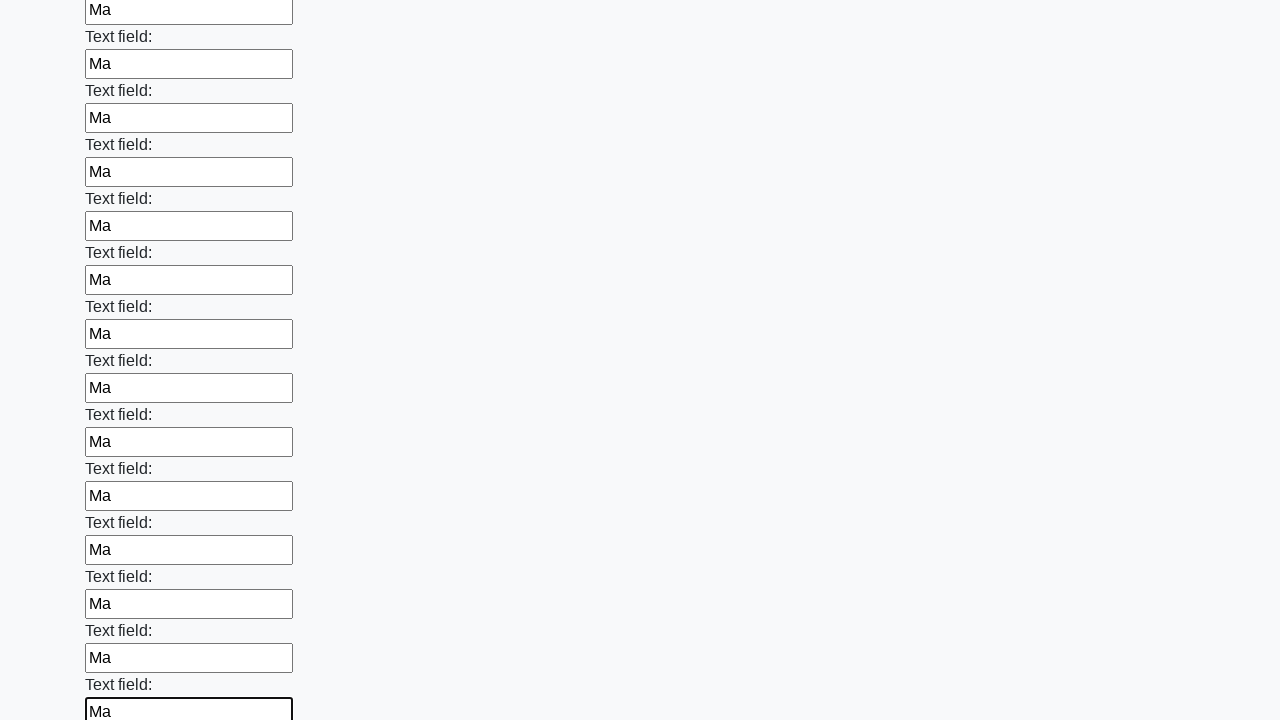

Filled an input field with 'Ma' on input >> nth=77
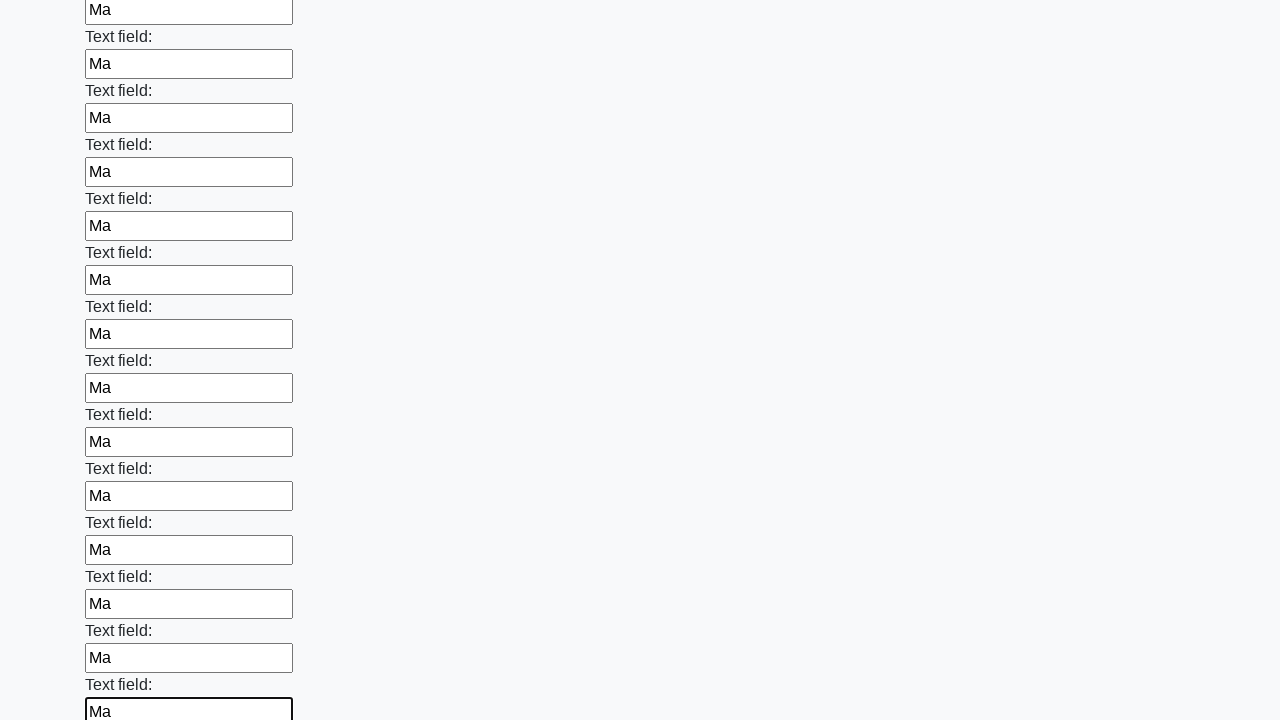

Filled an input field with 'Ma' on input >> nth=78
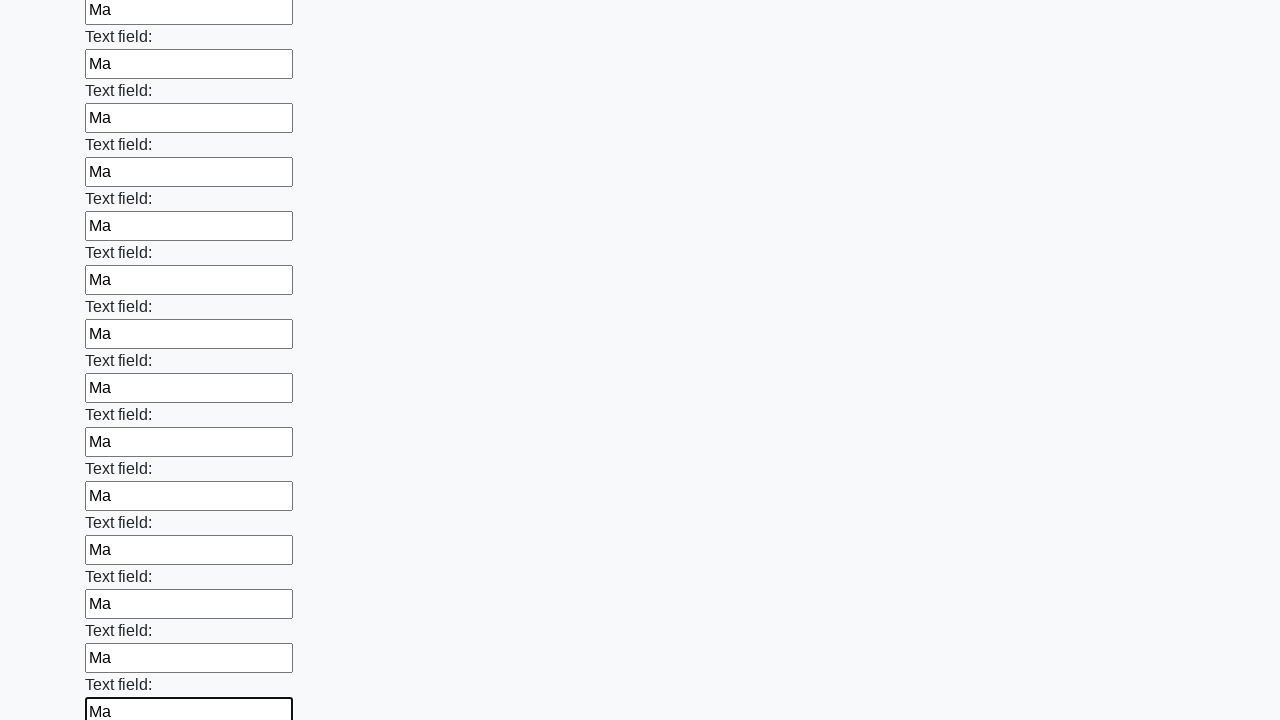

Filled an input field with 'Ma' on input >> nth=79
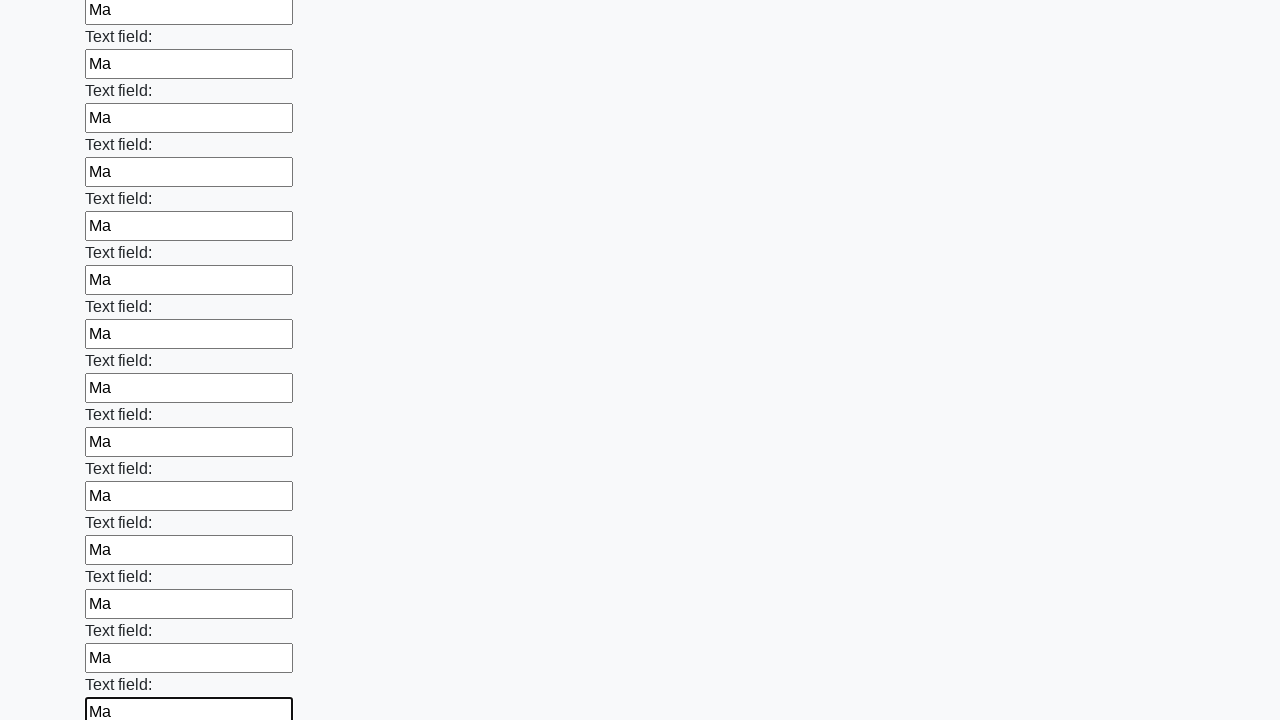

Filled an input field with 'Ma' on input >> nth=80
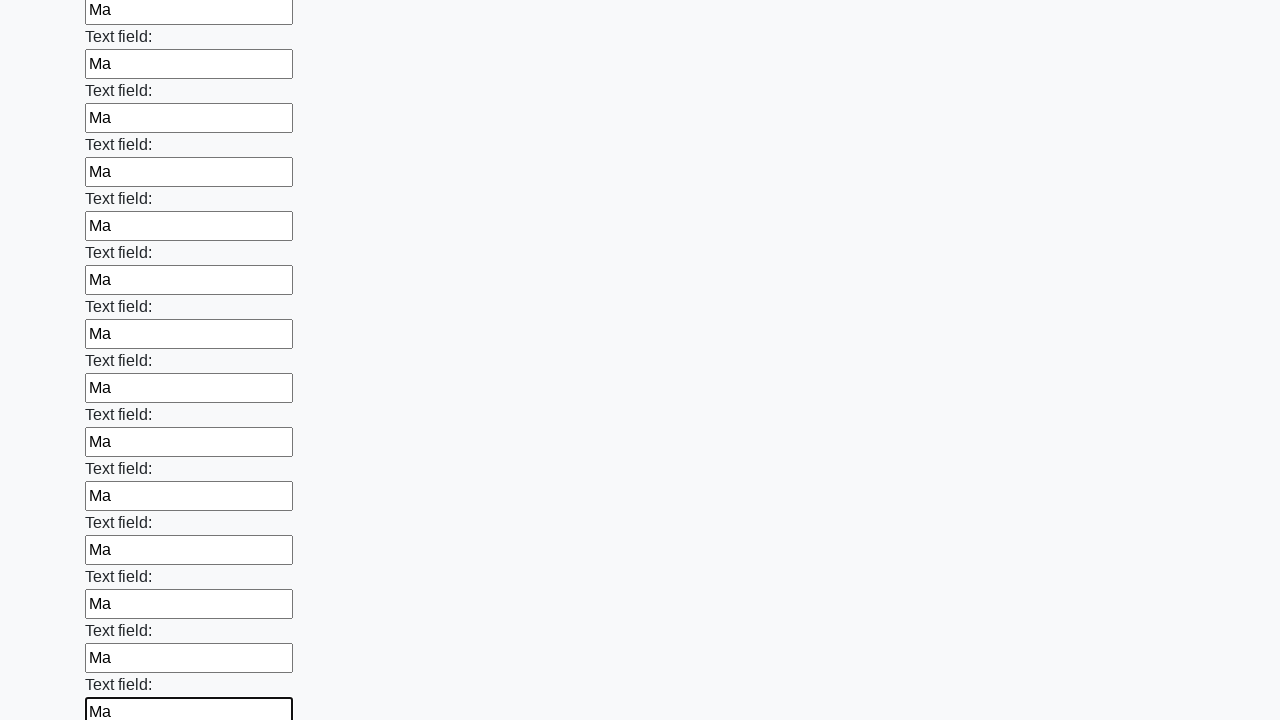

Filled an input field with 'Ma' on input >> nth=81
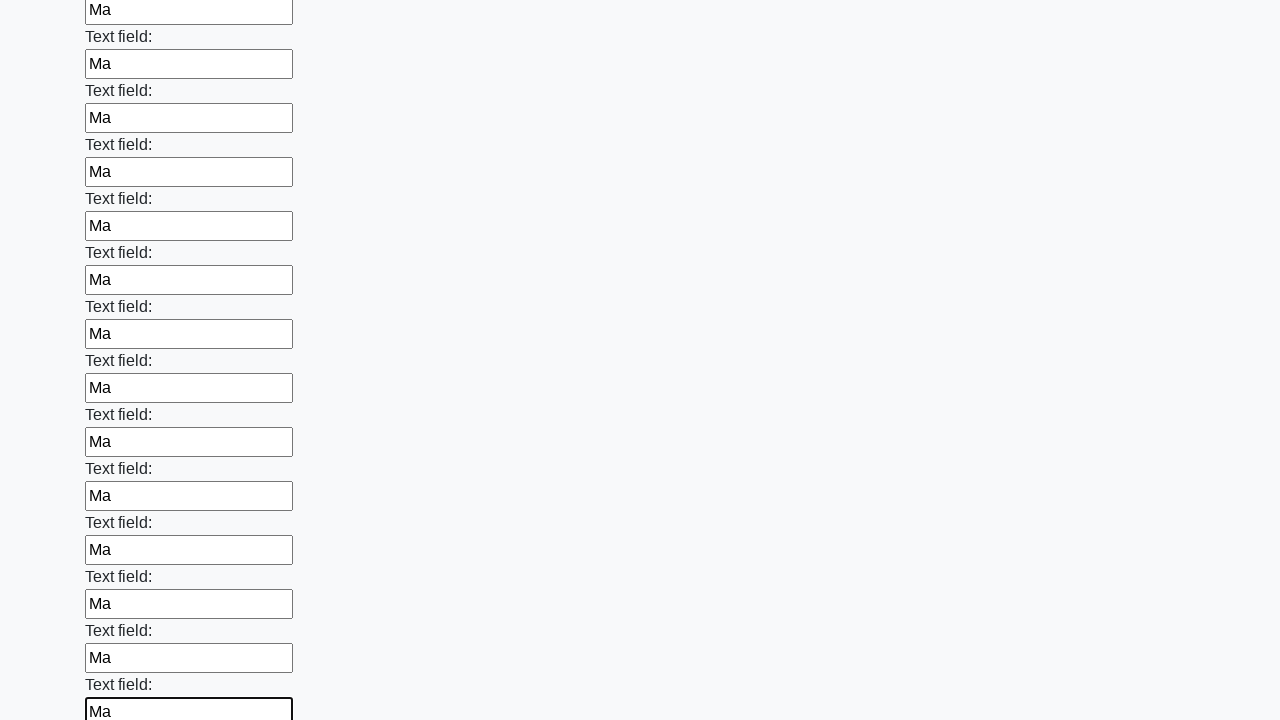

Filled an input field with 'Ma' on input >> nth=82
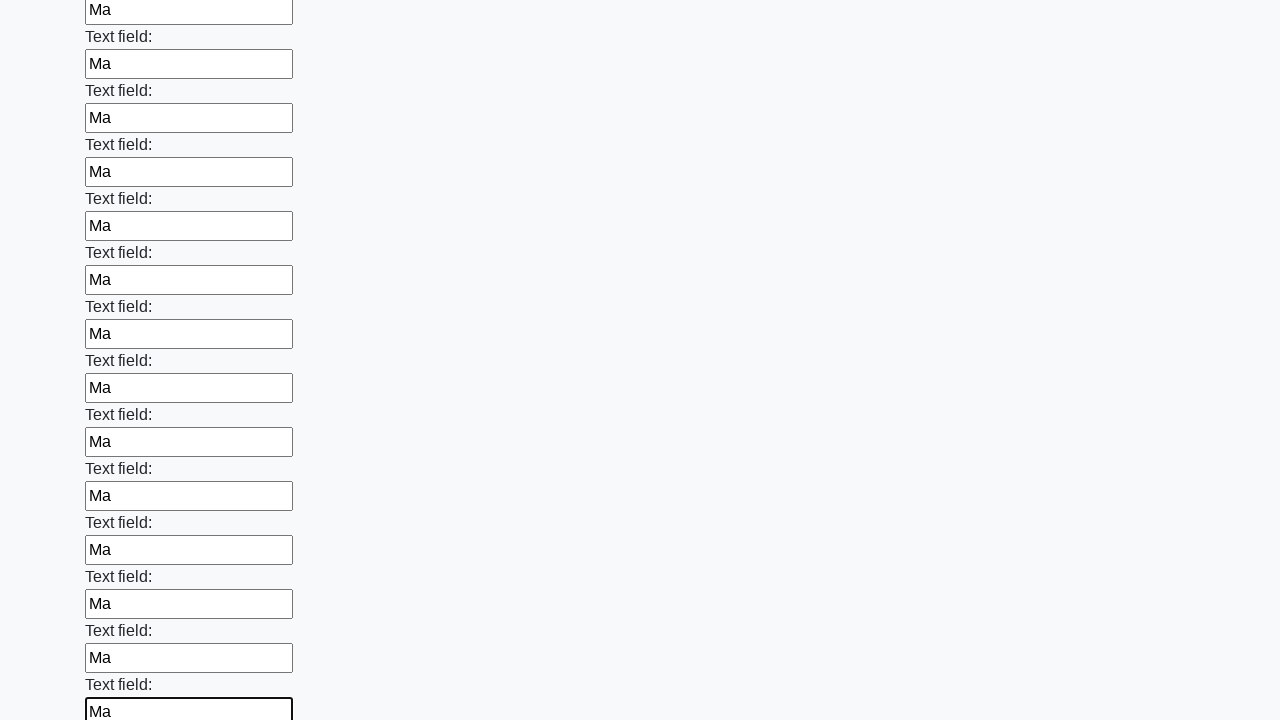

Filled an input field with 'Ma' on input >> nth=83
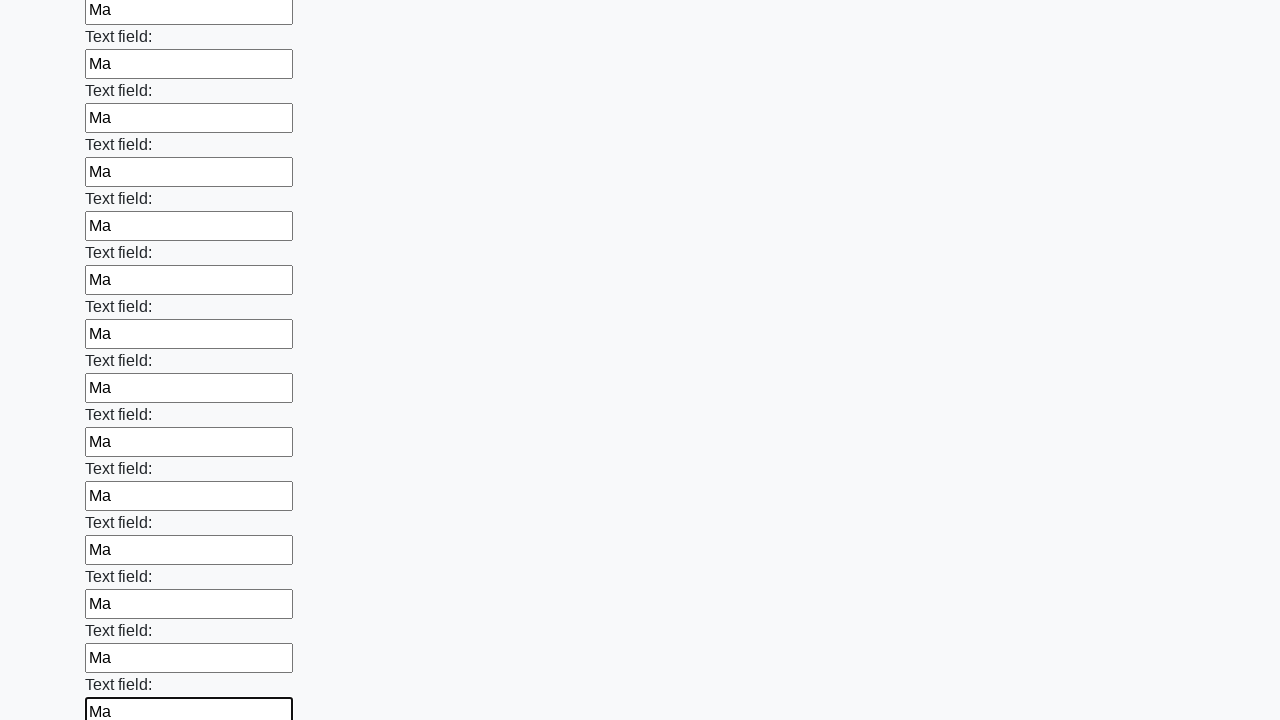

Filled an input field with 'Ma' on input >> nth=84
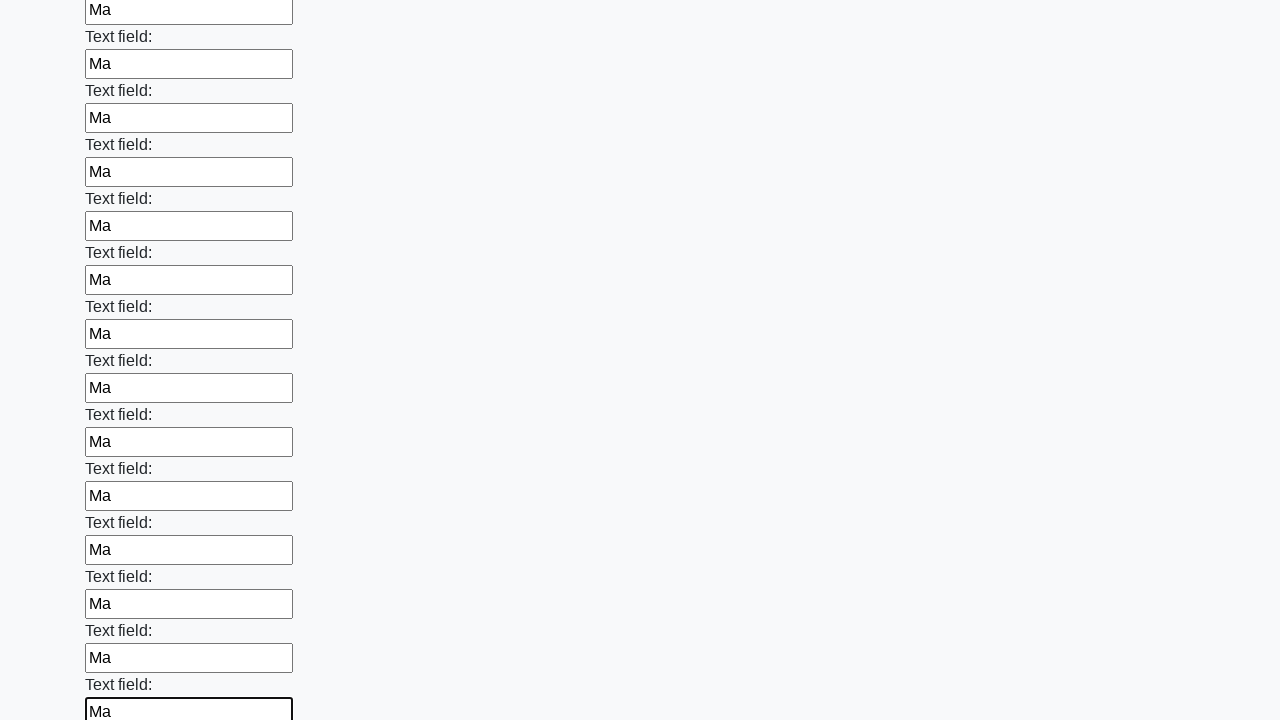

Filled an input field with 'Ma' on input >> nth=85
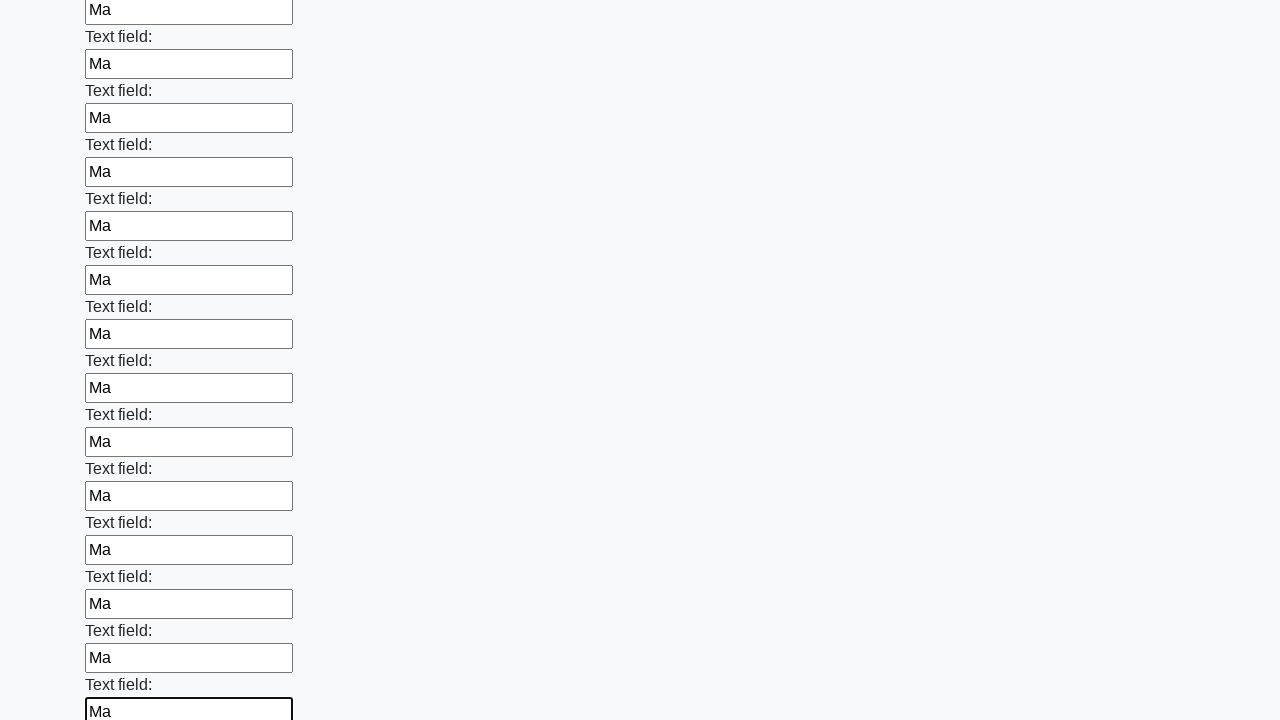

Filled an input field with 'Ma' on input >> nth=86
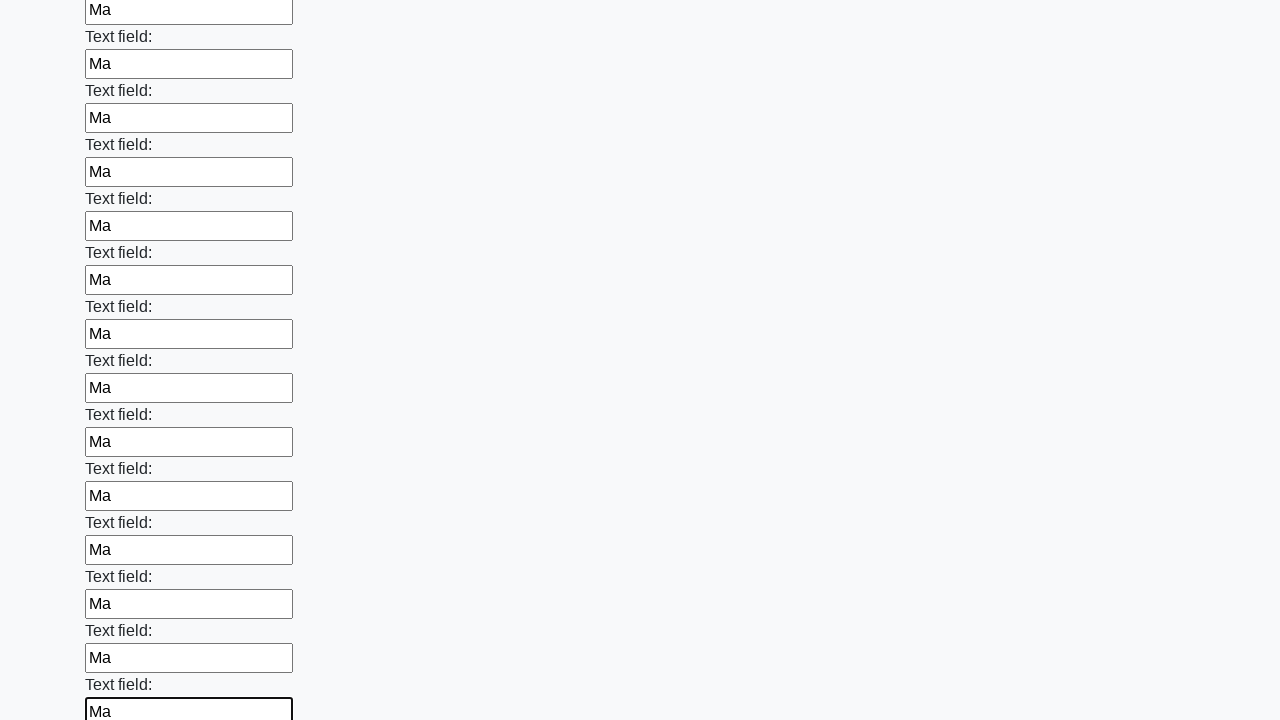

Filled an input field with 'Ma' on input >> nth=87
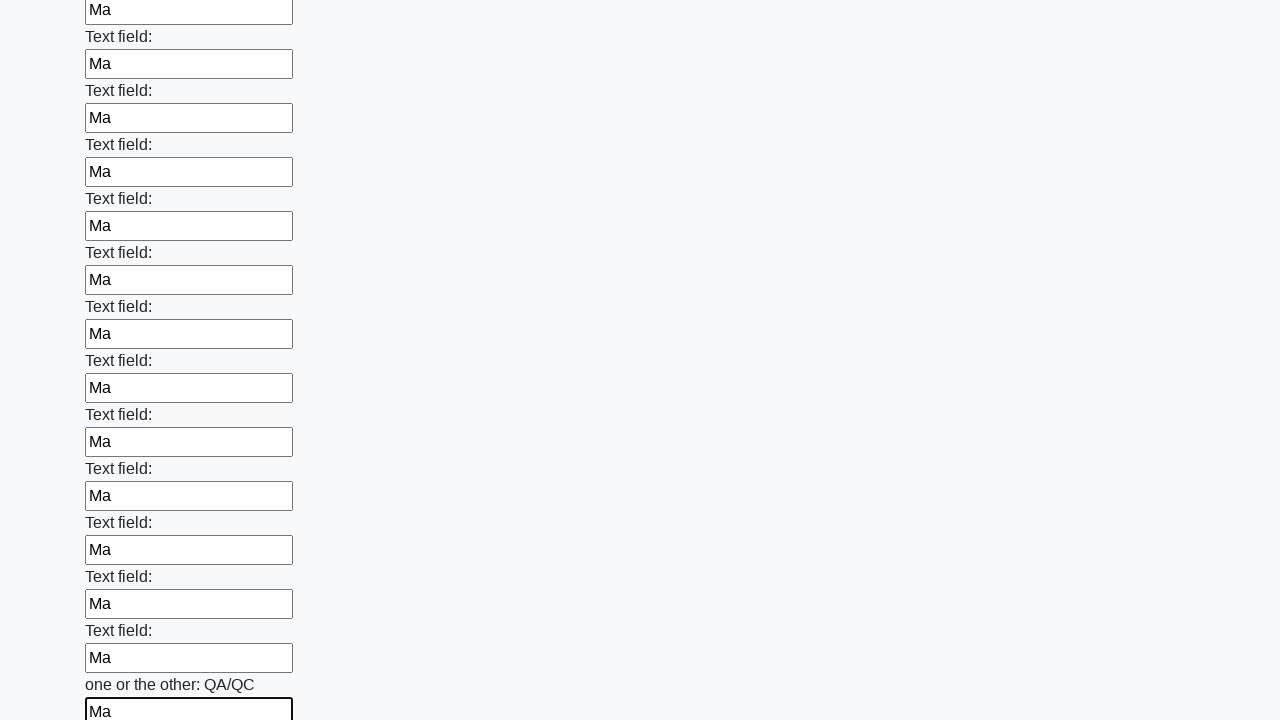

Filled an input field with 'Ma' on input >> nth=88
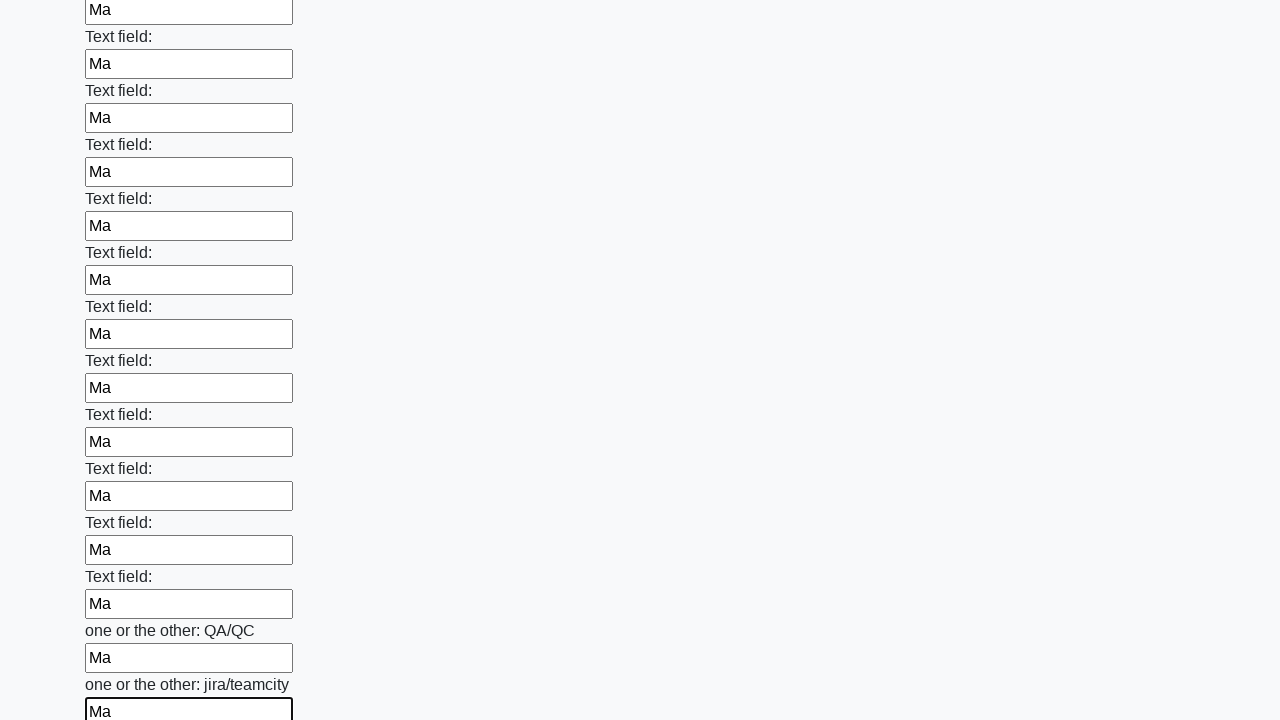

Filled an input field with 'Ma' on input >> nth=89
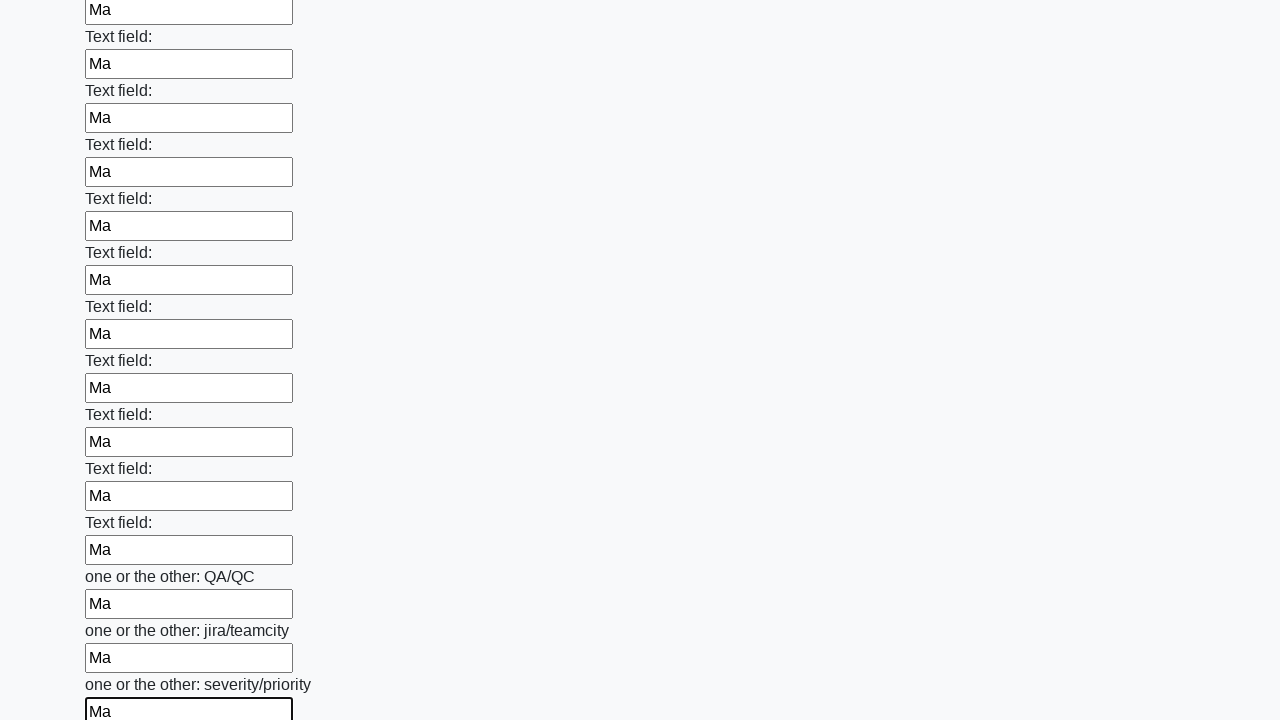

Filled an input field with 'Ma' on input >> nth=90
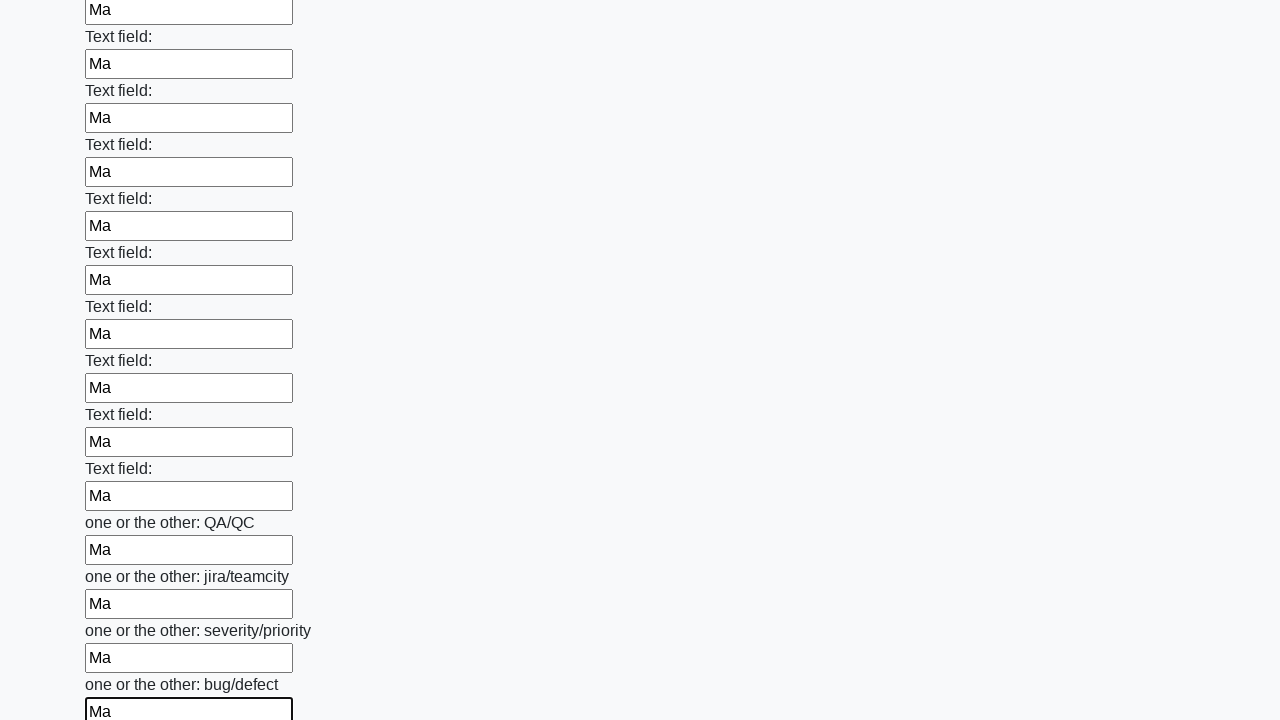

Filled an input field with 'Ma' on input >> nth=91
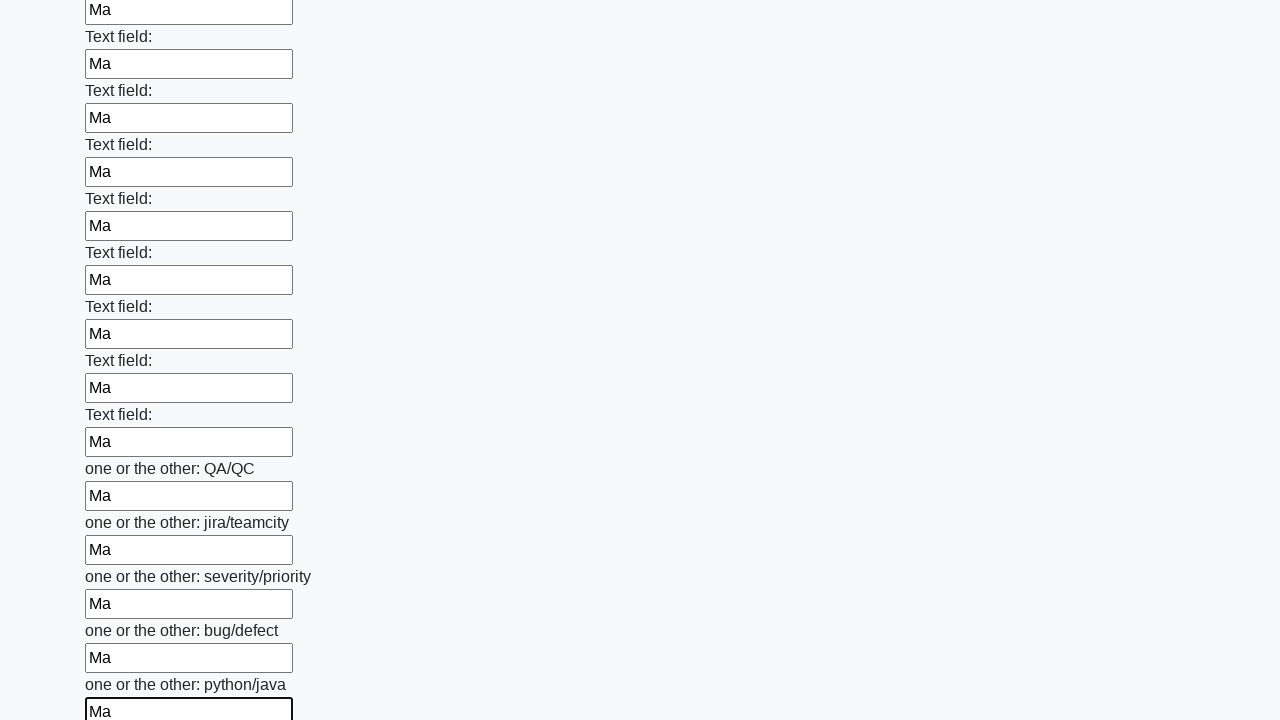

Filled an input field with 'Ma' on input >> nth=92
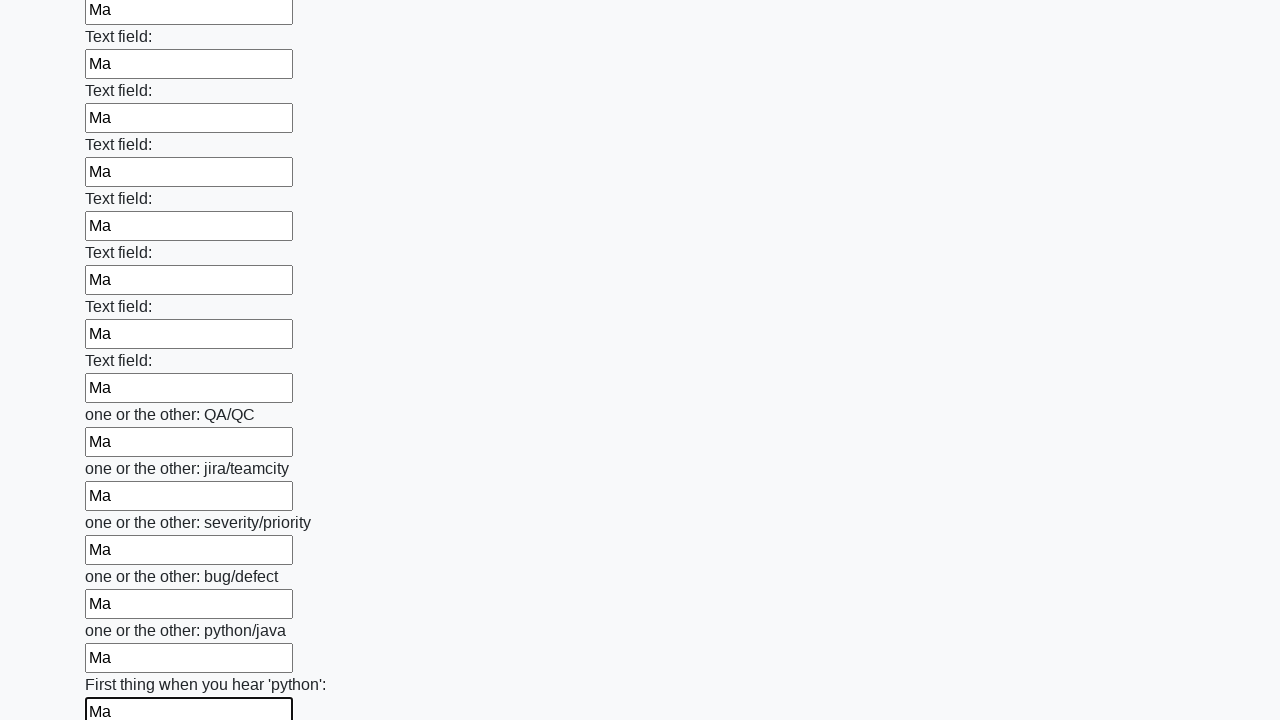

Filled an input field with 'Ma' on input >> nth=93
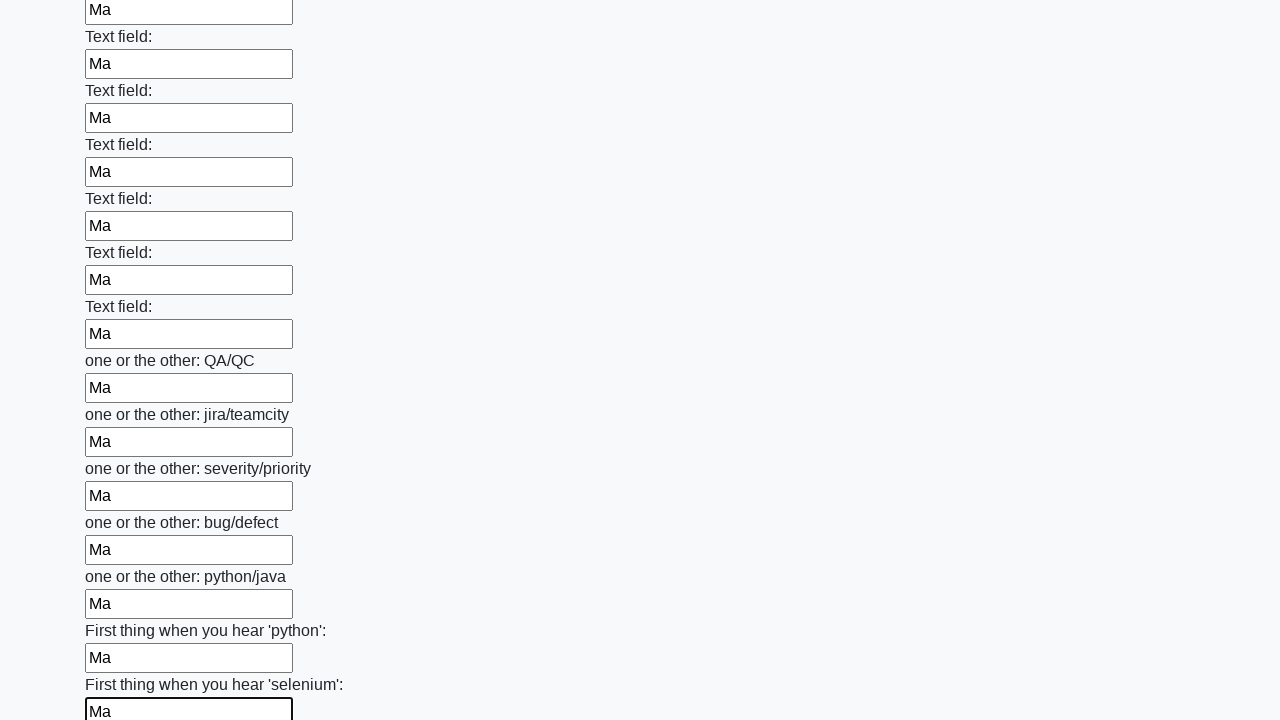

Filled an input field with 'Ma' on input >> nth=94
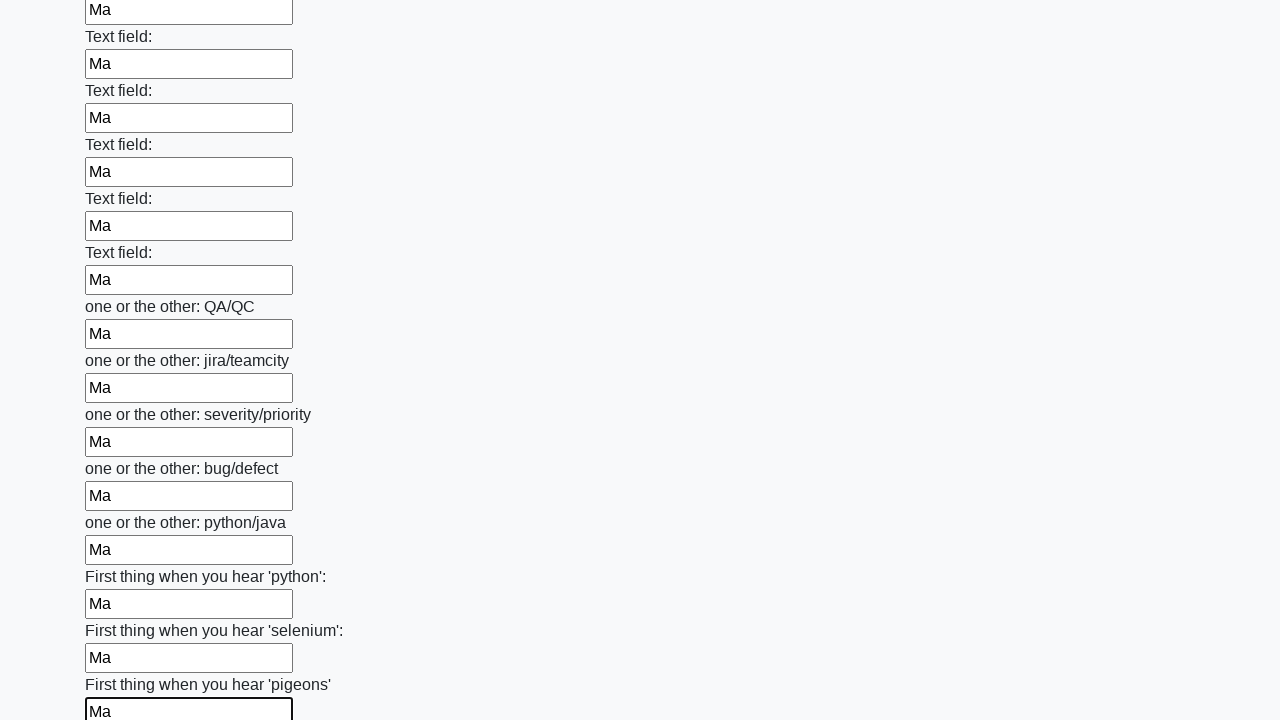

Filled an input field with 'Ma' on input >> nth=95
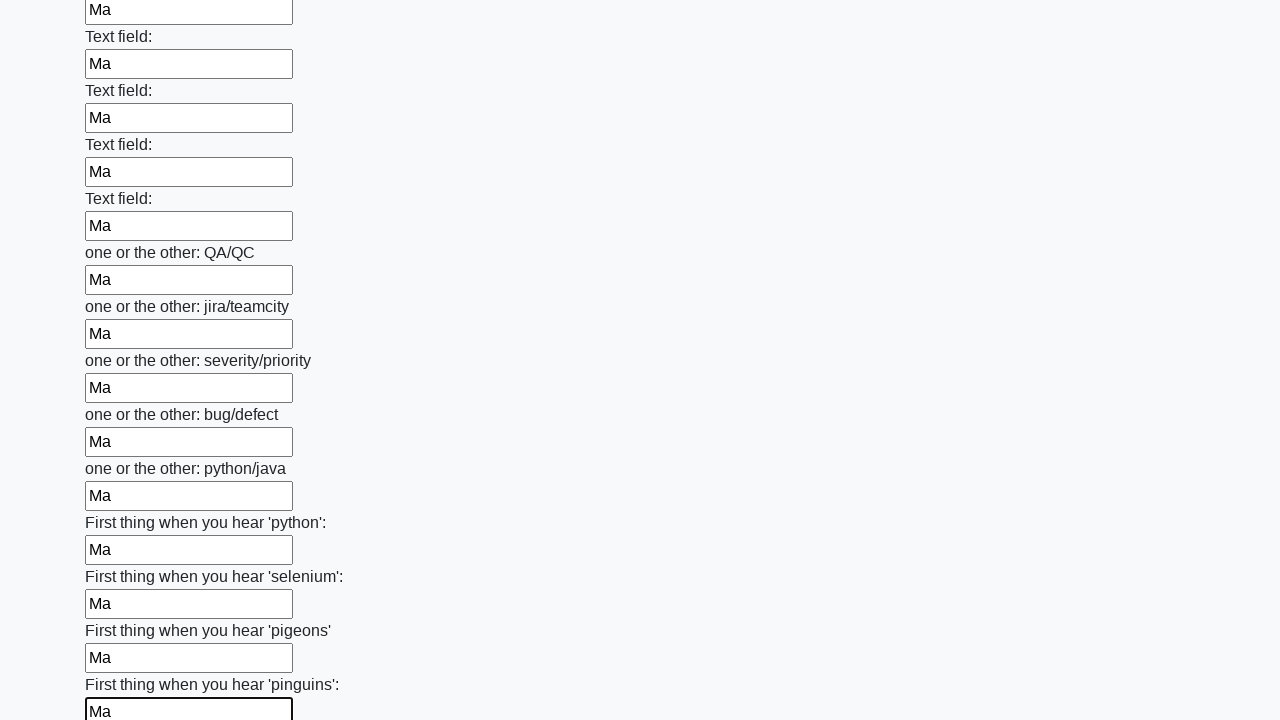

Filled an input field with 'Ma' on input >> nth=96
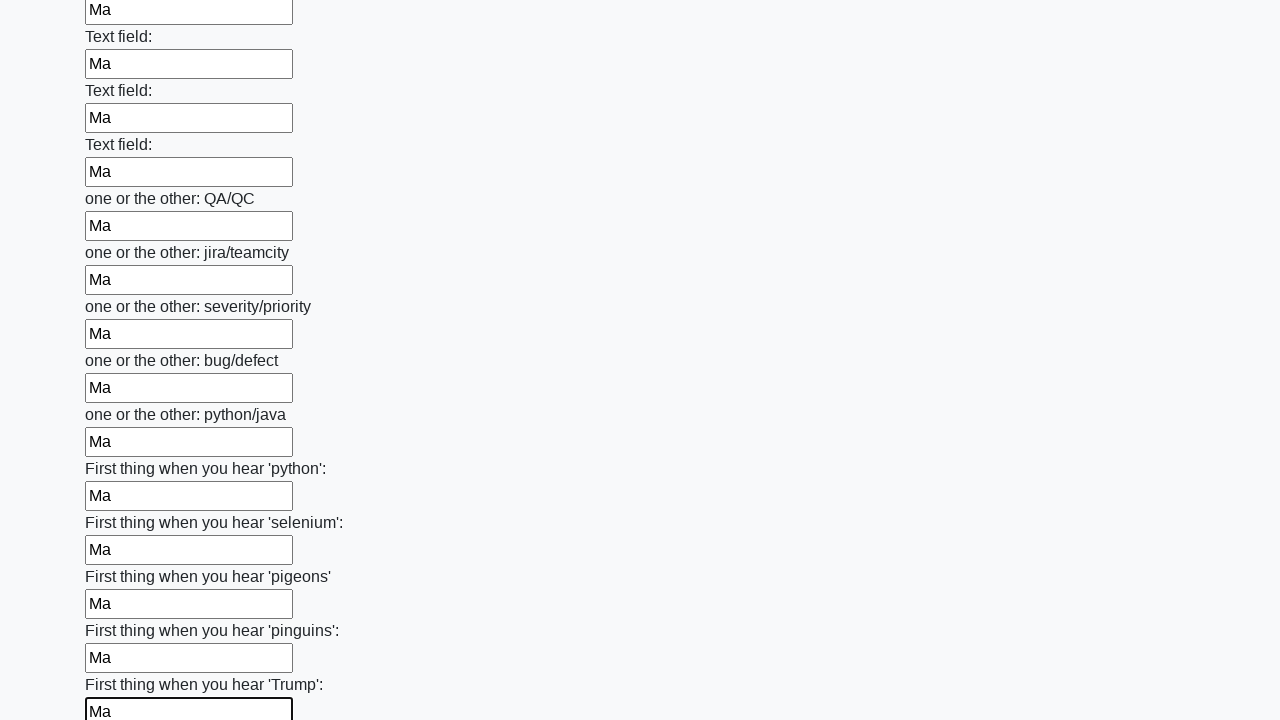

Filled an input field with 'Ma' on input >> nth=97
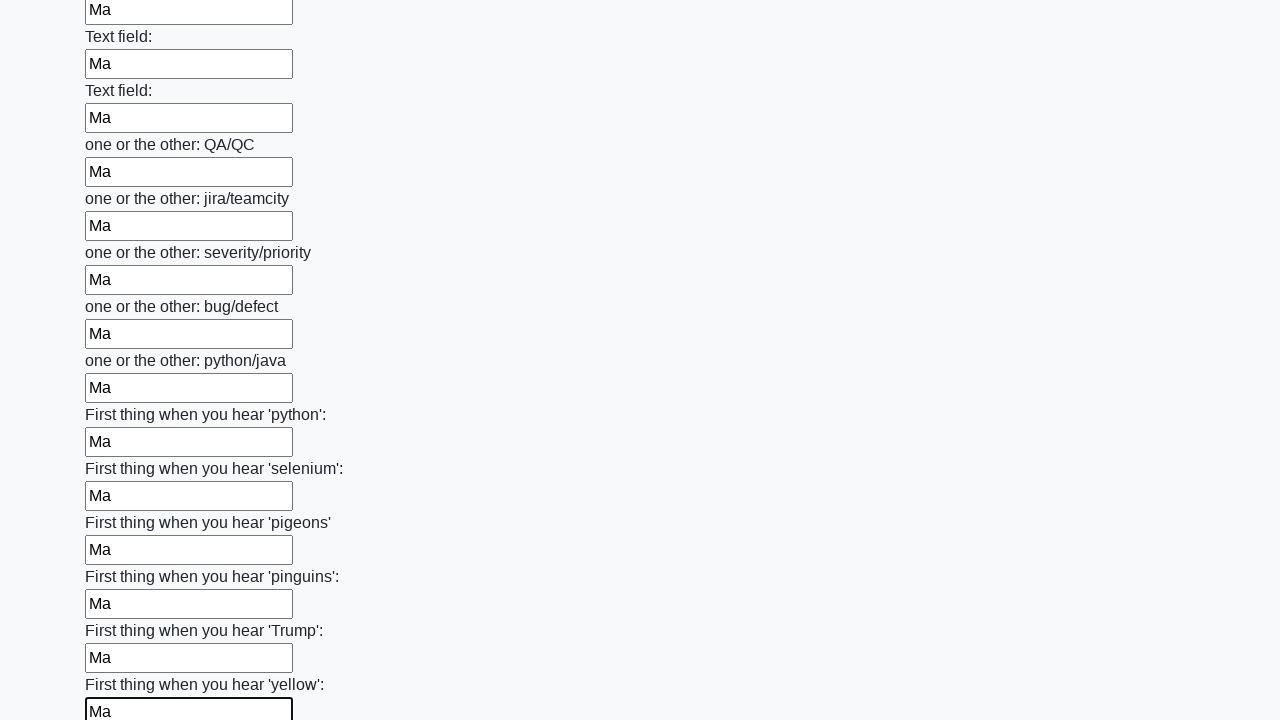

Filled an input field with 'Ma' on input >> nth=98
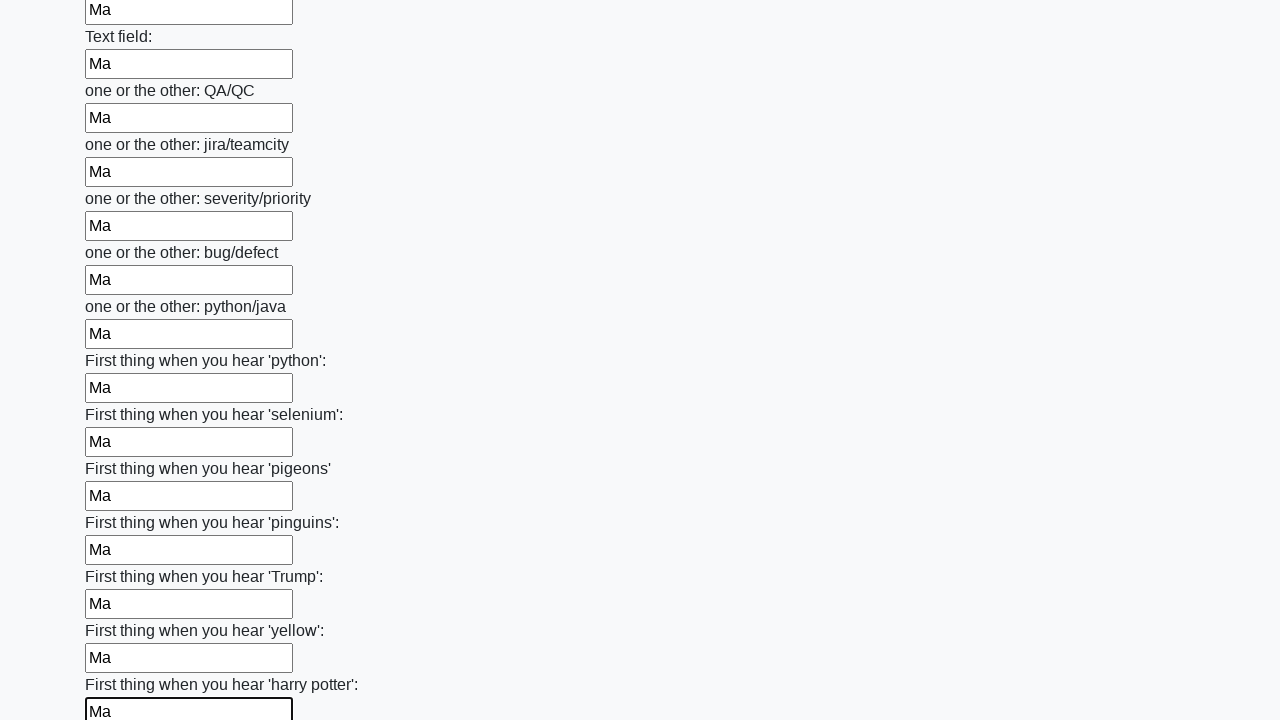

Filled an input field with 'Ma' on input >> nth=99
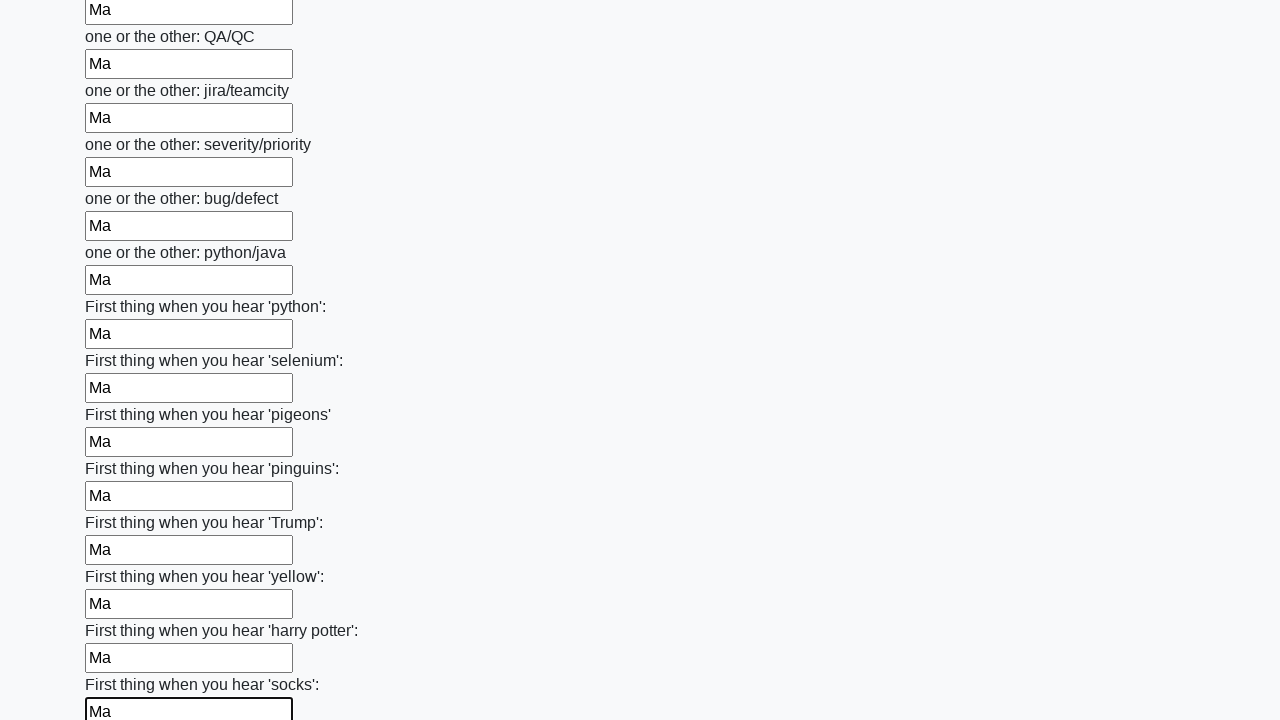

Clicked the submit button at (123, 611) on button
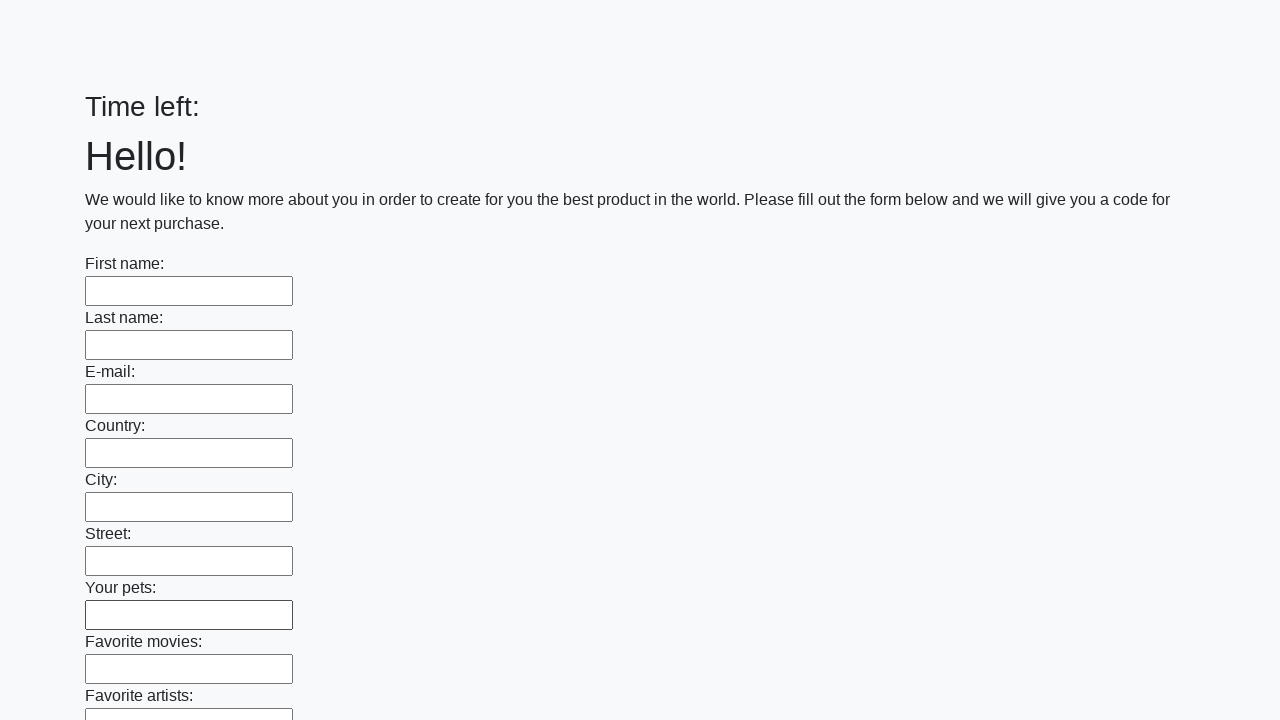

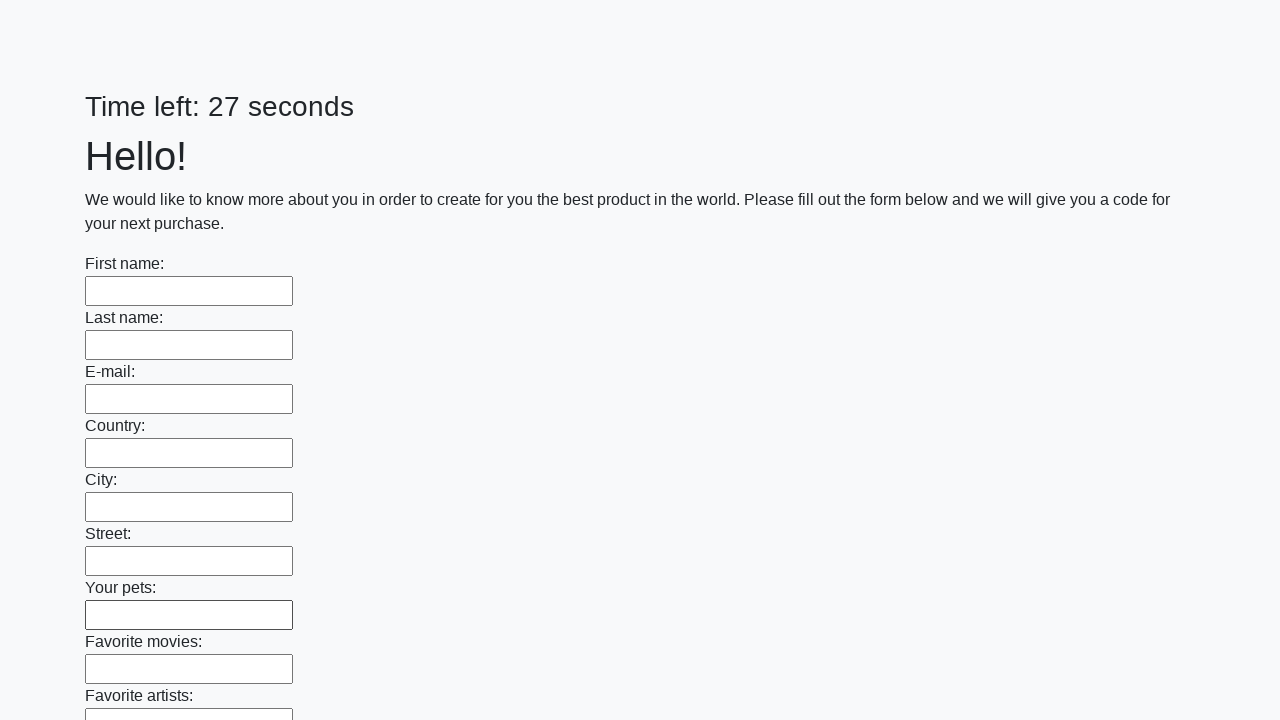